Navigates to a laptop product listing page and repeatedly clicks the "View more" button to load all available products until no more products remain to load.

Starting URL: https://www.thegioididong.com/laptop

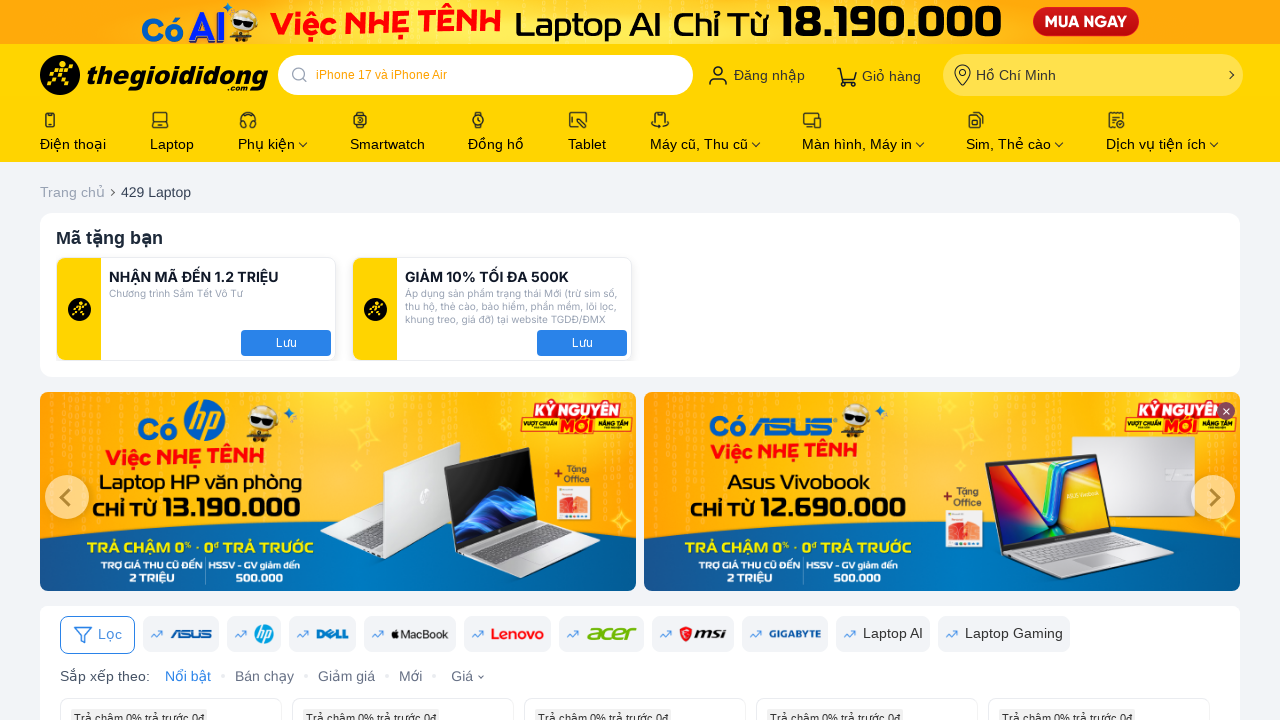

Waited 5 seconds for page to stabilize
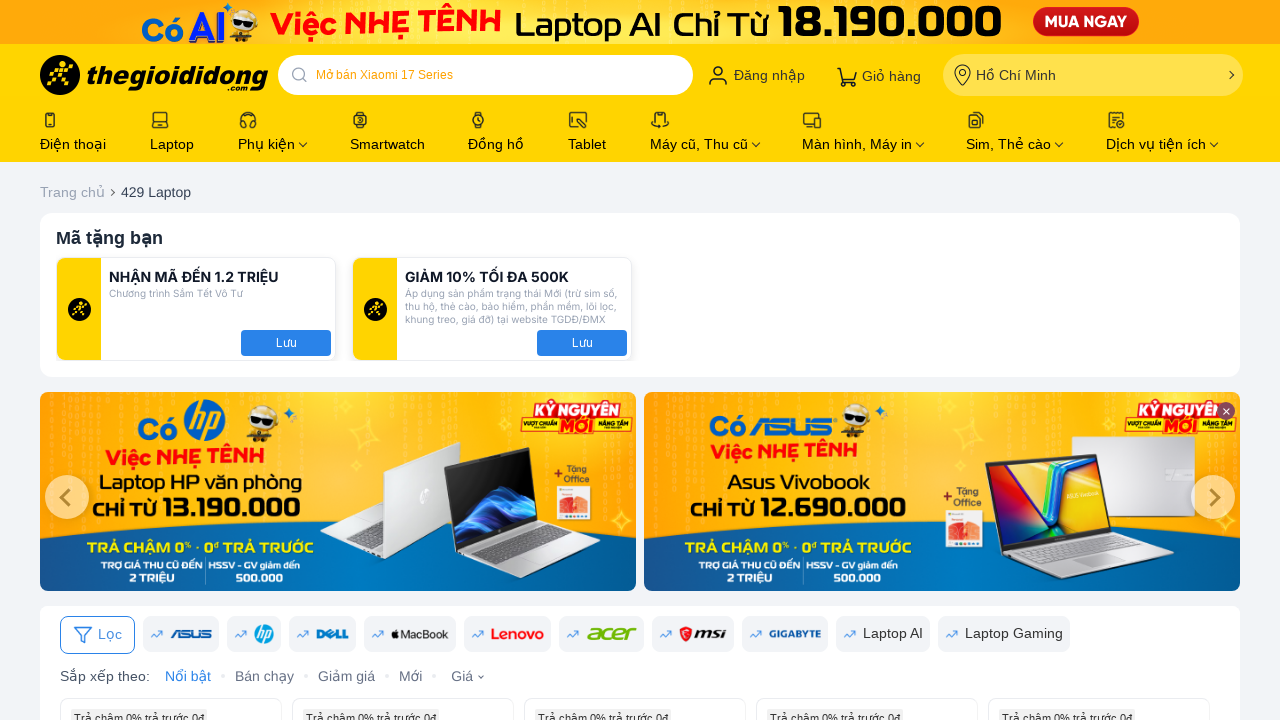

Scrolled 'View more' button into view
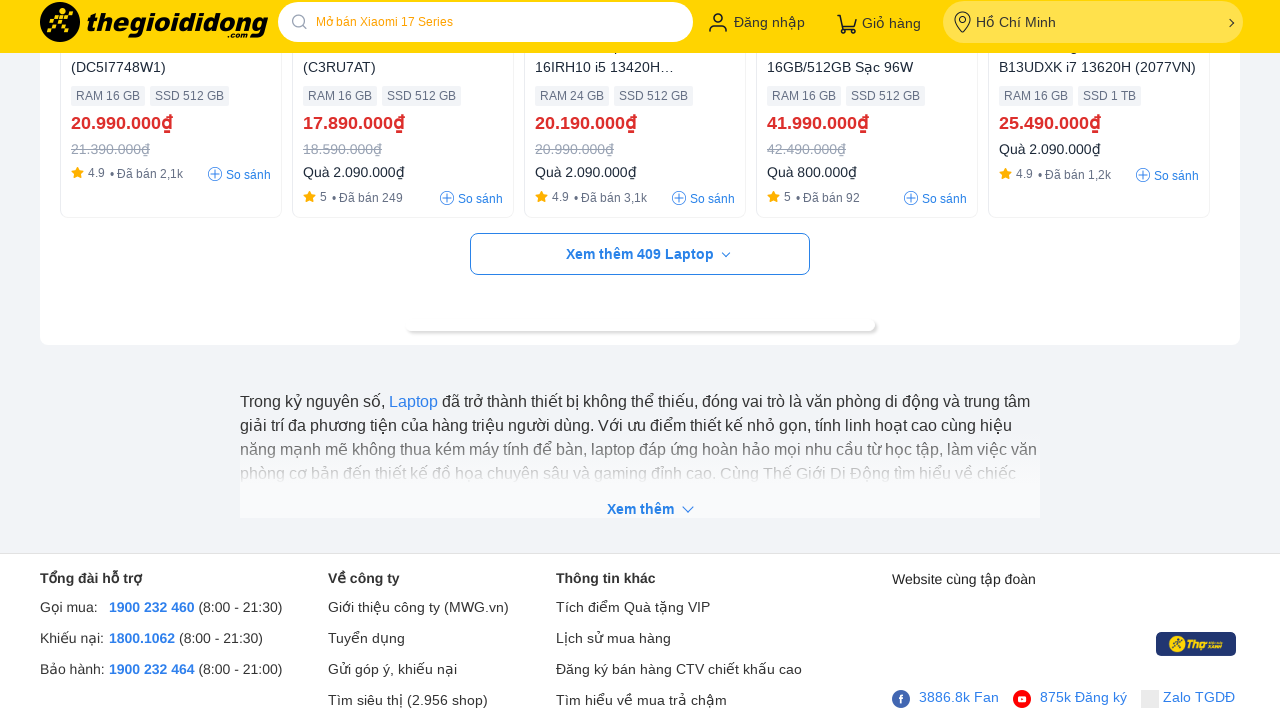

Waited 1 second before clicking 'View more' button
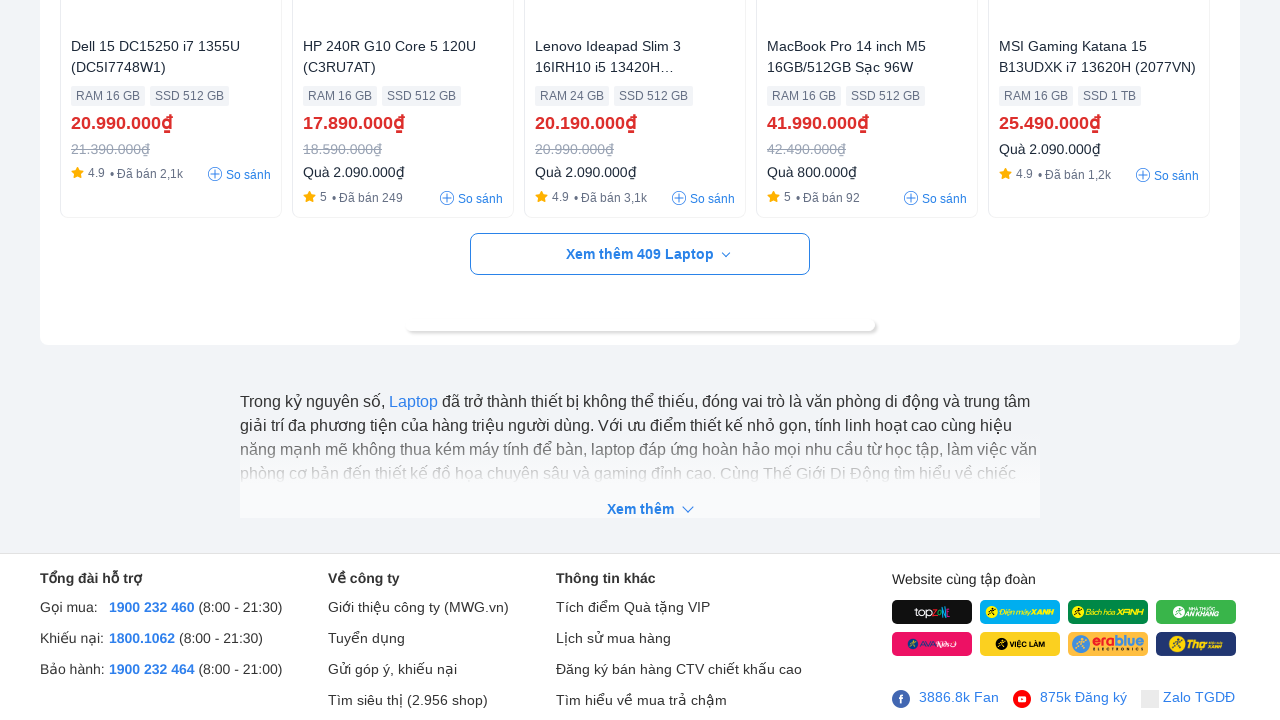

Clicked 'View more' button (iteration 1) at (640, 254) on div.view-more > a
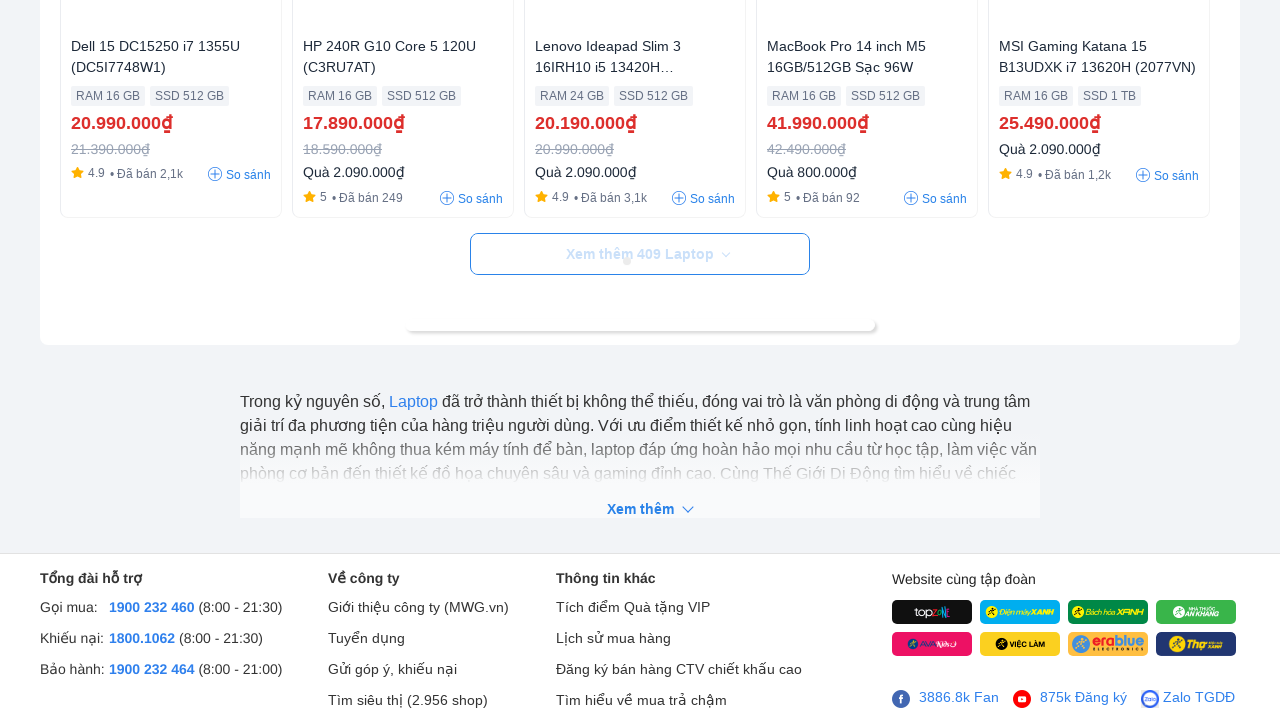

Waited 4 seconds for new products to load
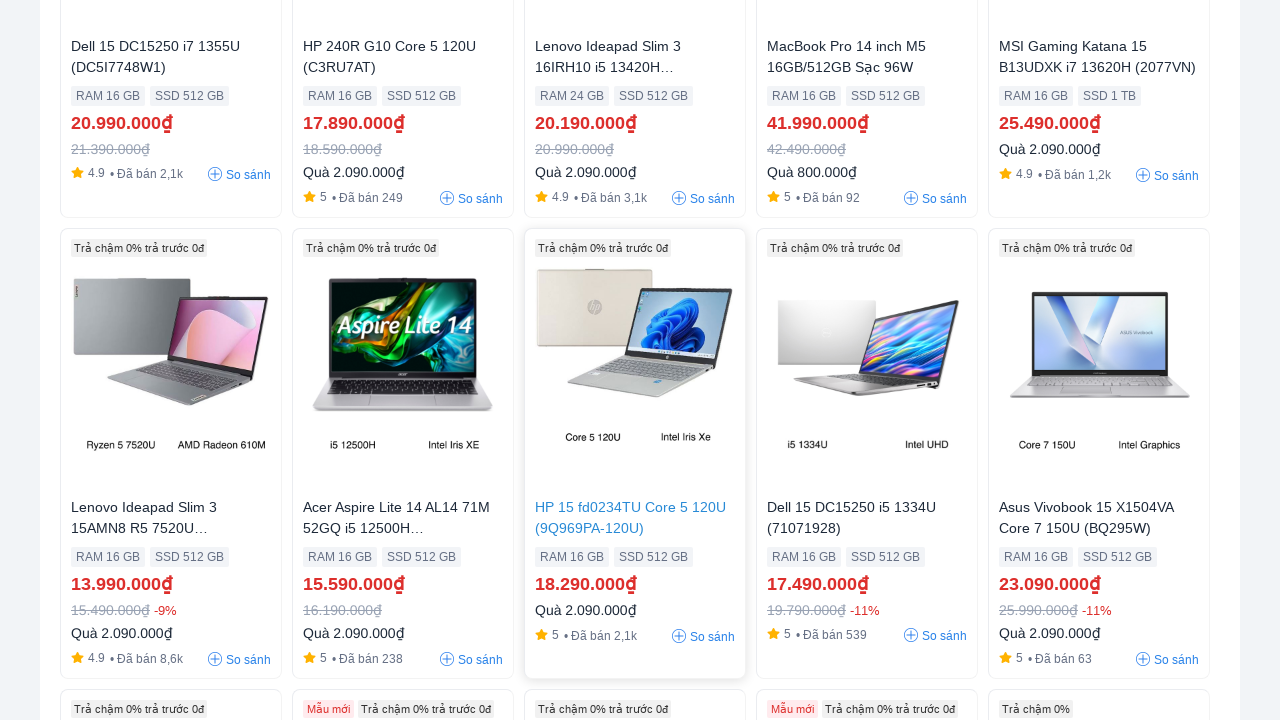

Scrolled 'View more' button into view
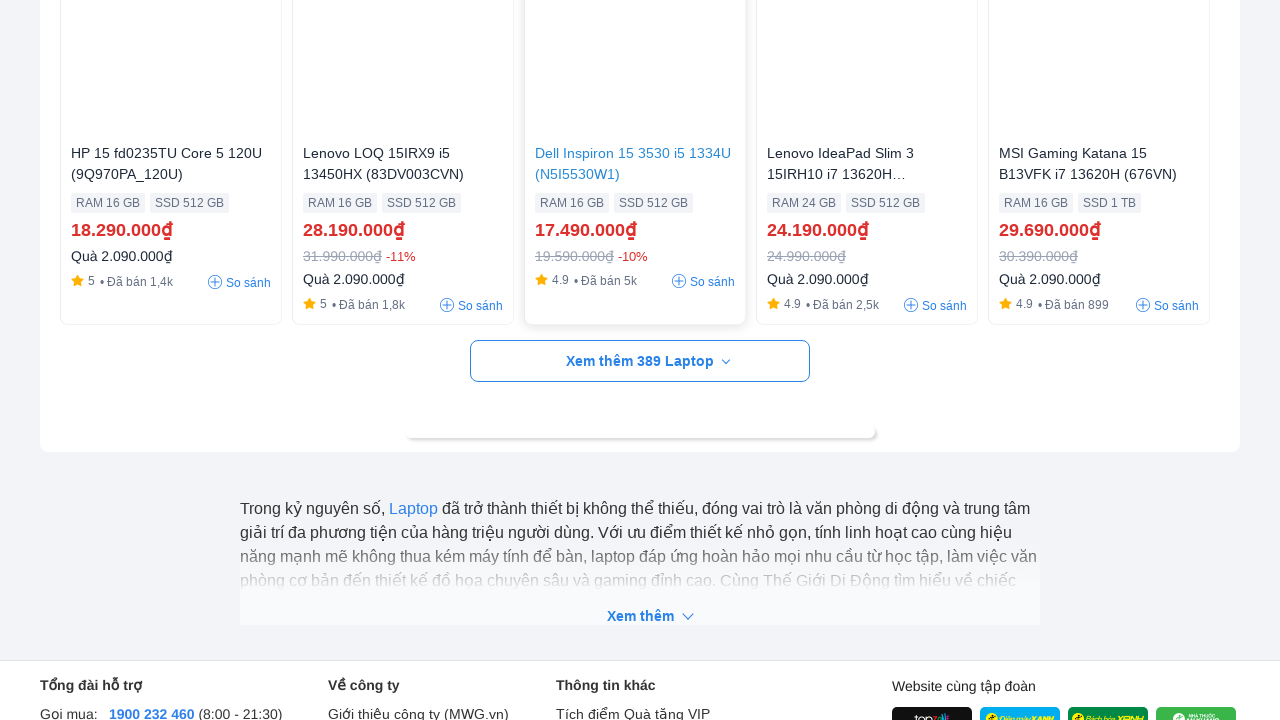

Waited 1 second before clicking 'View more' button
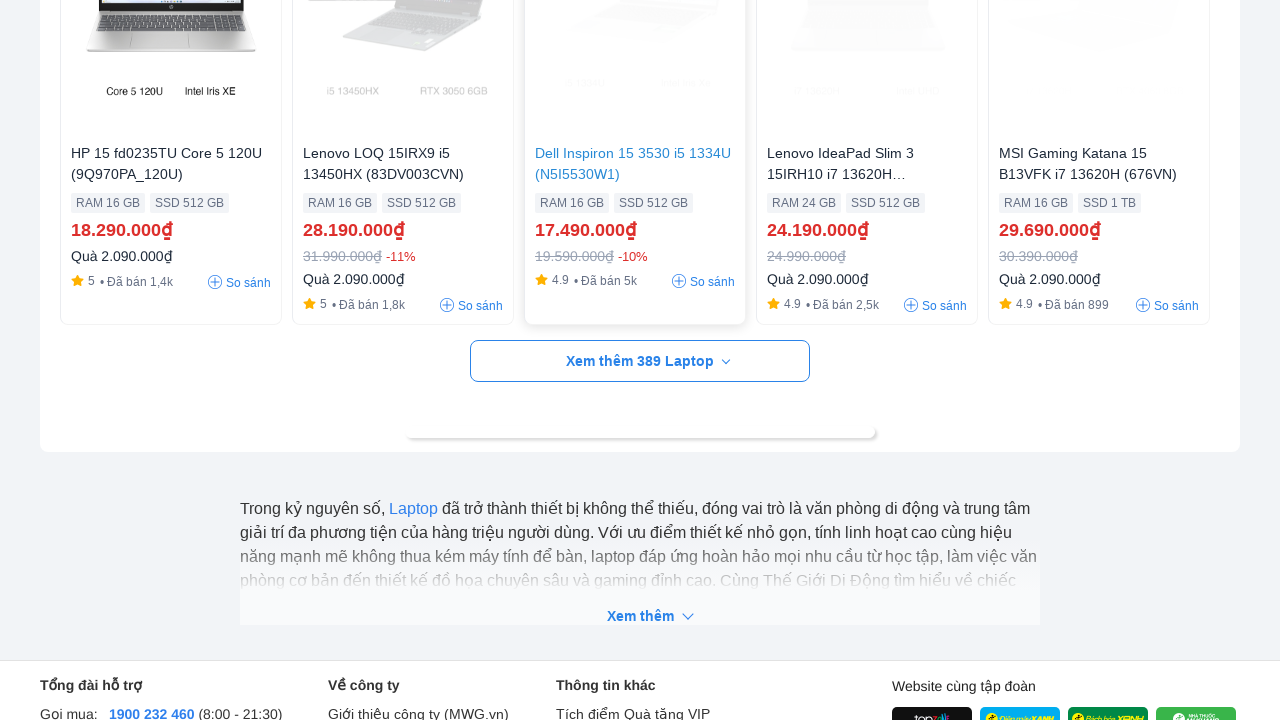

Clicked 'View more' button (iteration 2) at (640, 361) on div.view-more > a
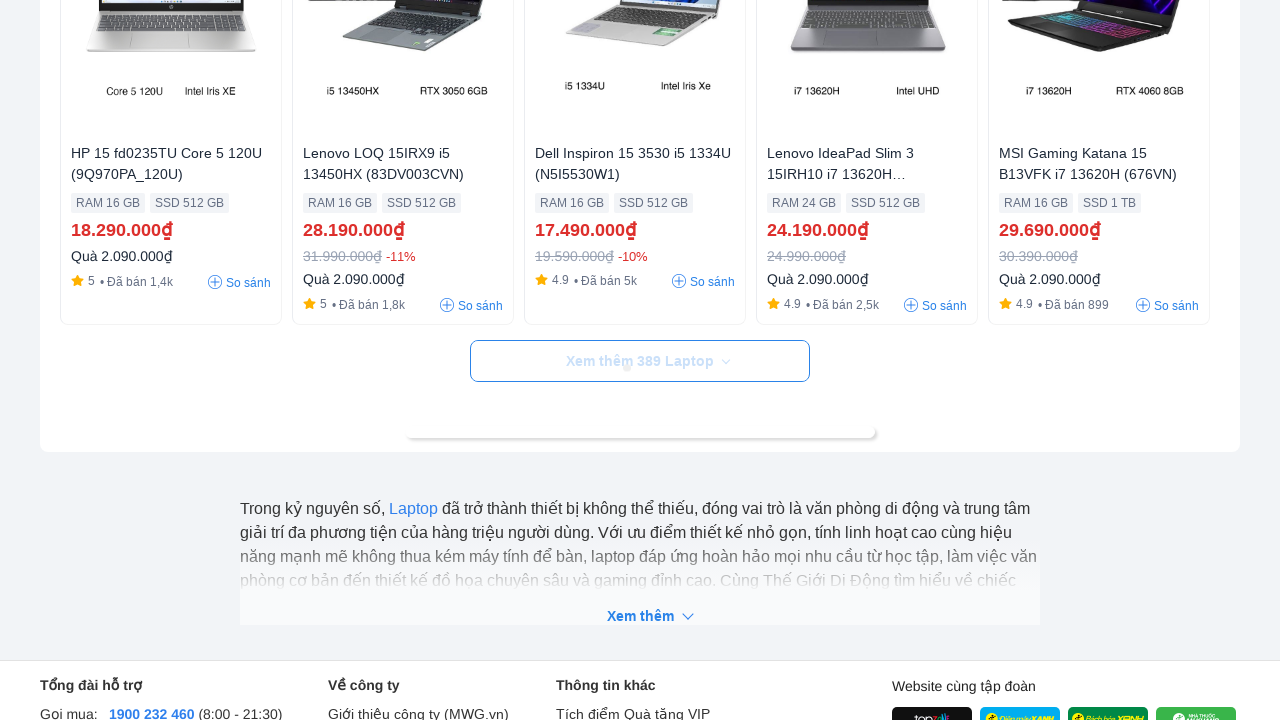

Waited 4 seconds for new products to load
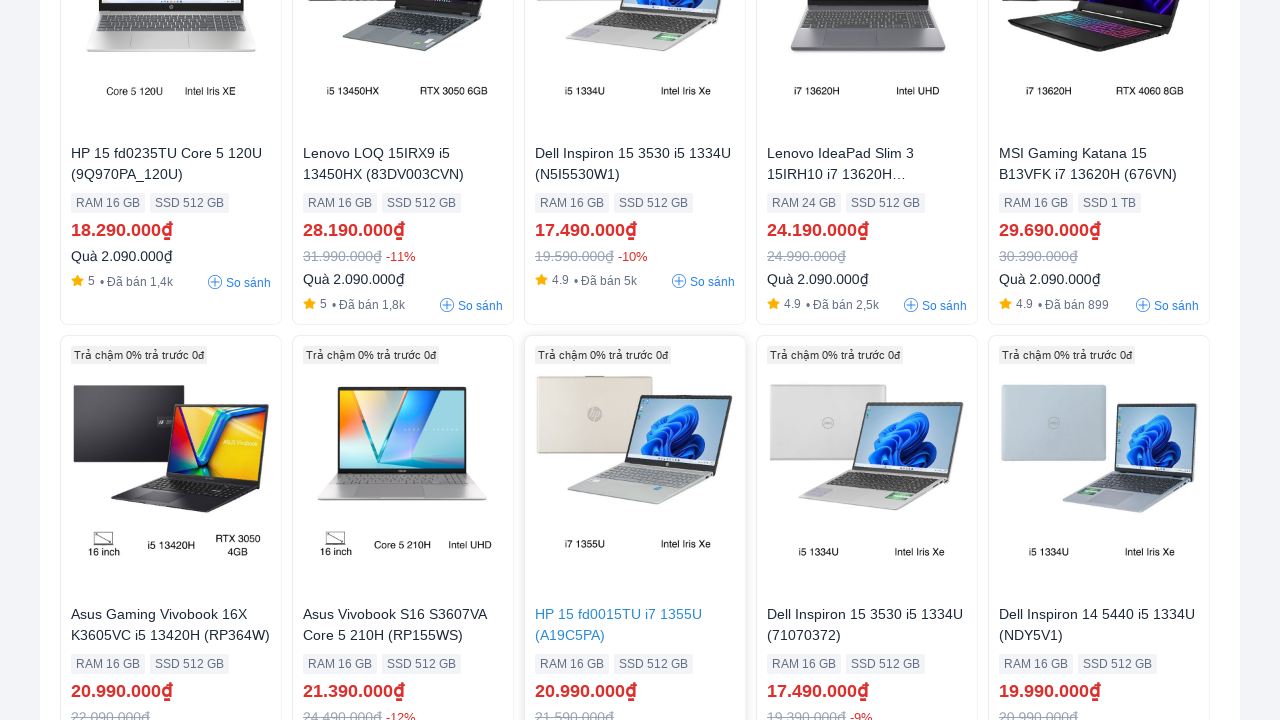

Scrolled 'View more' button into view
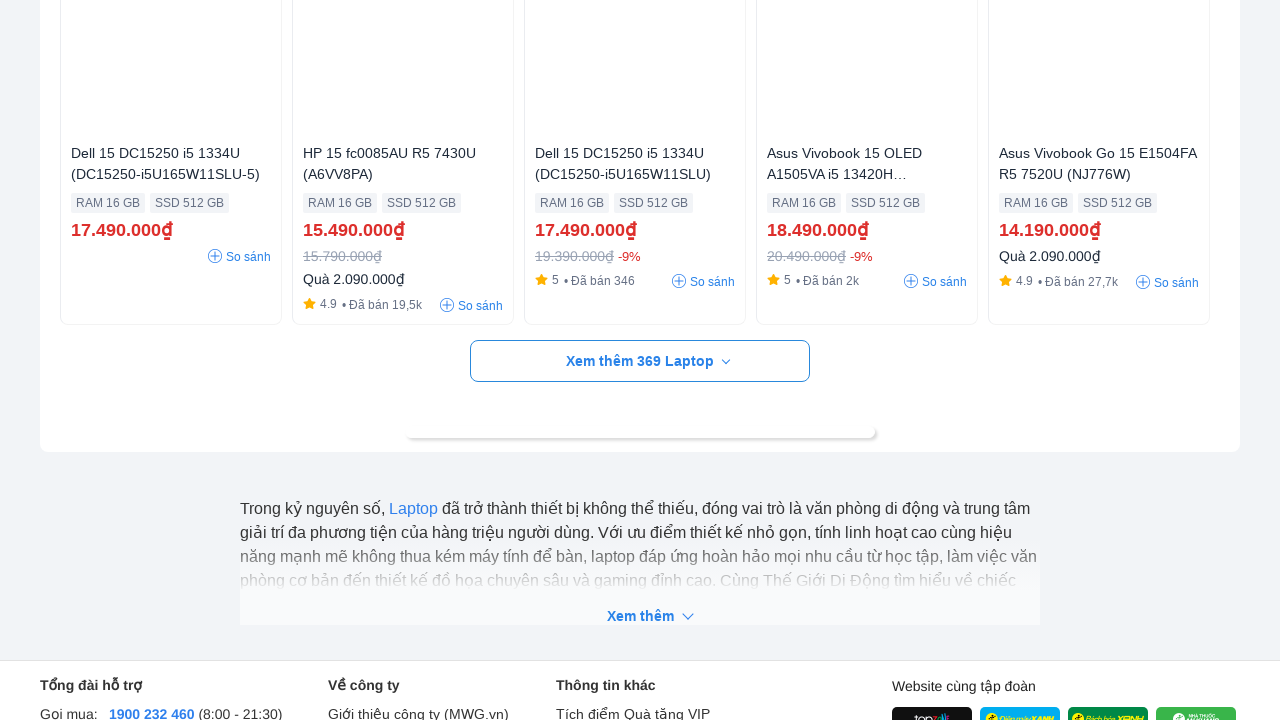

Waited 1 second before clicking 'View more' button
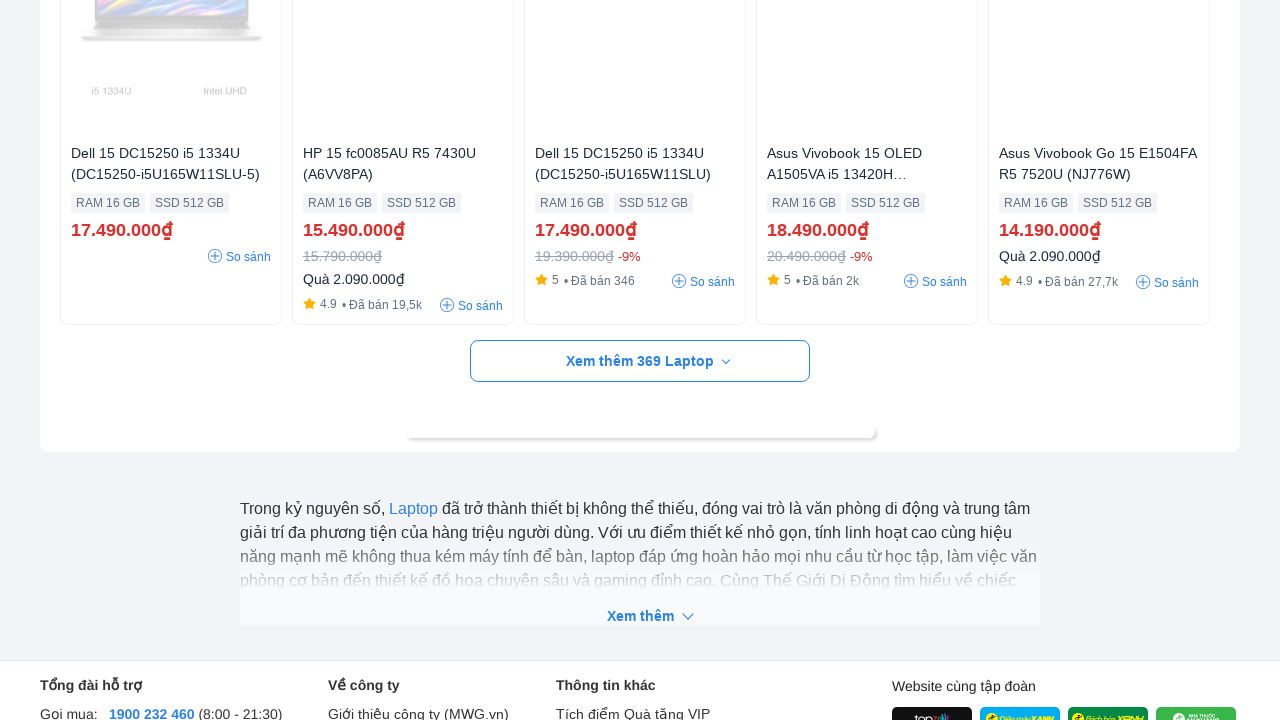

Clicked 'View more' button (iteration 3) at (640, 361) on div.view-more > a
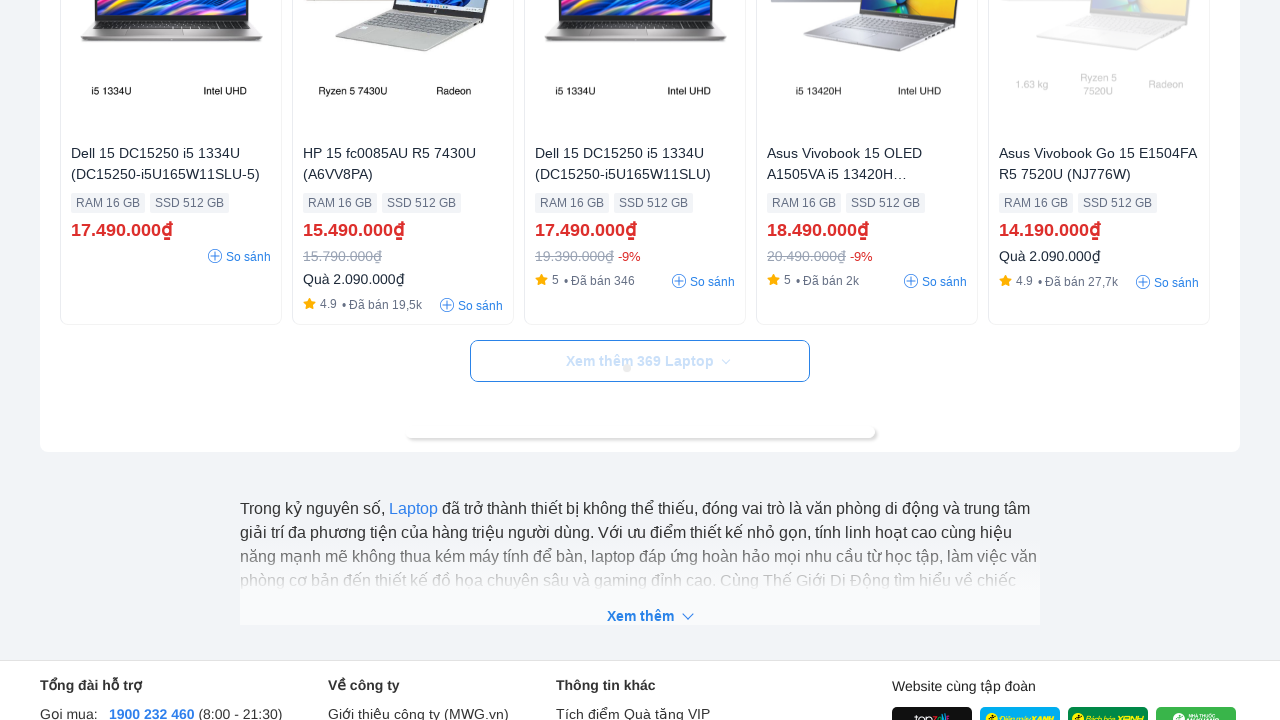

Waited 4 seconds for new products to load
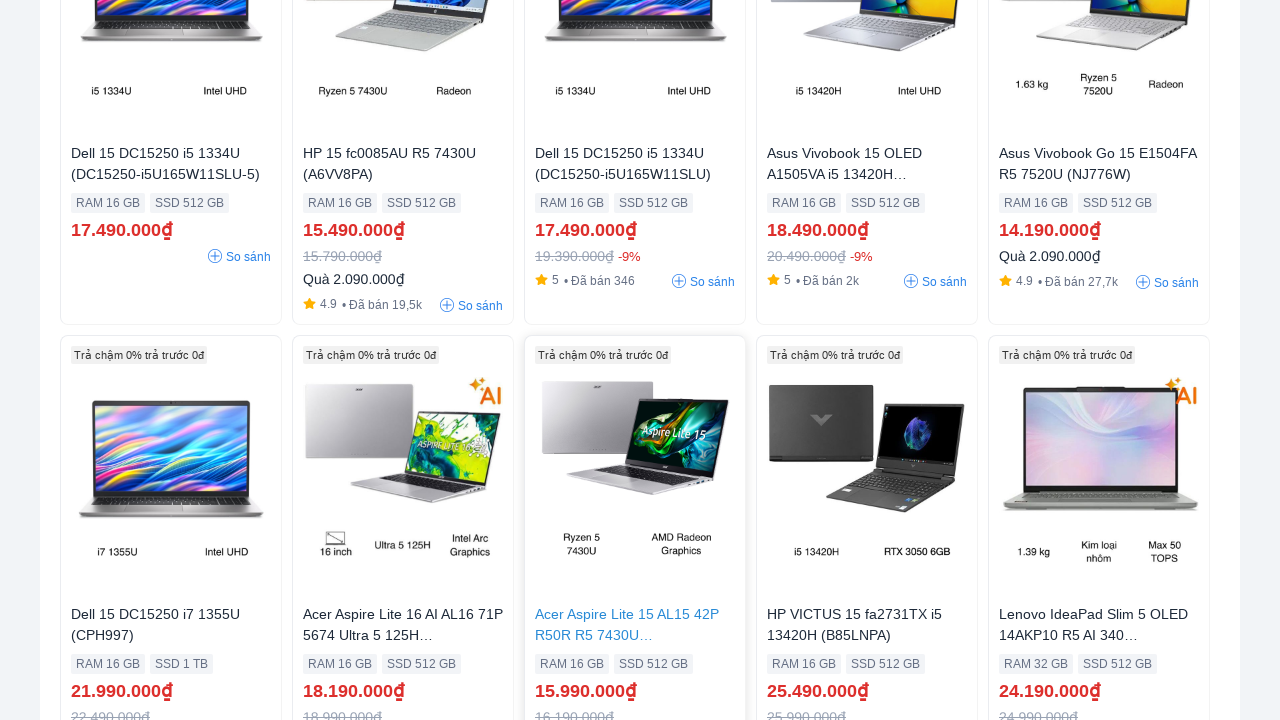

Scrolled 'View more' button into view
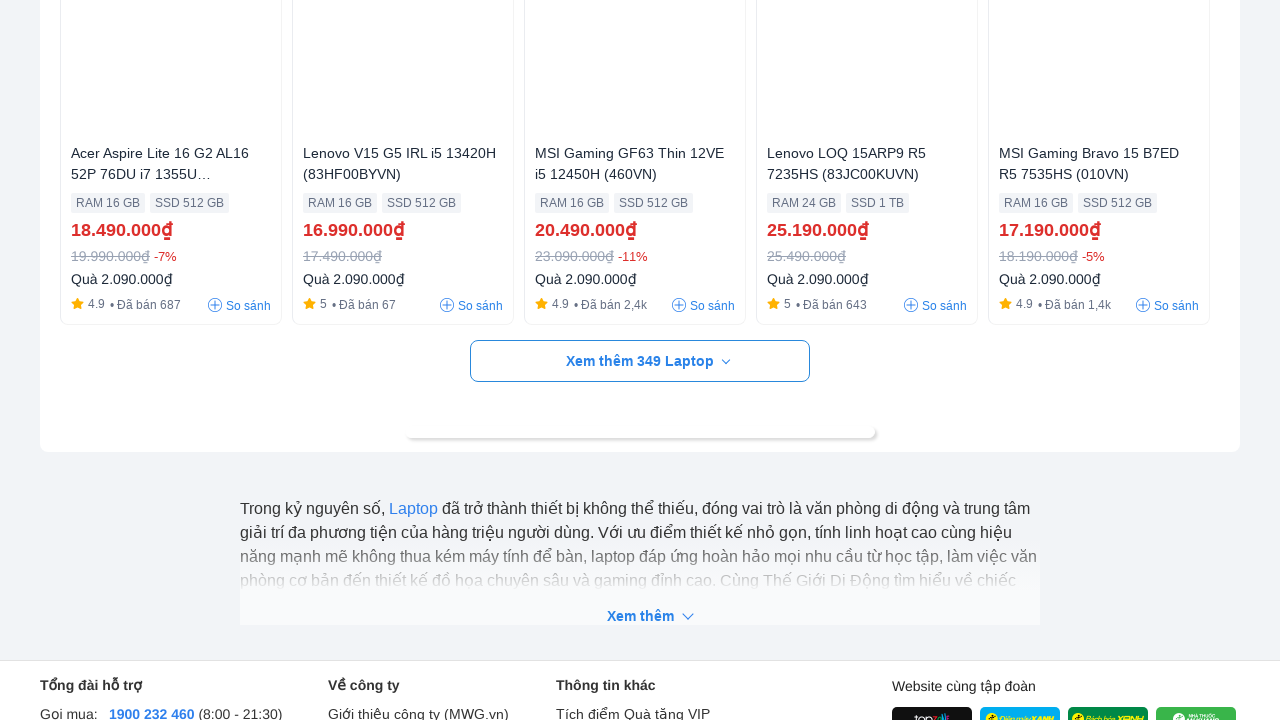

Waited 1 second before clicking 'View more' button
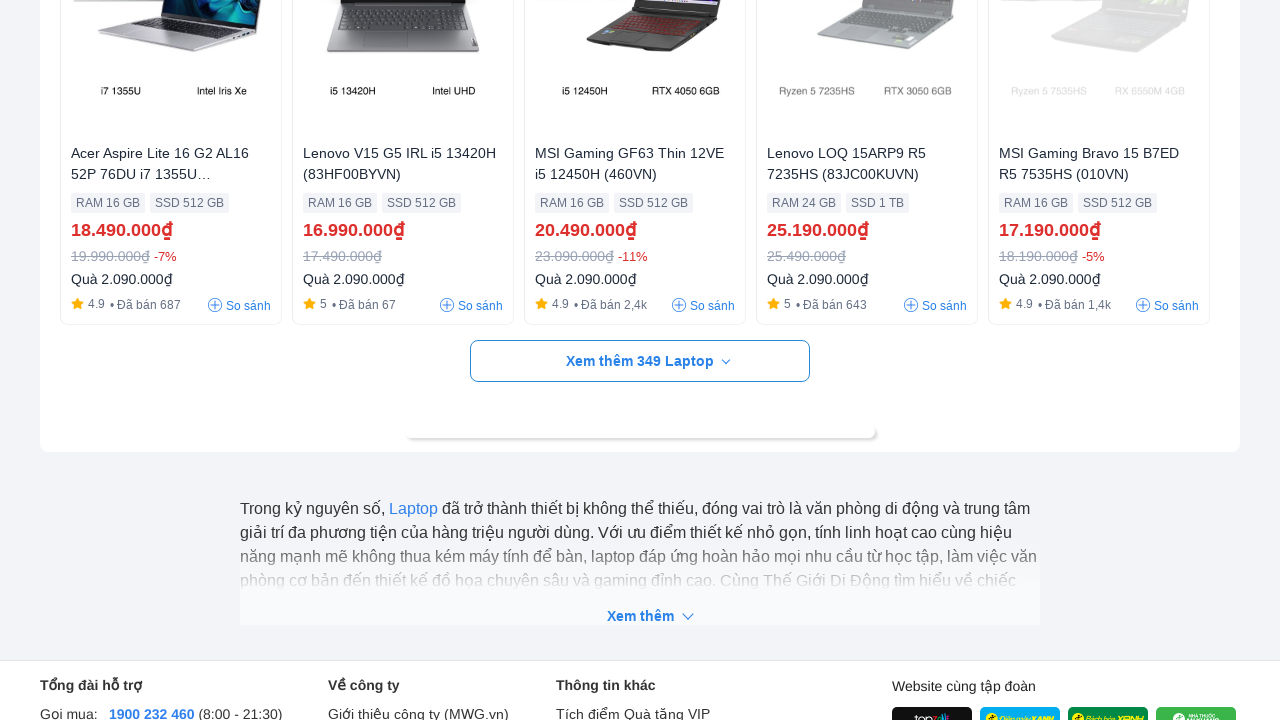

Clicked 'View more' button (iteration 4) at (640, 361) on div.view-more > a
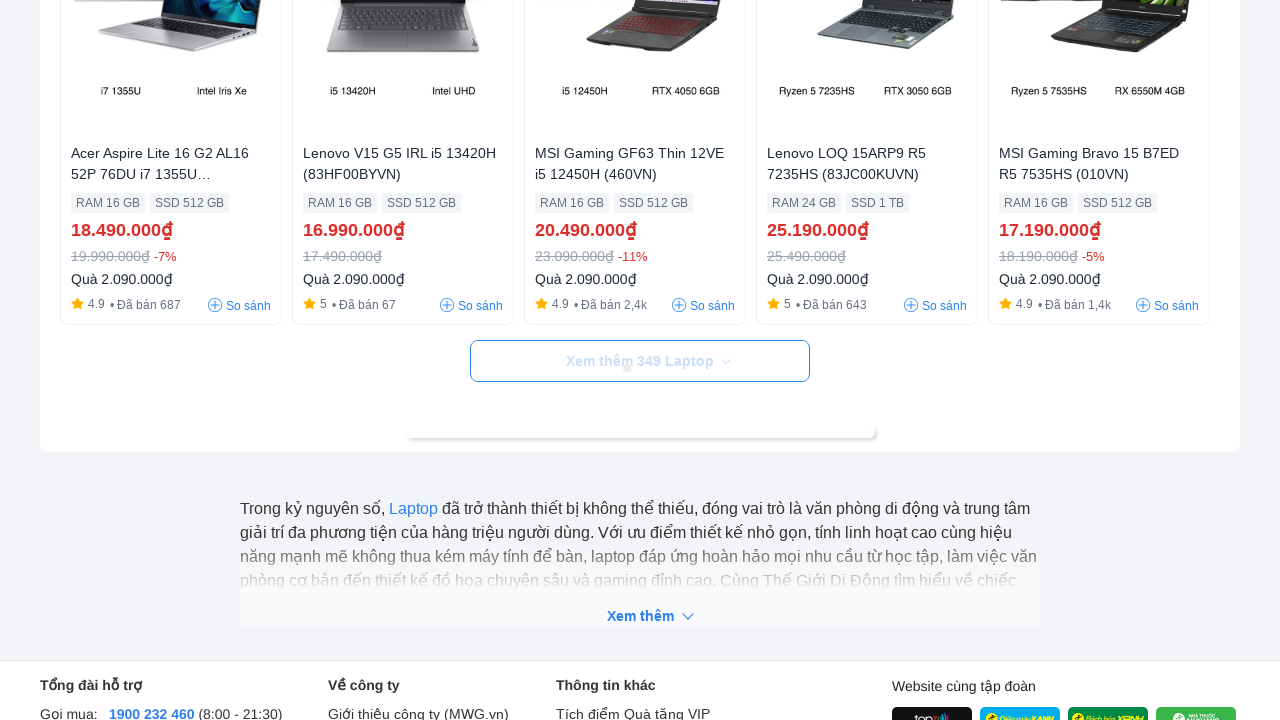

Waited 4 seconds for new products to load
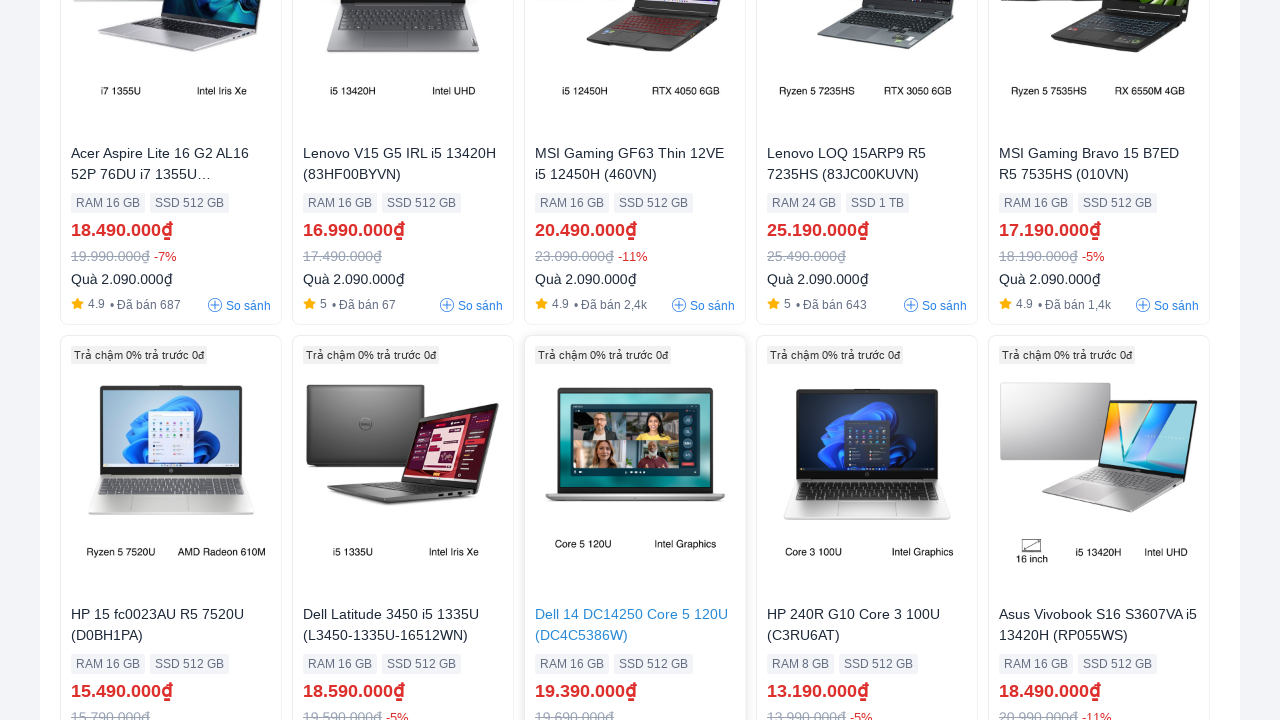

Scrolled 'View more' button into view
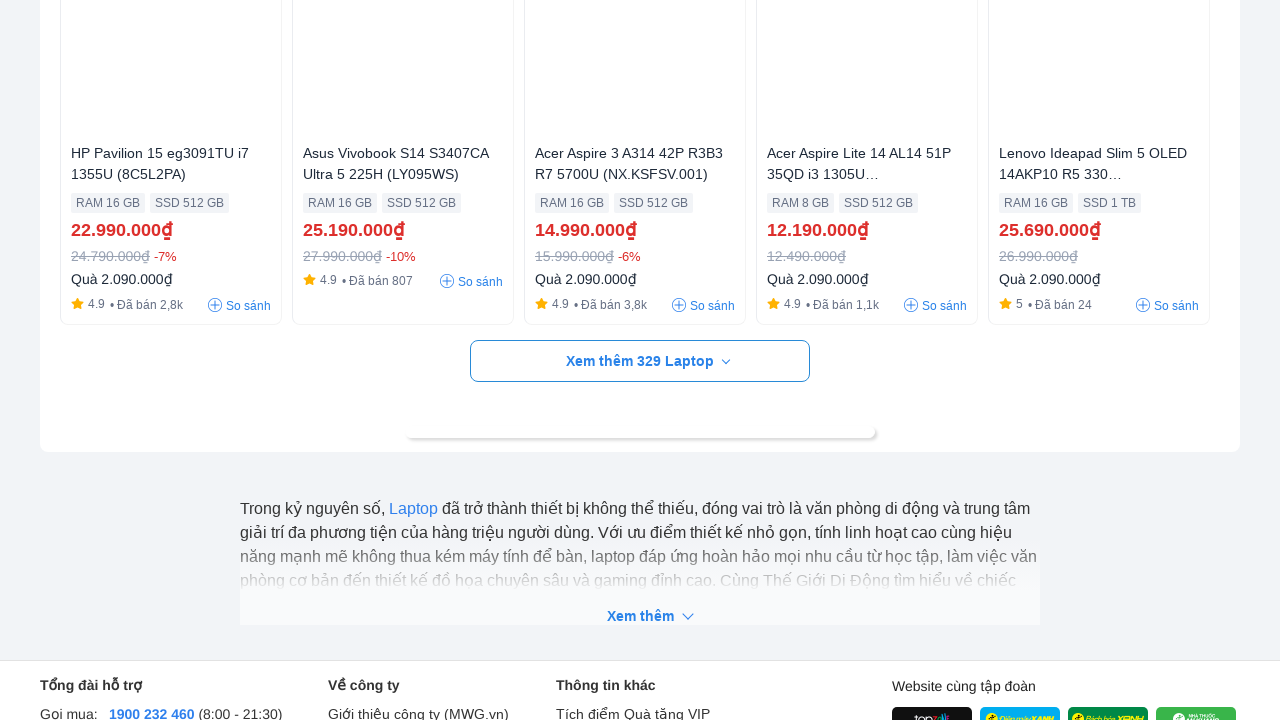

Waited 1 second before clicking 'View more' button
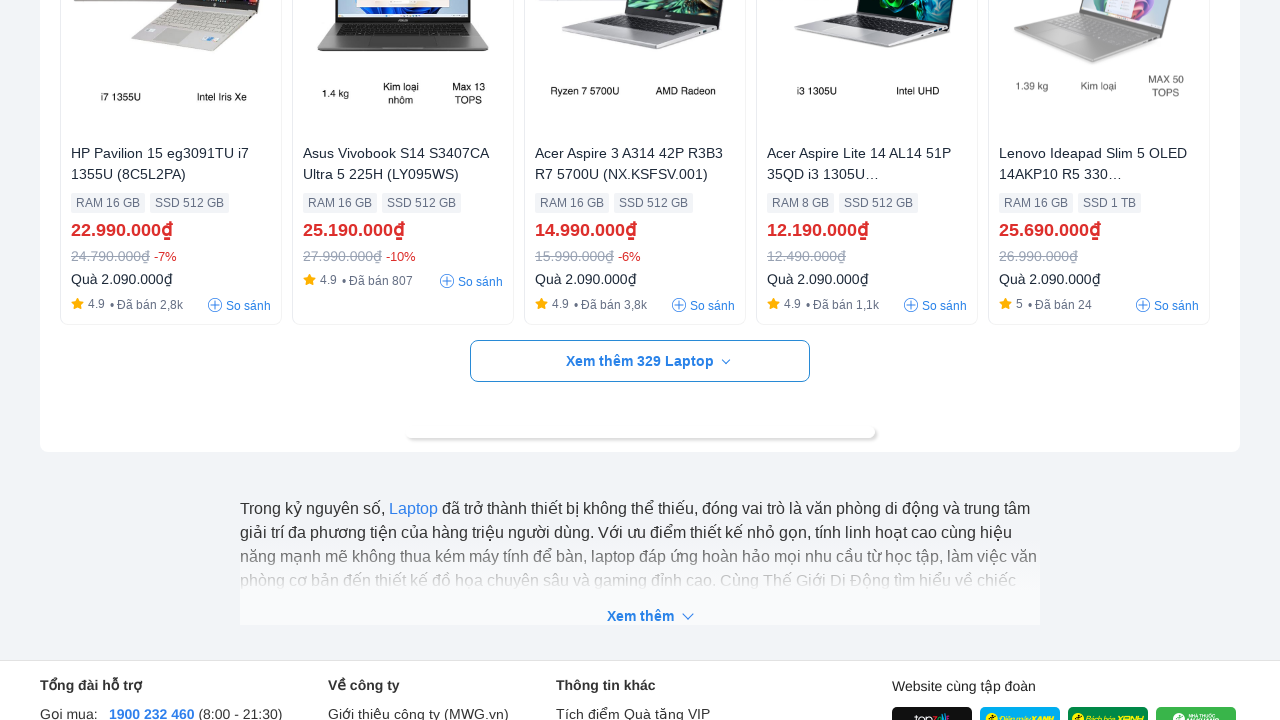

Clicked 'View more' button (iteration 5) at (640, 361) on div.view-more > a
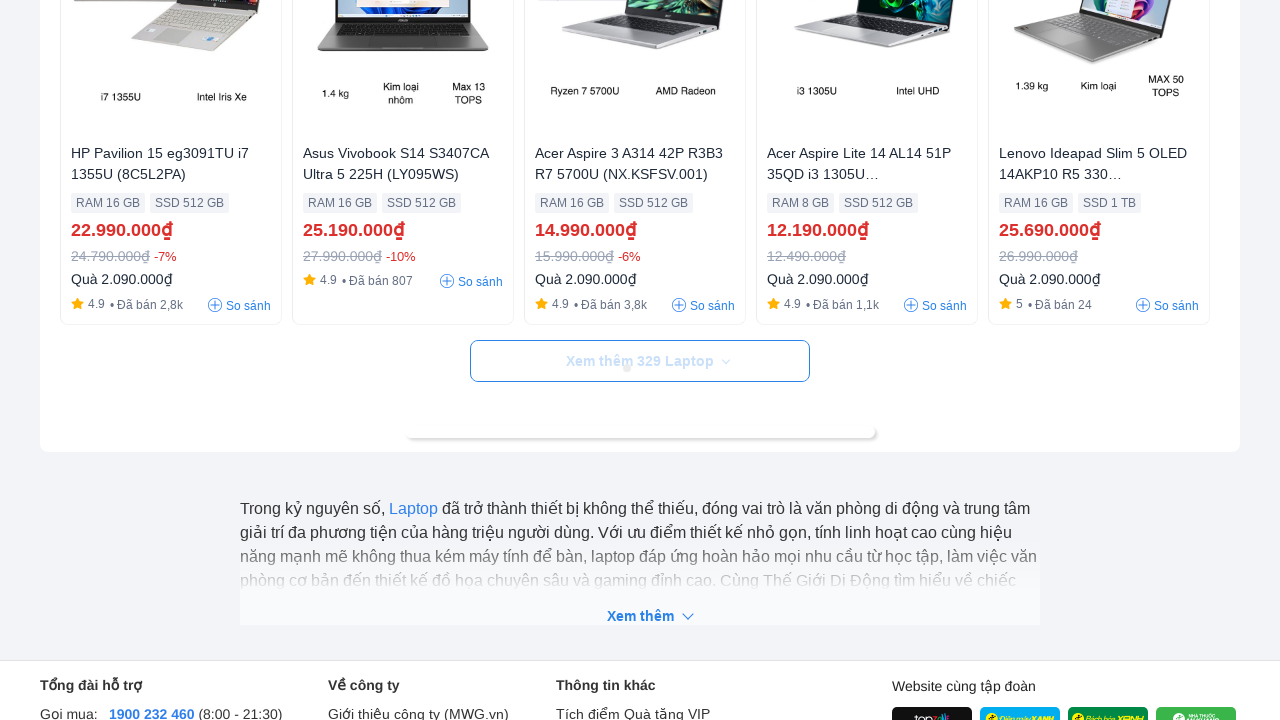

Waited 4 seconds for new products to load
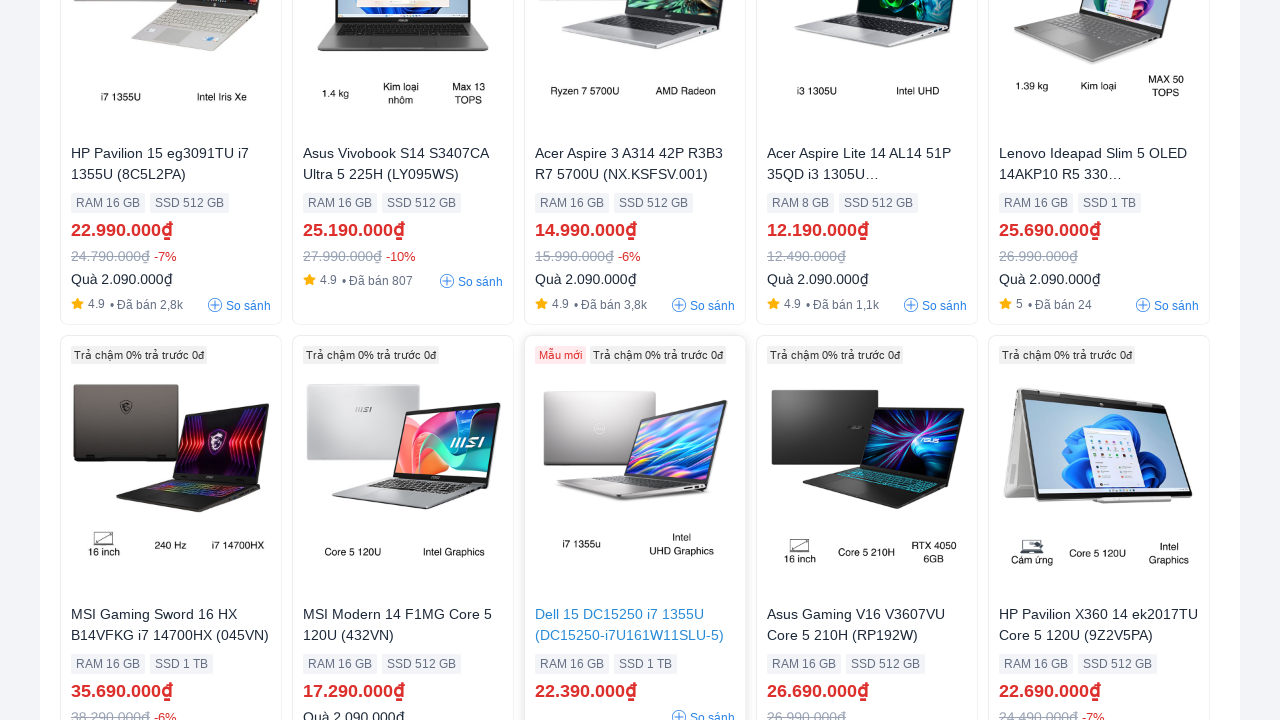

Scrolled 'View more' button into view
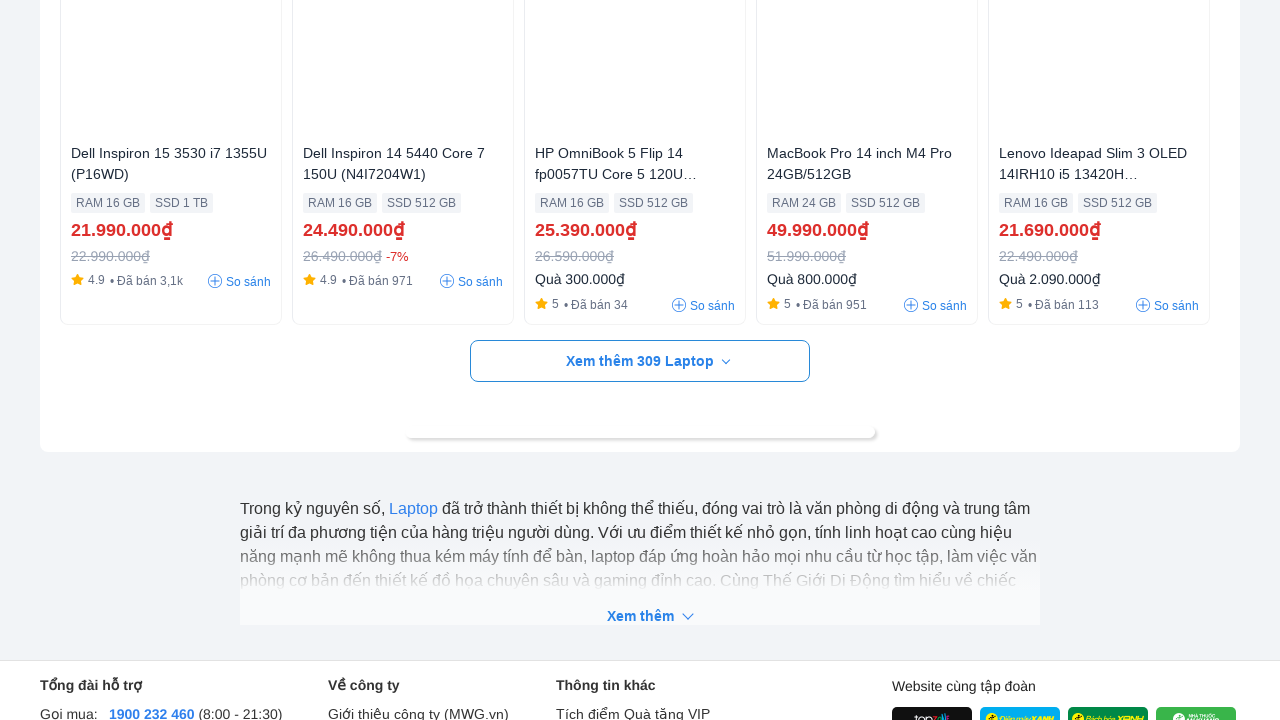

Waited 1 second before clicking 'View more' button
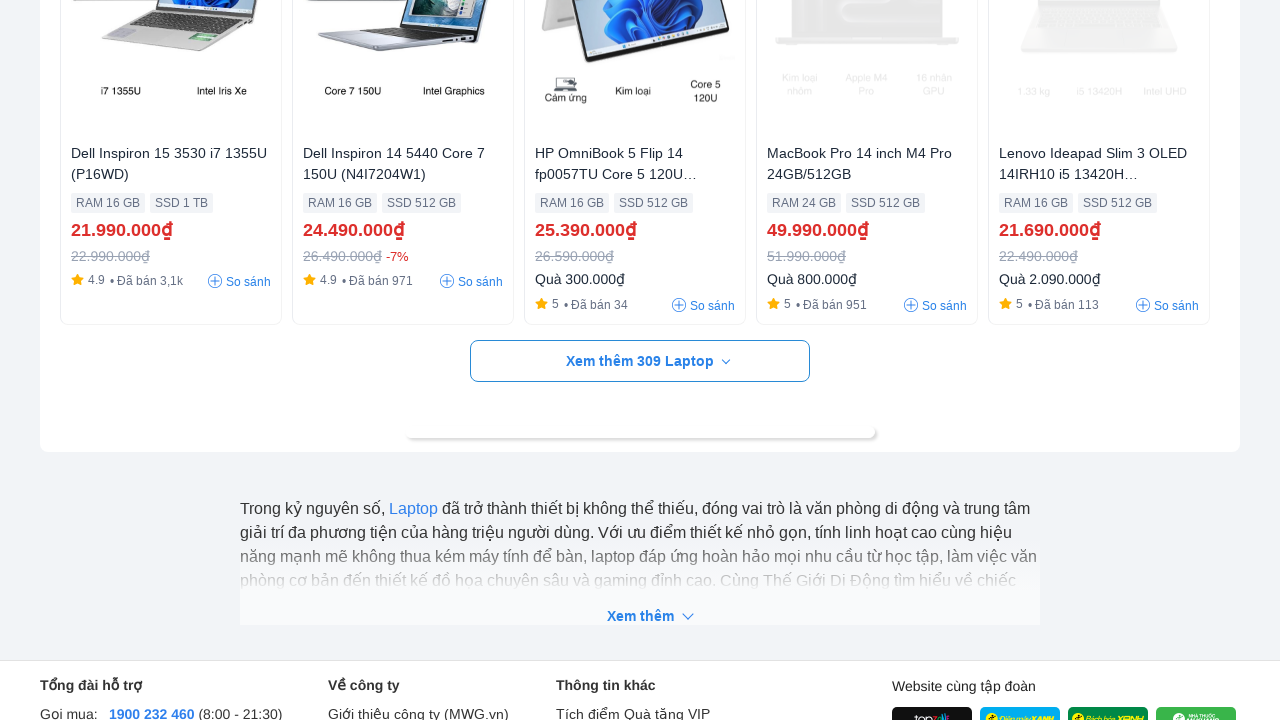

Clicked 'View more' button (iteration 6) at (640, 361) on div.view-more > a
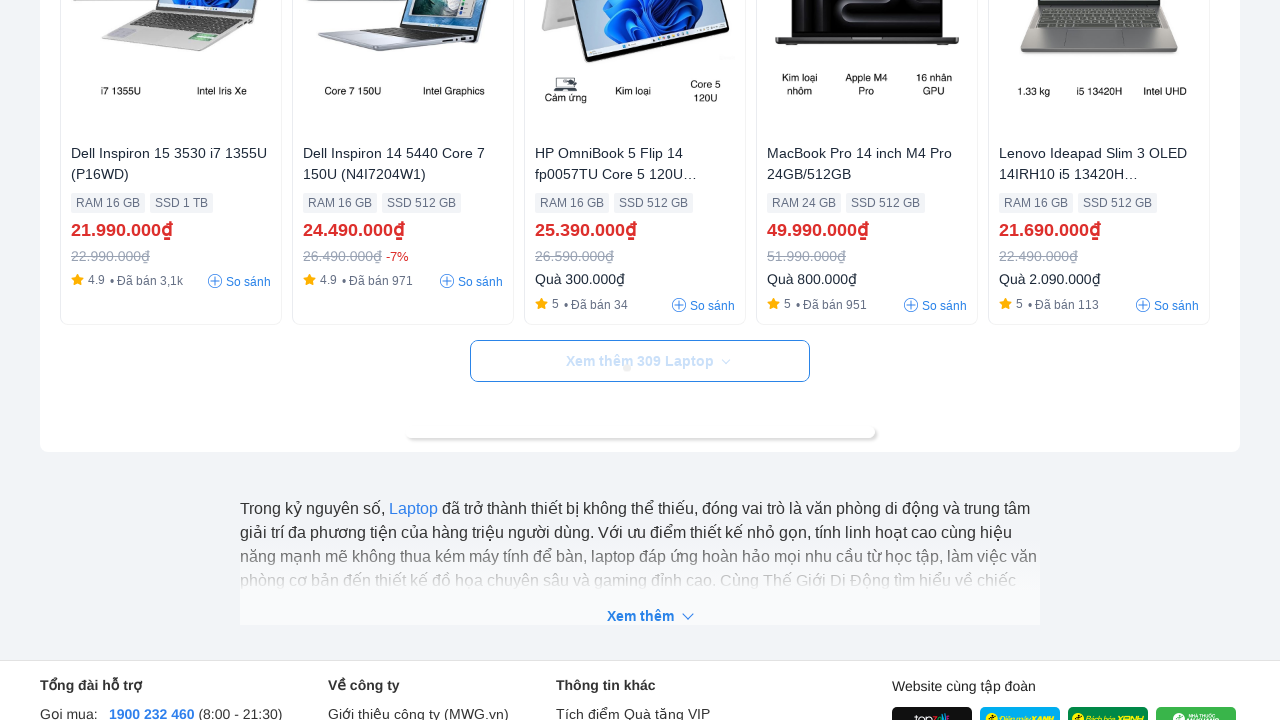

Waited 4 seconds for new products to load
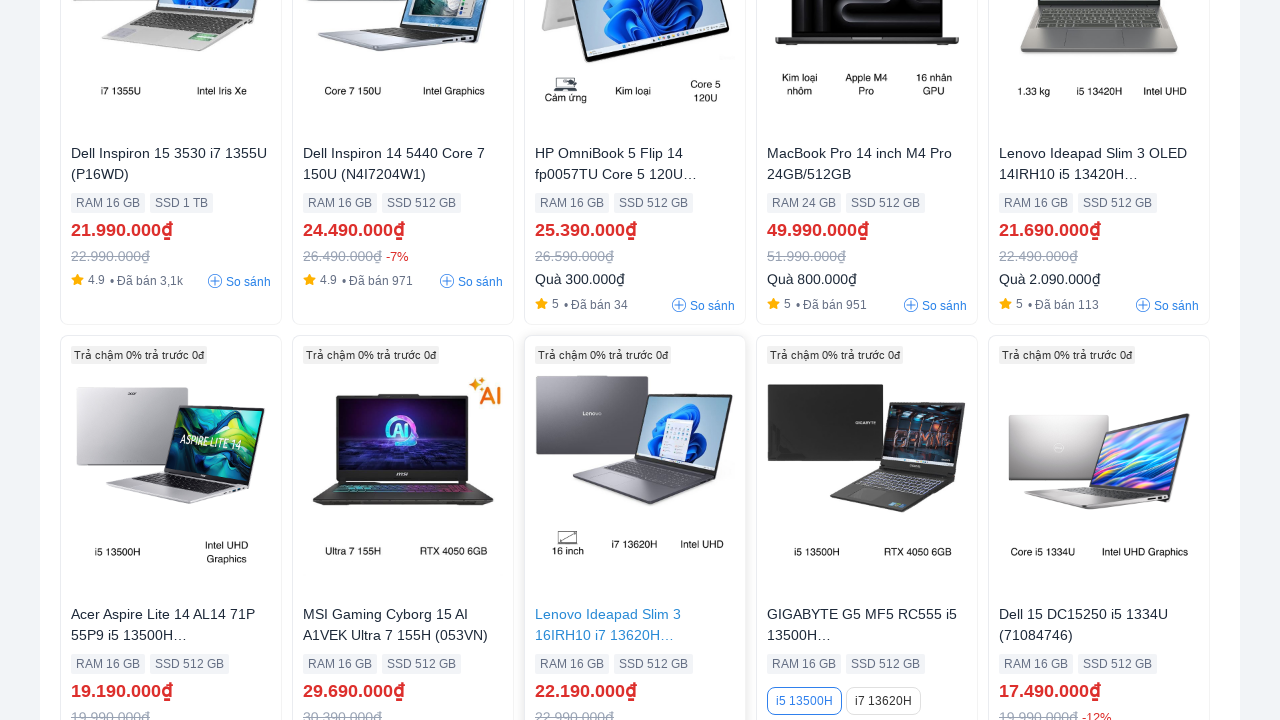

Scrolled 'View more' button into view
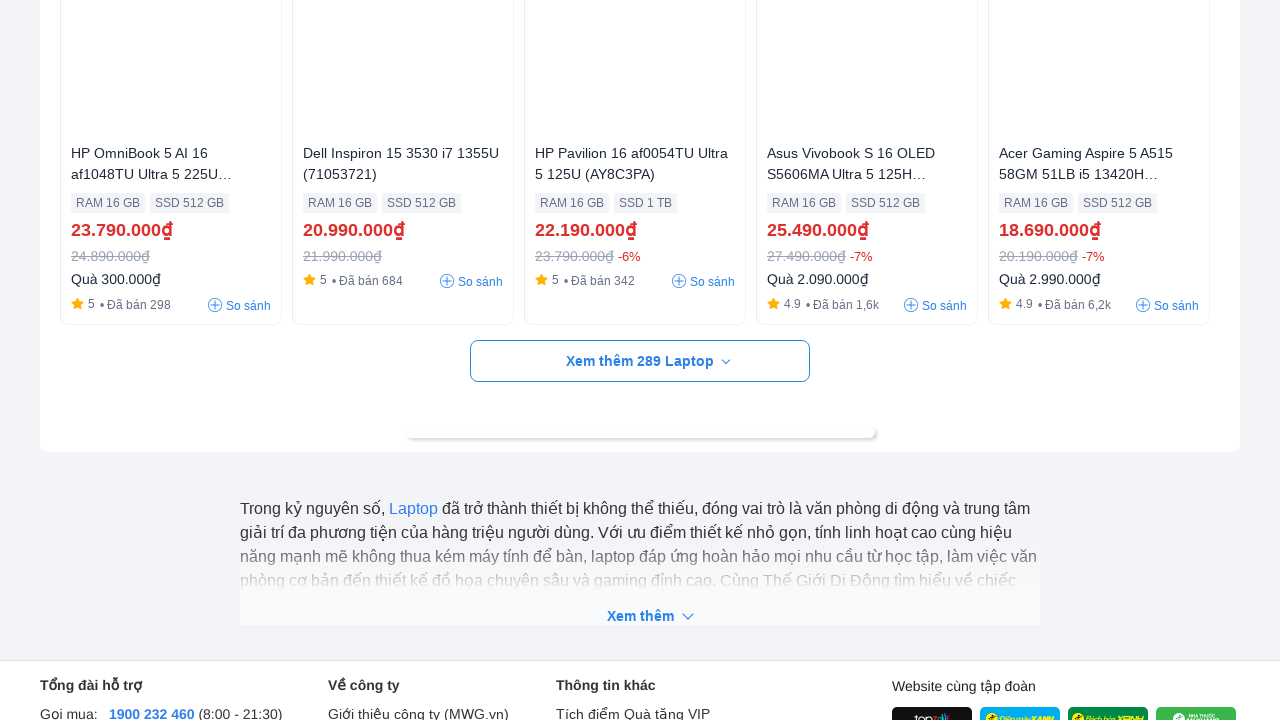

Waited 1 second before clicking 'View more' button
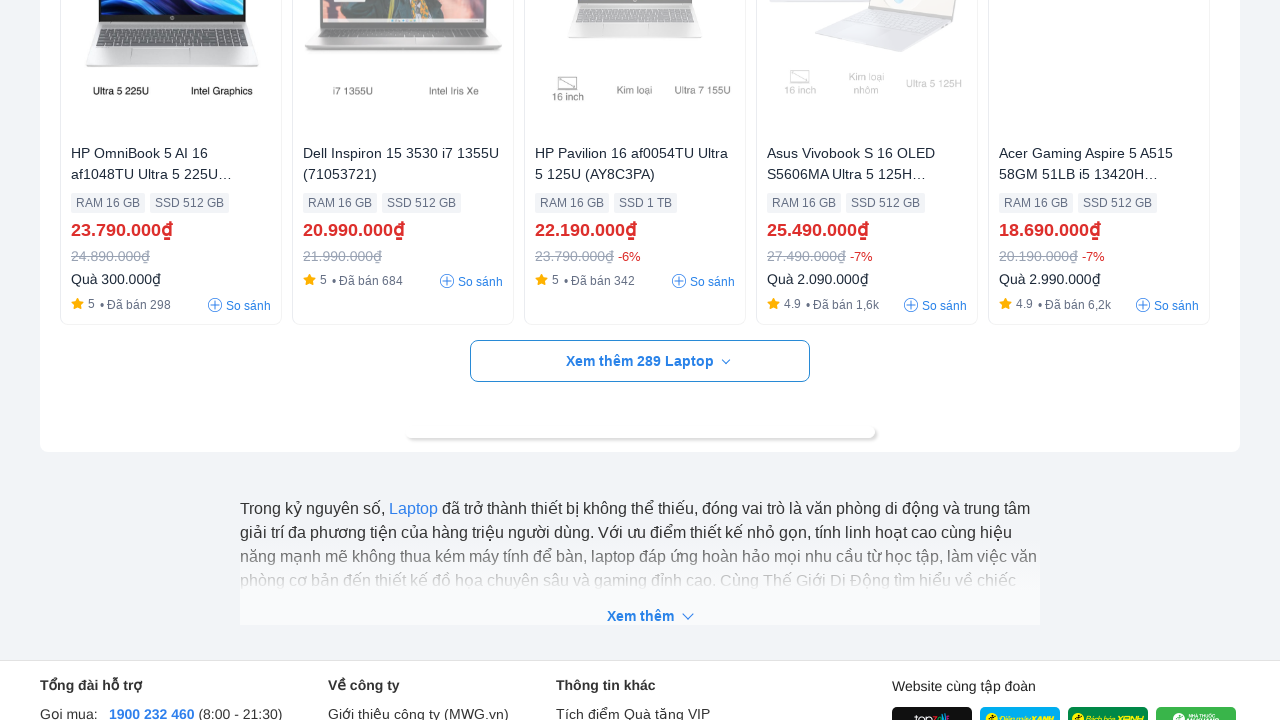

Clicked 'View more' button (iteration 7) at (640, 361) on div.view-more > a
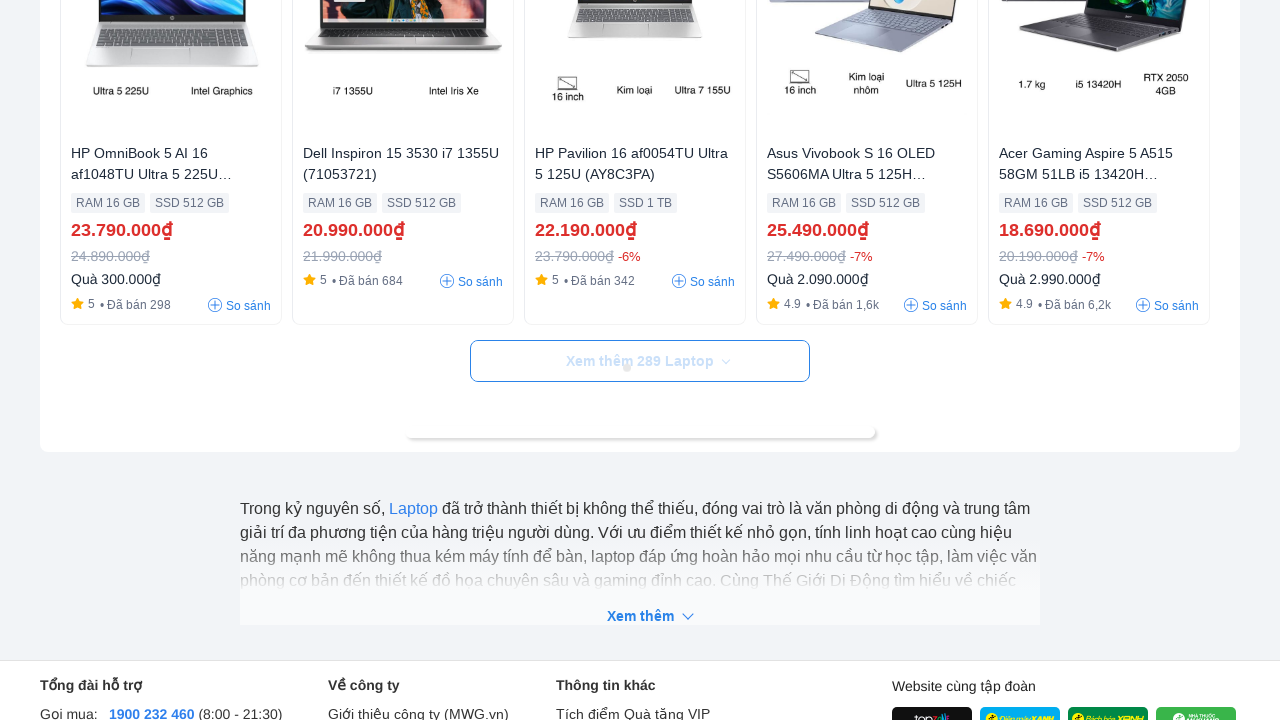

Waited 4 seconds for new products to load
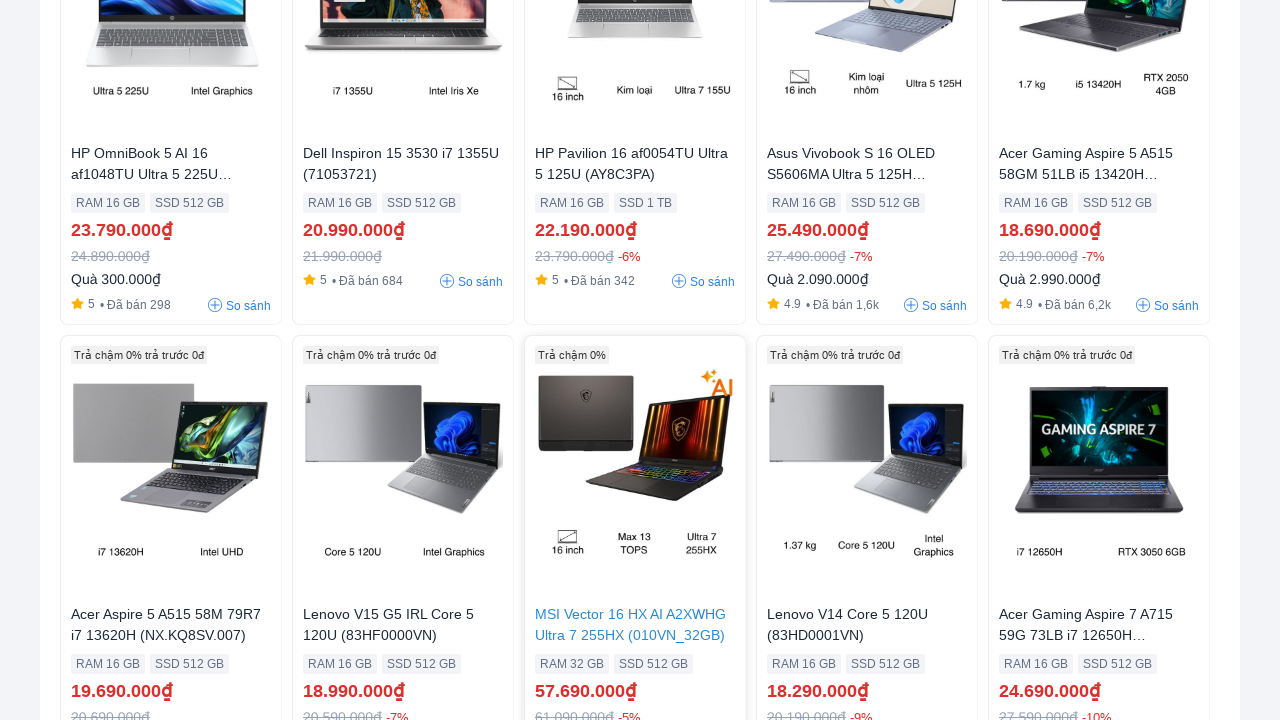

Scrolled 'View more' button into view
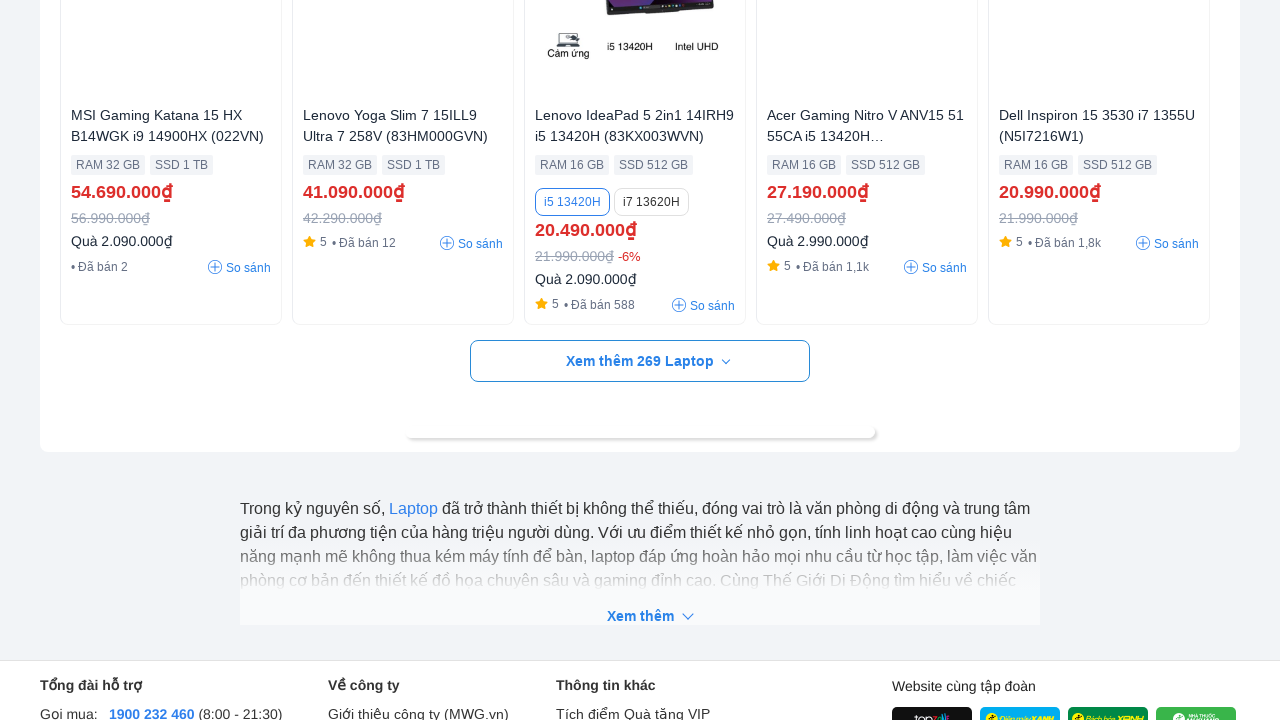

Waited 1 second before clicking 'View more' button
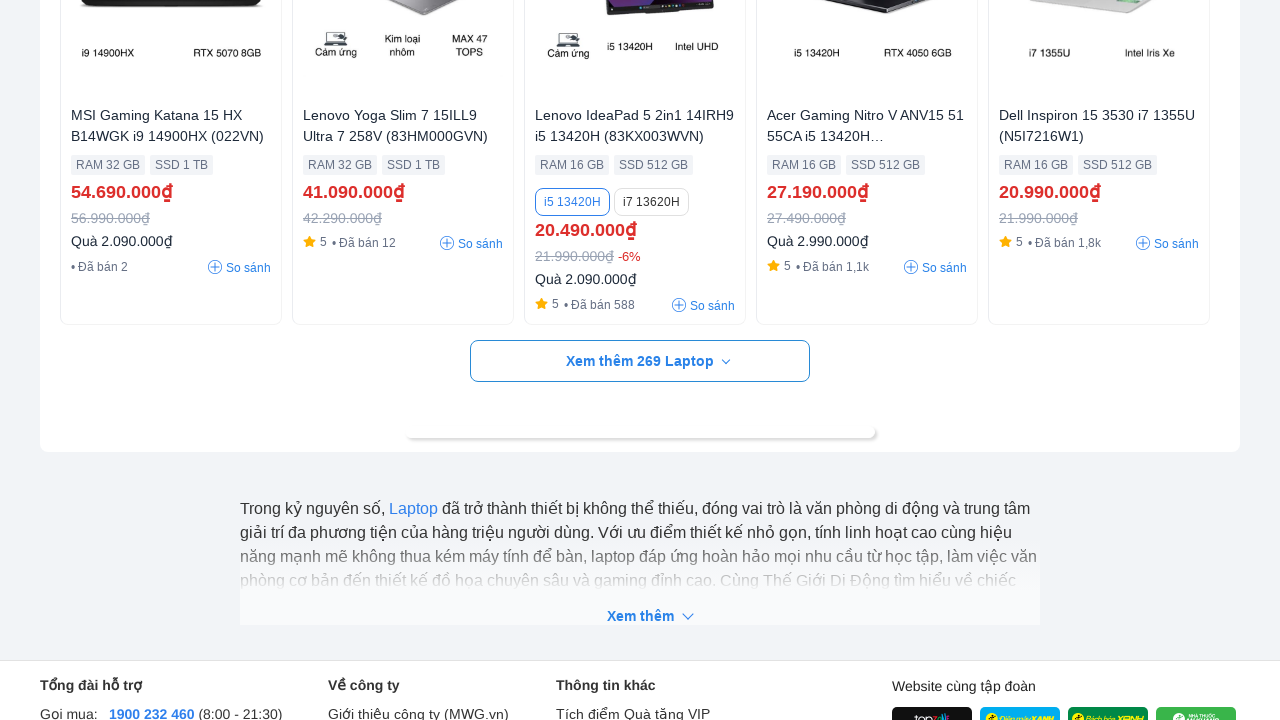

Clicked 'View more' button (iteration 8) at (640, 361) on div.view-more > a
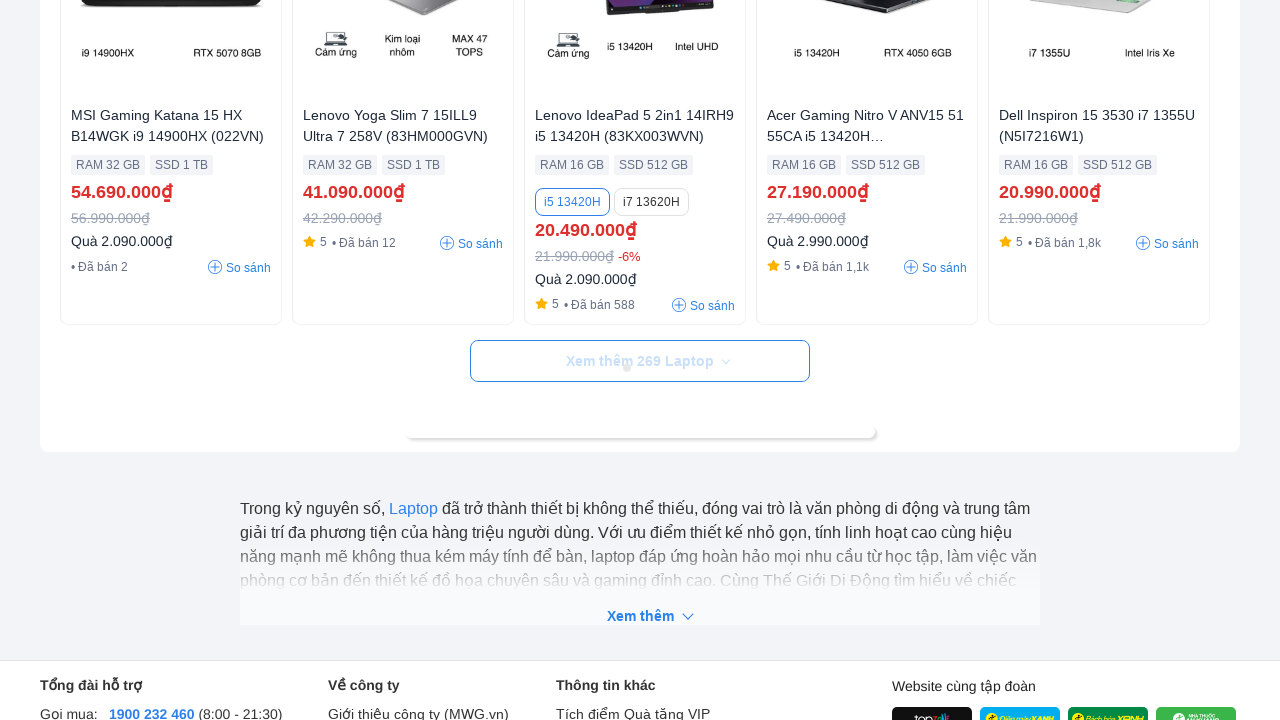

Waited 4 seconds for new products to load
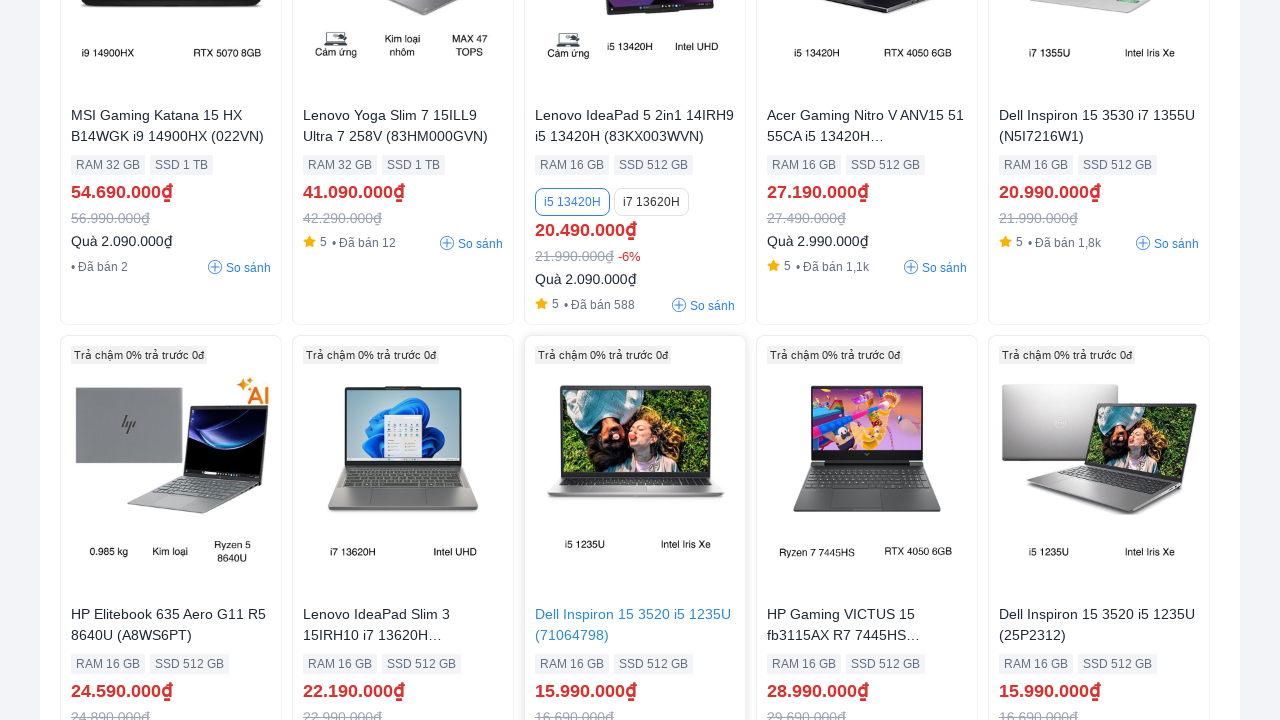

Scrolled 'View more' button into view
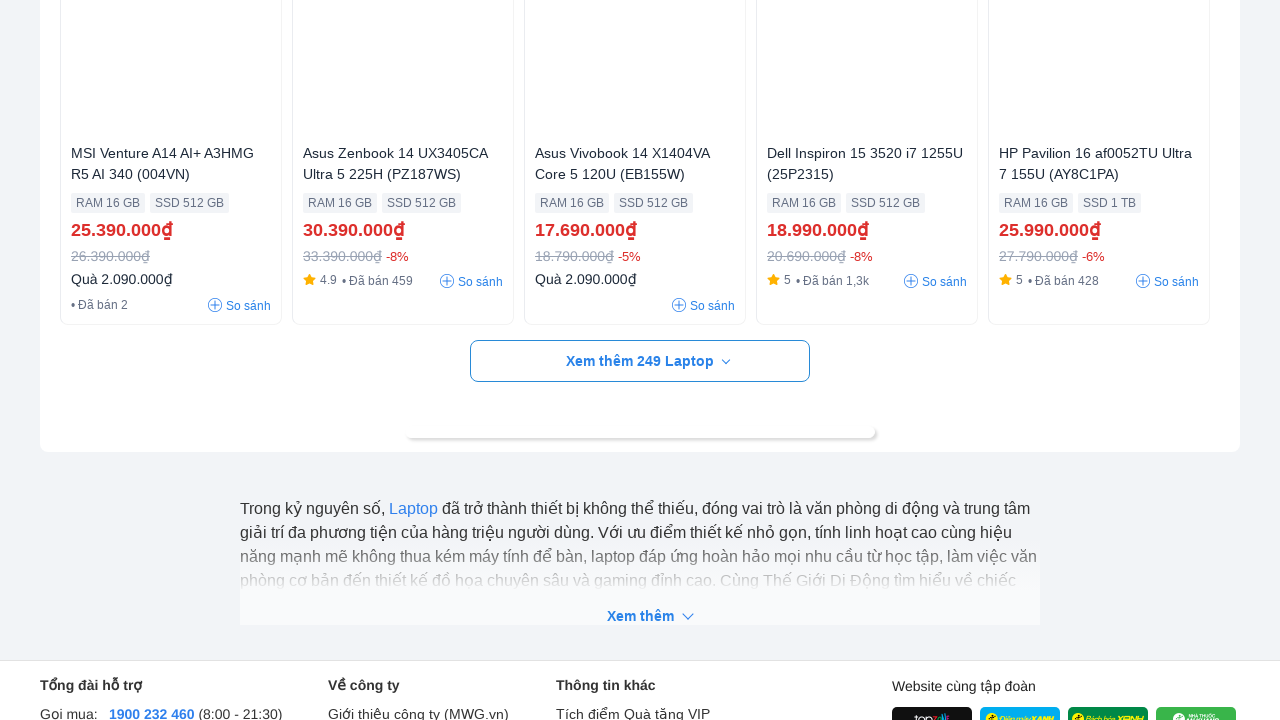

Waited 1 second before clicking 'View more' button
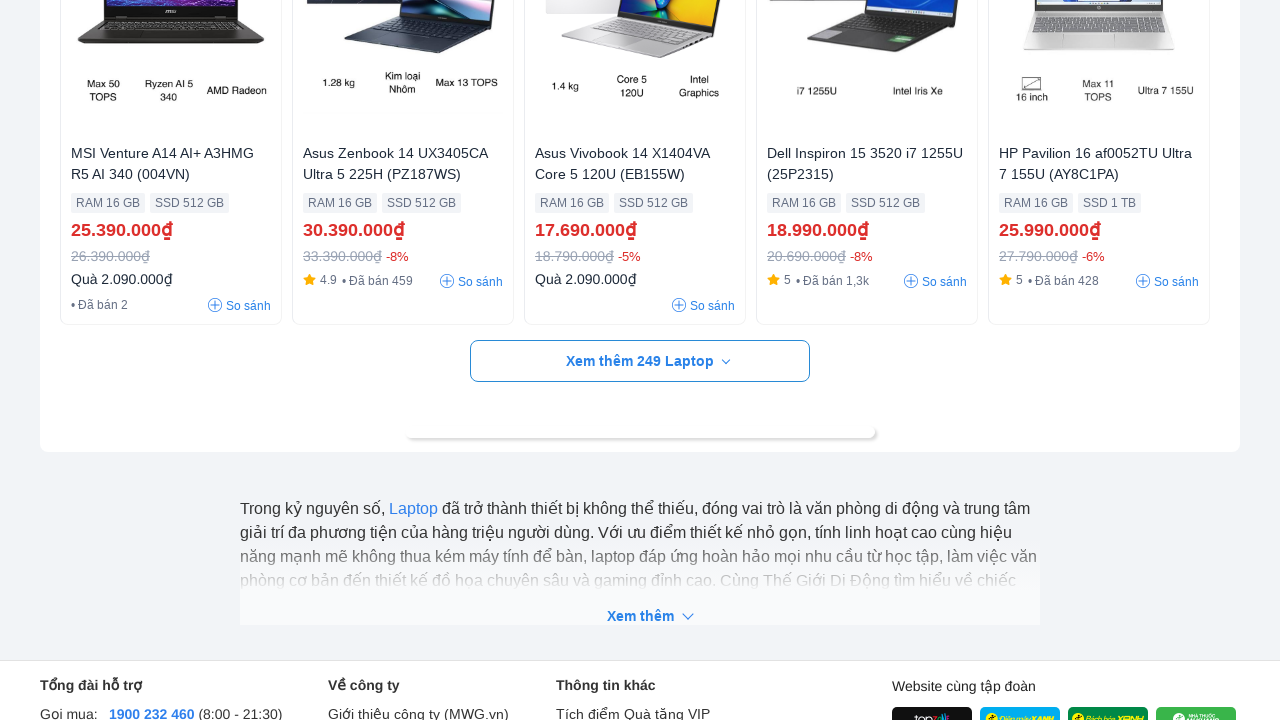

Clicked 'View more' button (iteration 9) at (640, 361) on div.view-more > a
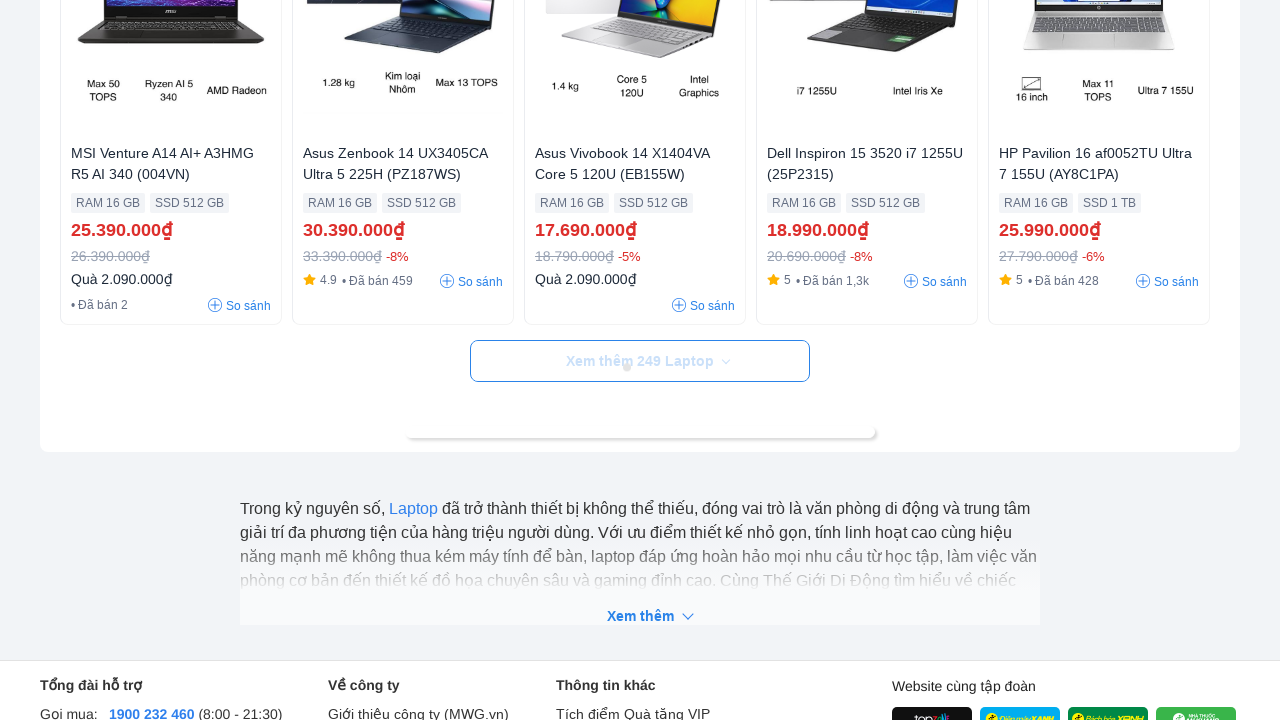

Waited 4 seconds for new products to load
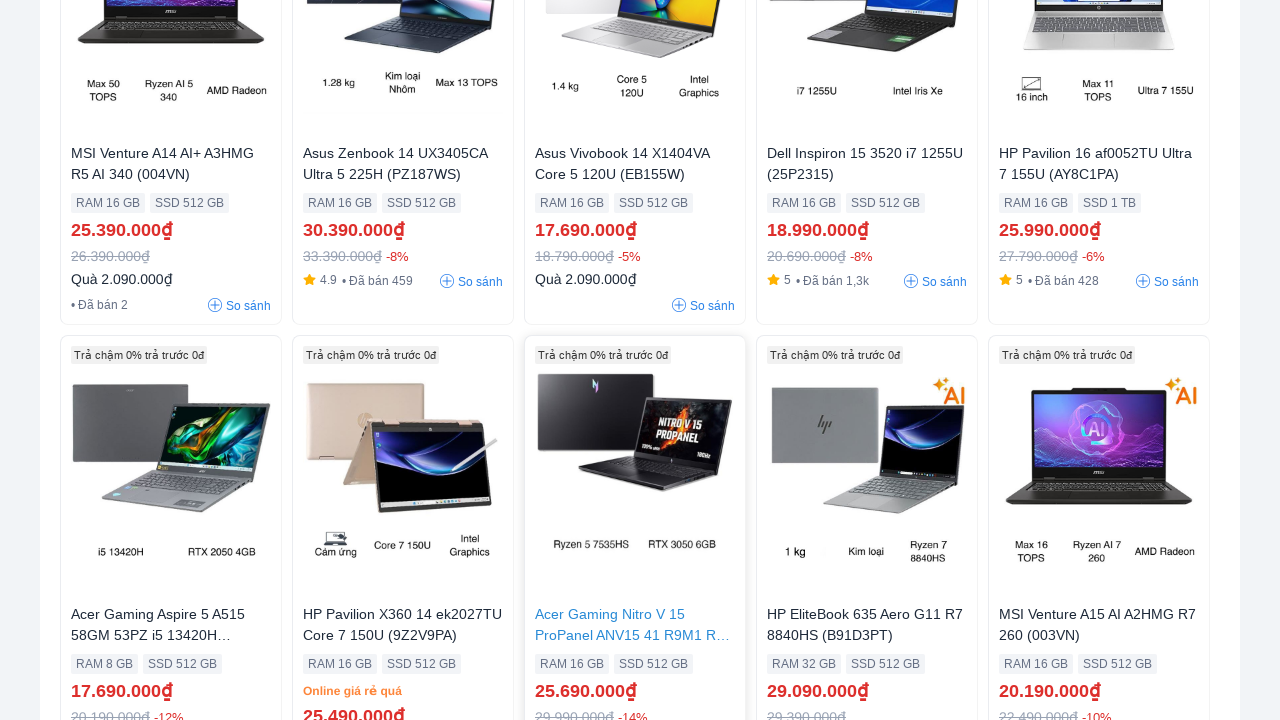

Scrolled 'View more' button into view
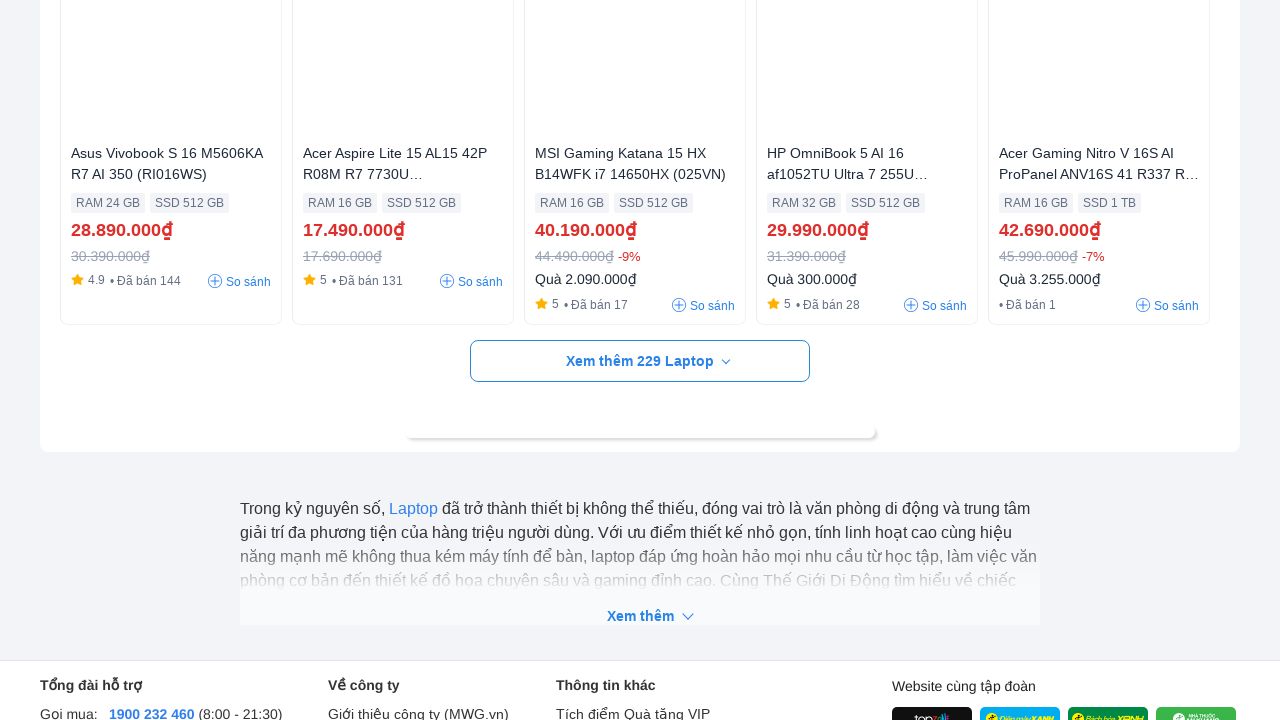

Waited 1 second before clicking 'View more' button
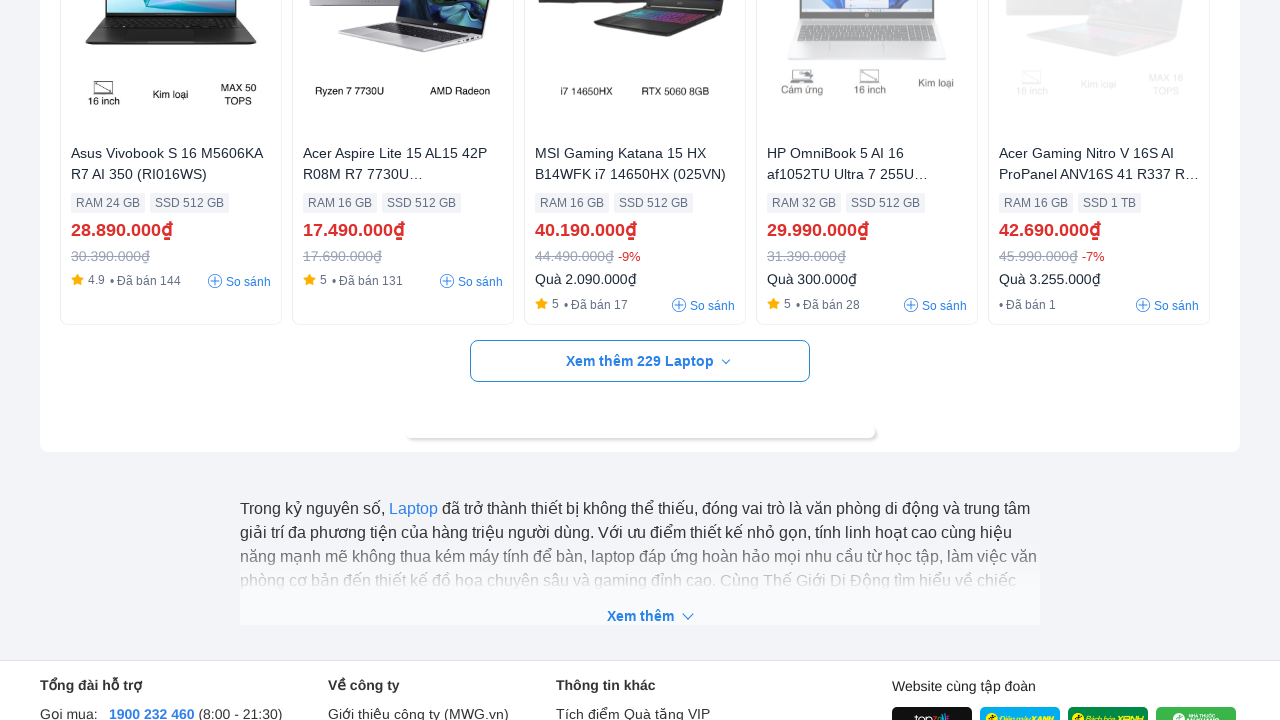

Clicked 'View more' button (iteration 10) at (640, 361) on div.view-more > a
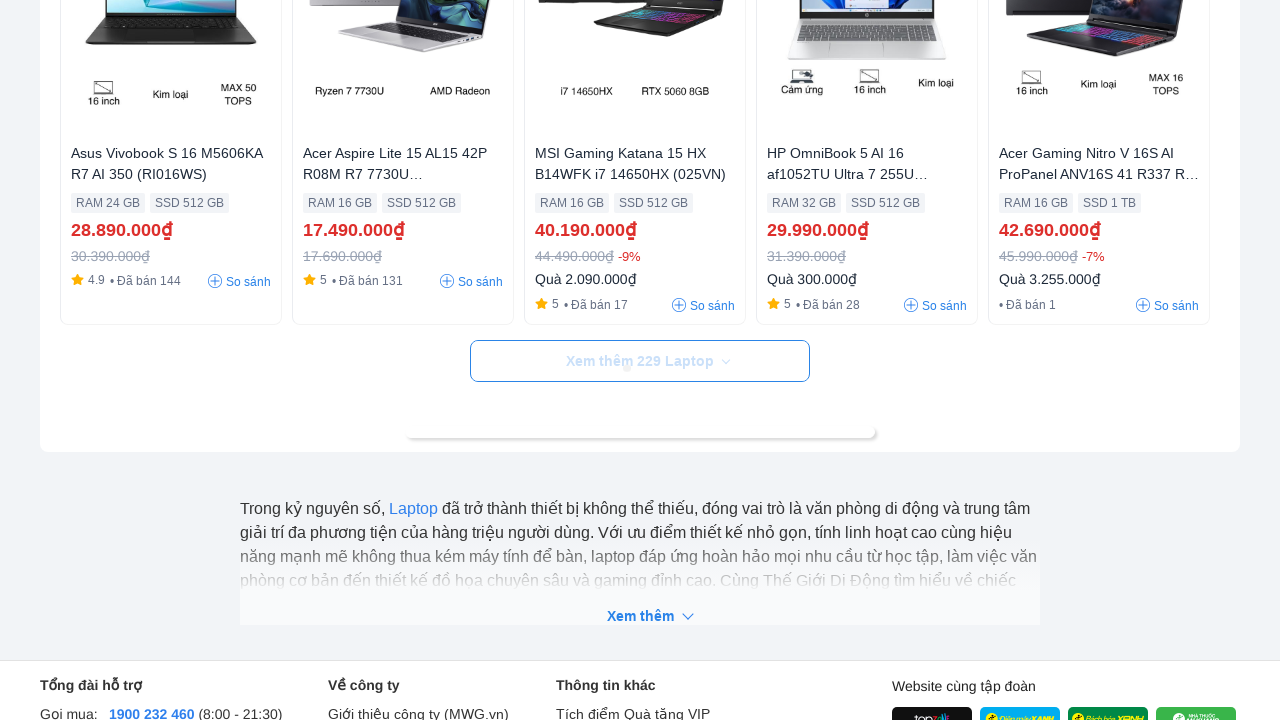

Waited 4 seconds for new products to load
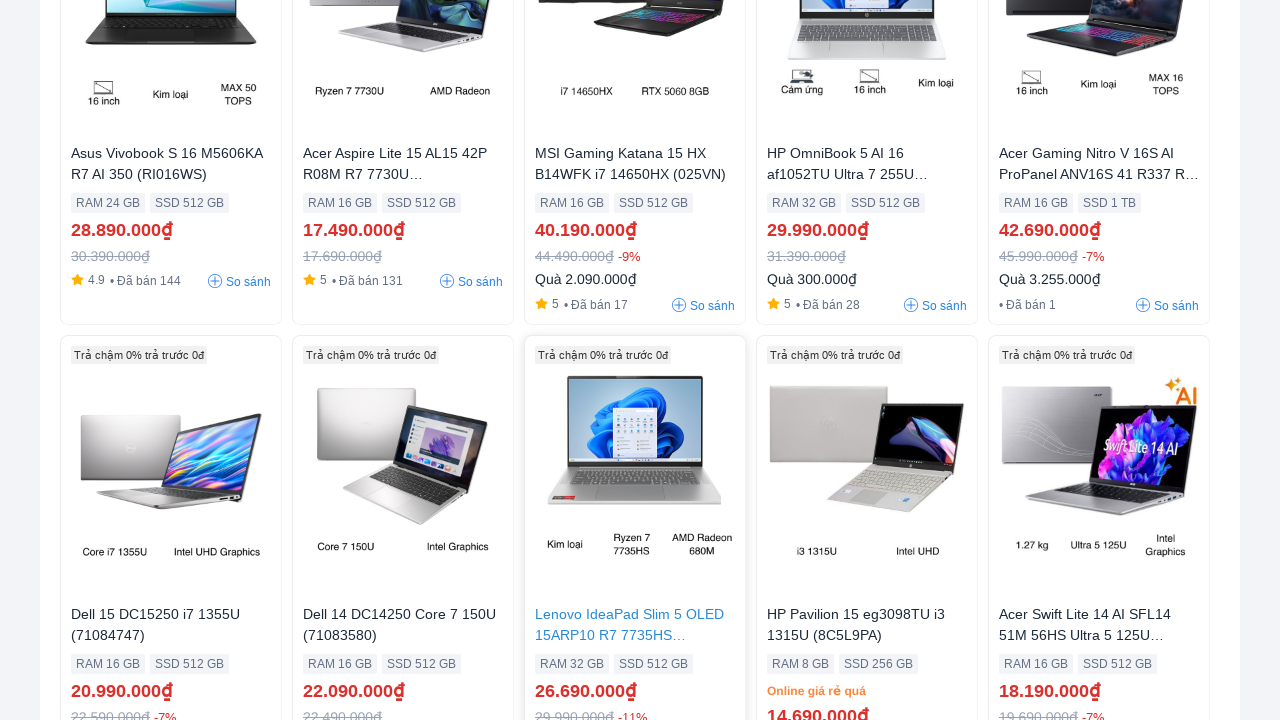

Scrolled 'View more' button into view
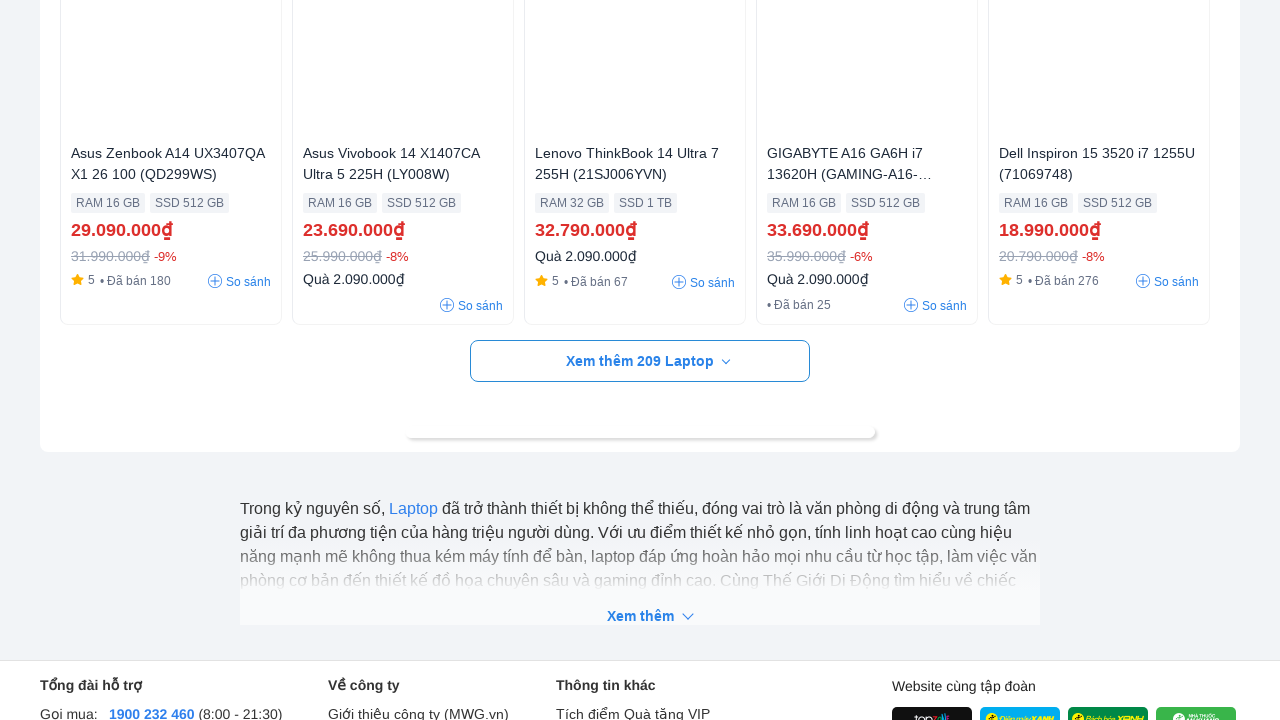

Waited 1 second before clicking 'View more' button
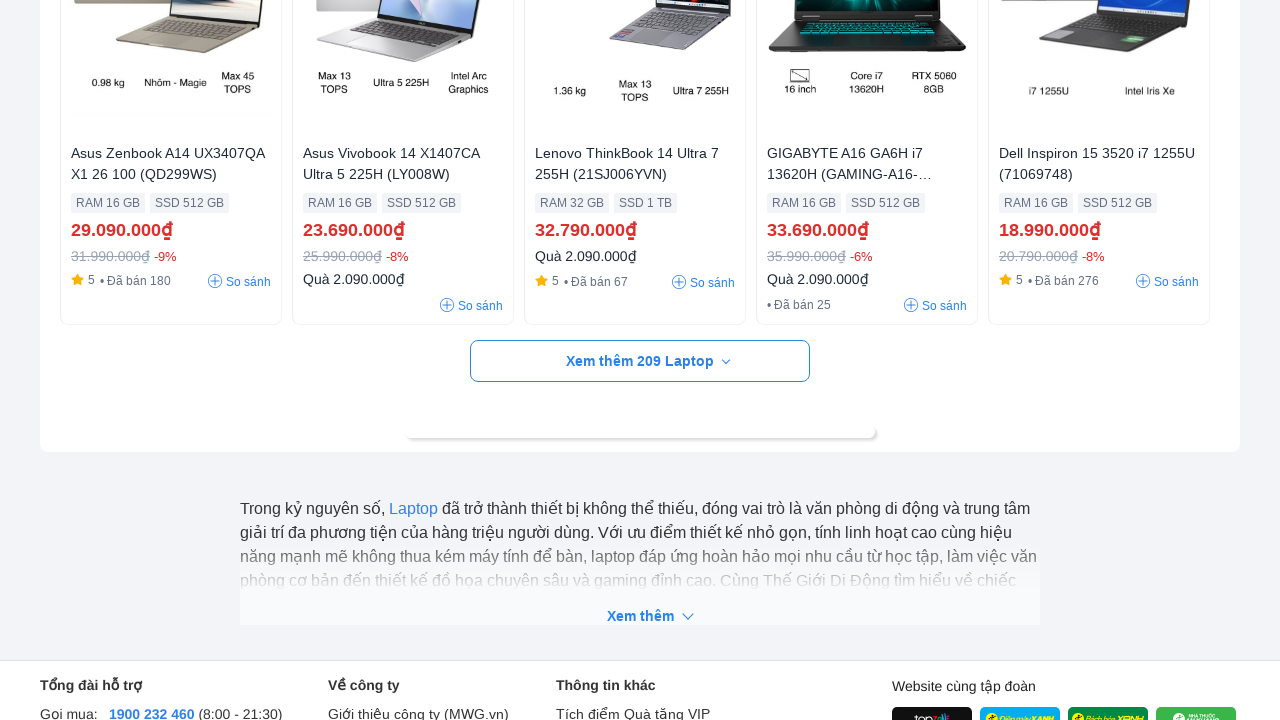

Clicked 'View more' button (iteration 11) at (640, 361) on div.view-more > a
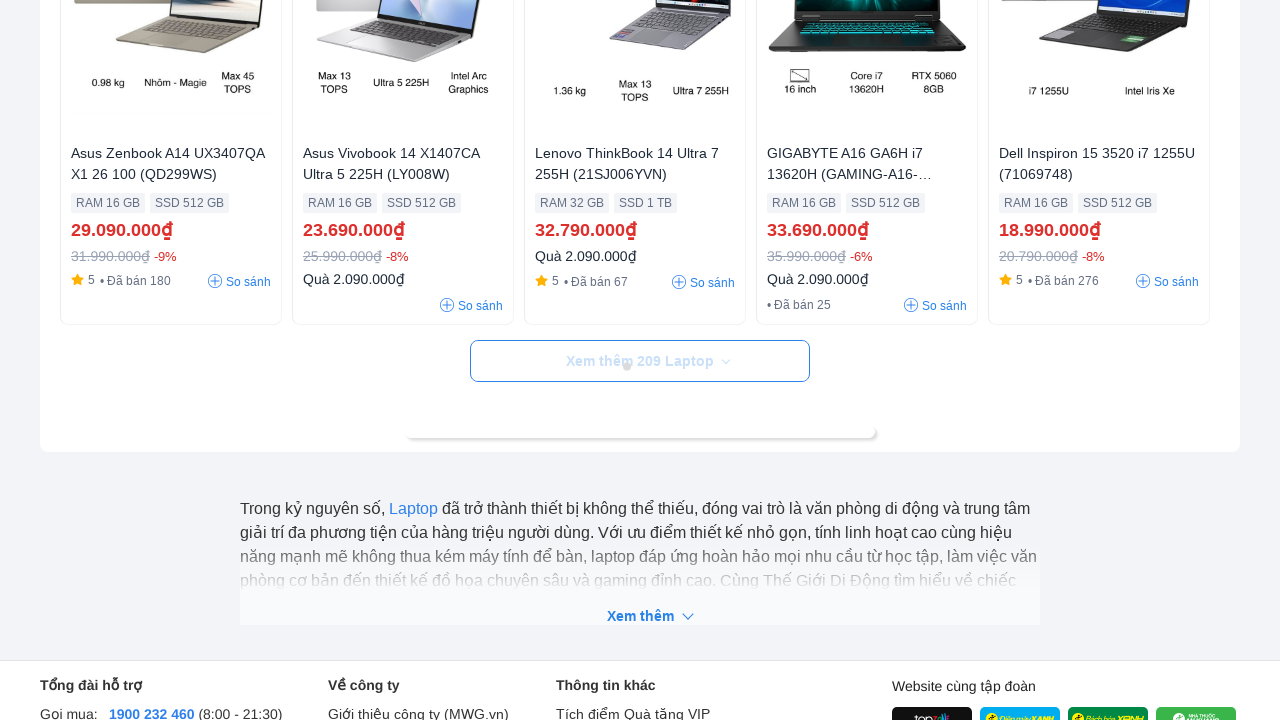

Waited 4 seconds for new products to load
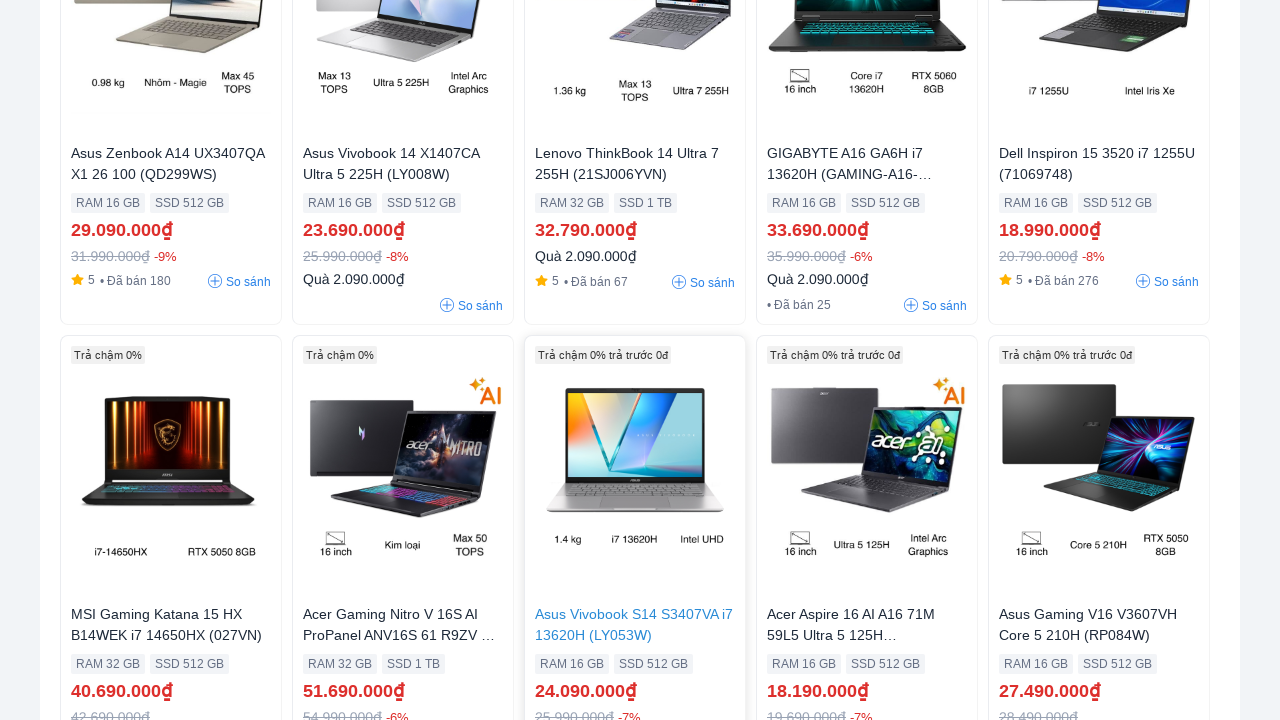

Scrolled 'View more' button into view
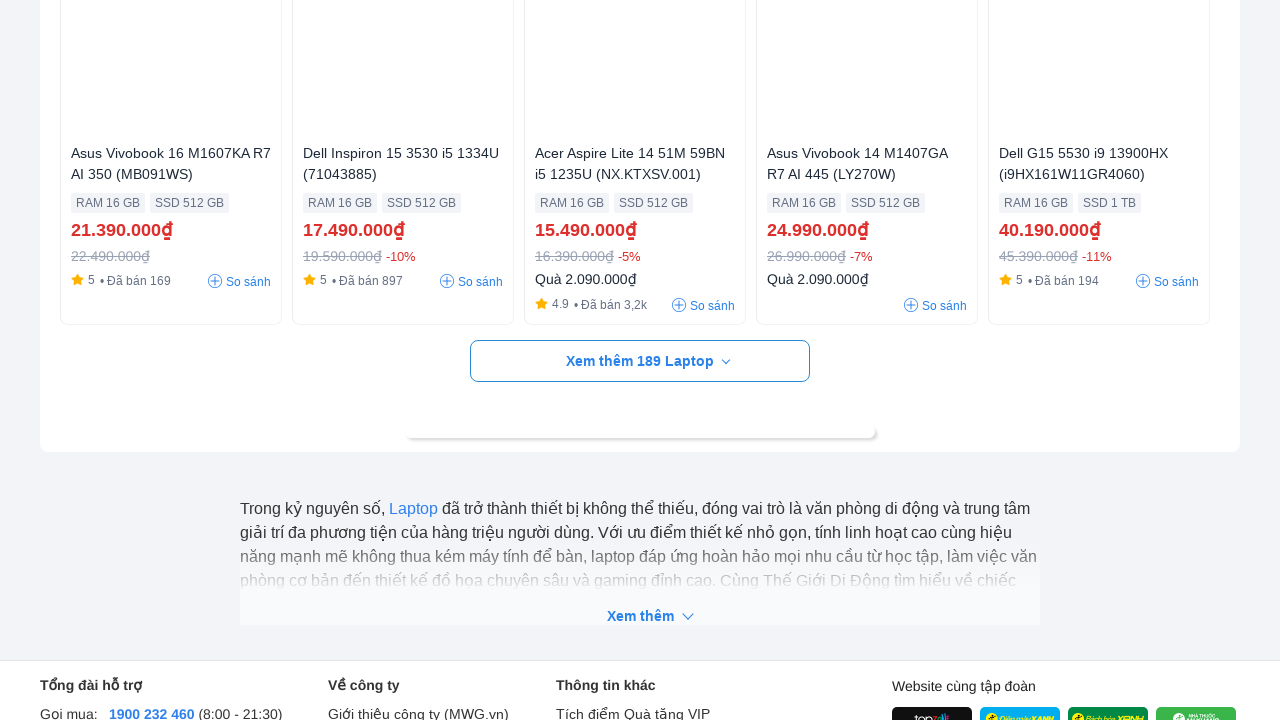

Waited 1 second before clicking 'View more' button
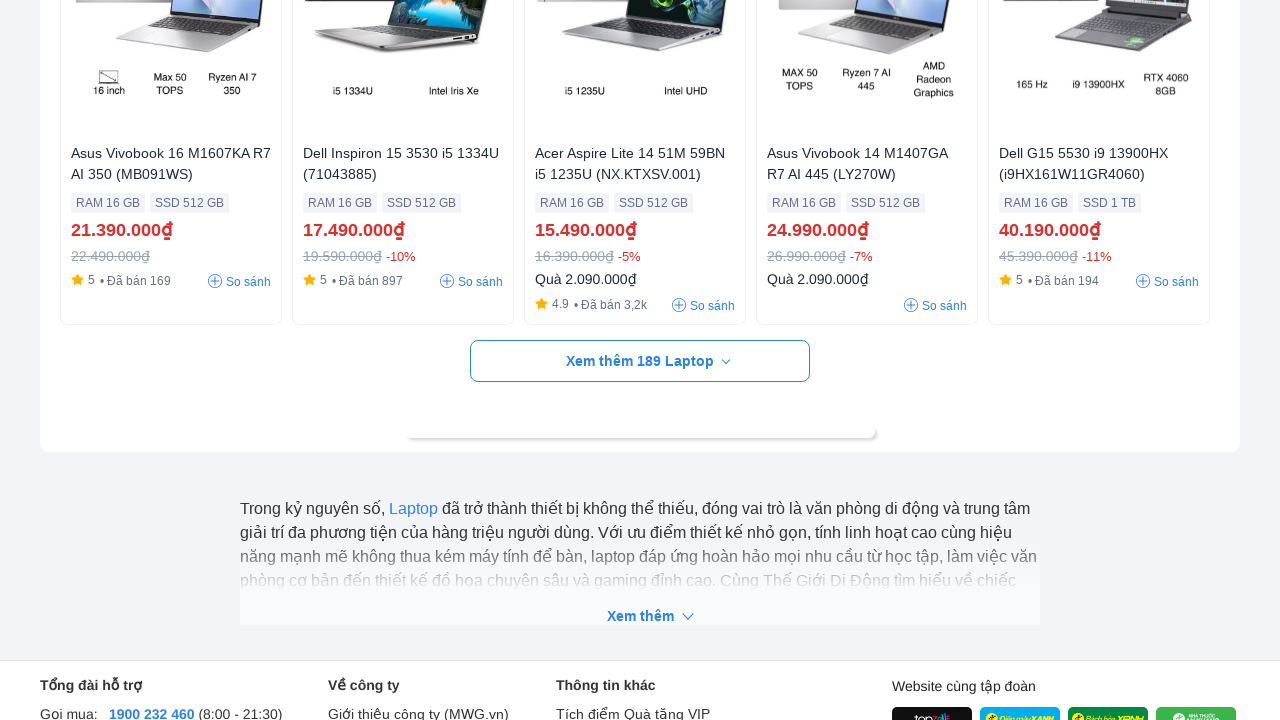

Clicked 'View more' button (iteration 12) at (640, 361) on div.view-more > a
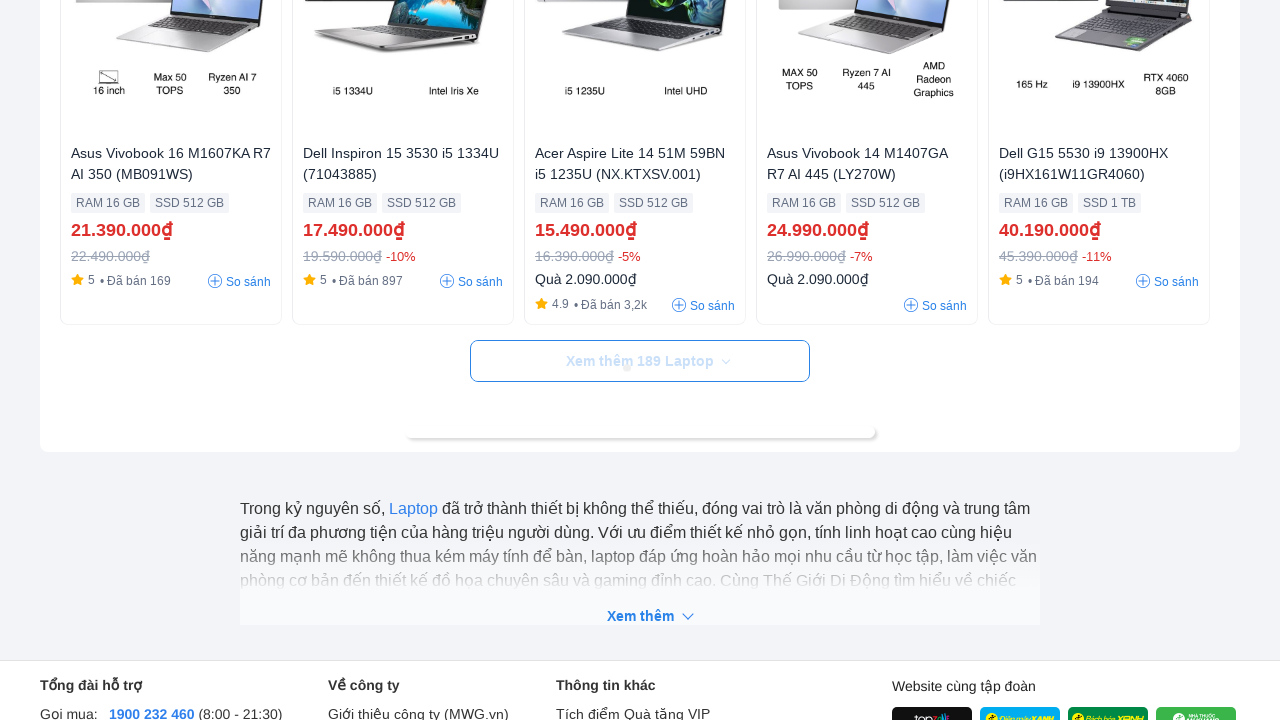

Waited 4 seconds for new products to load
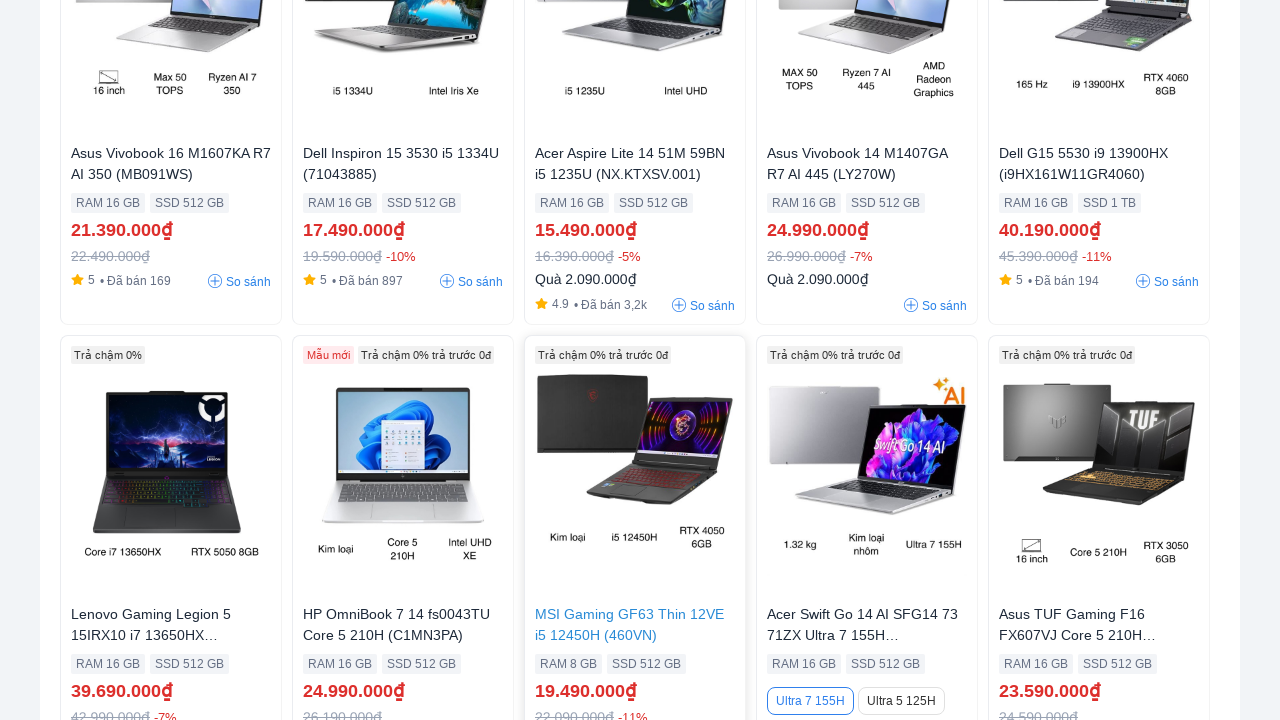

Scrolled 'View more' button into view
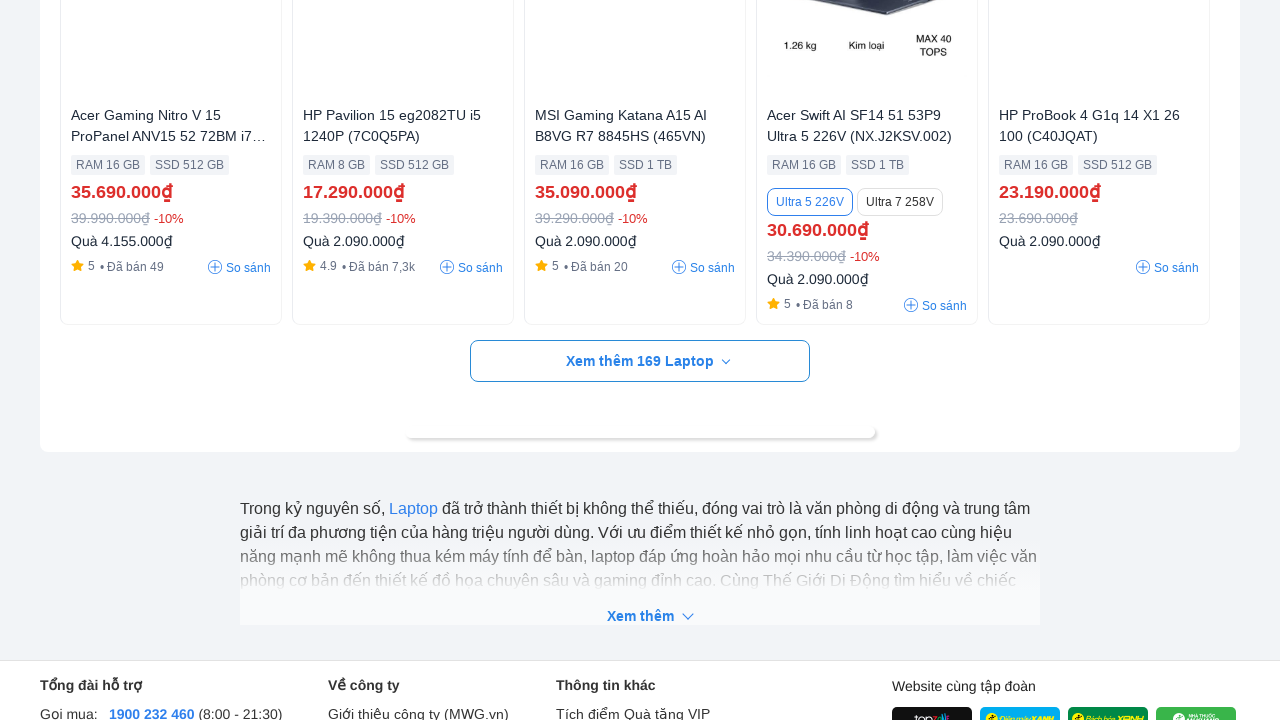

Waited 1 second before clicking 'View more' button
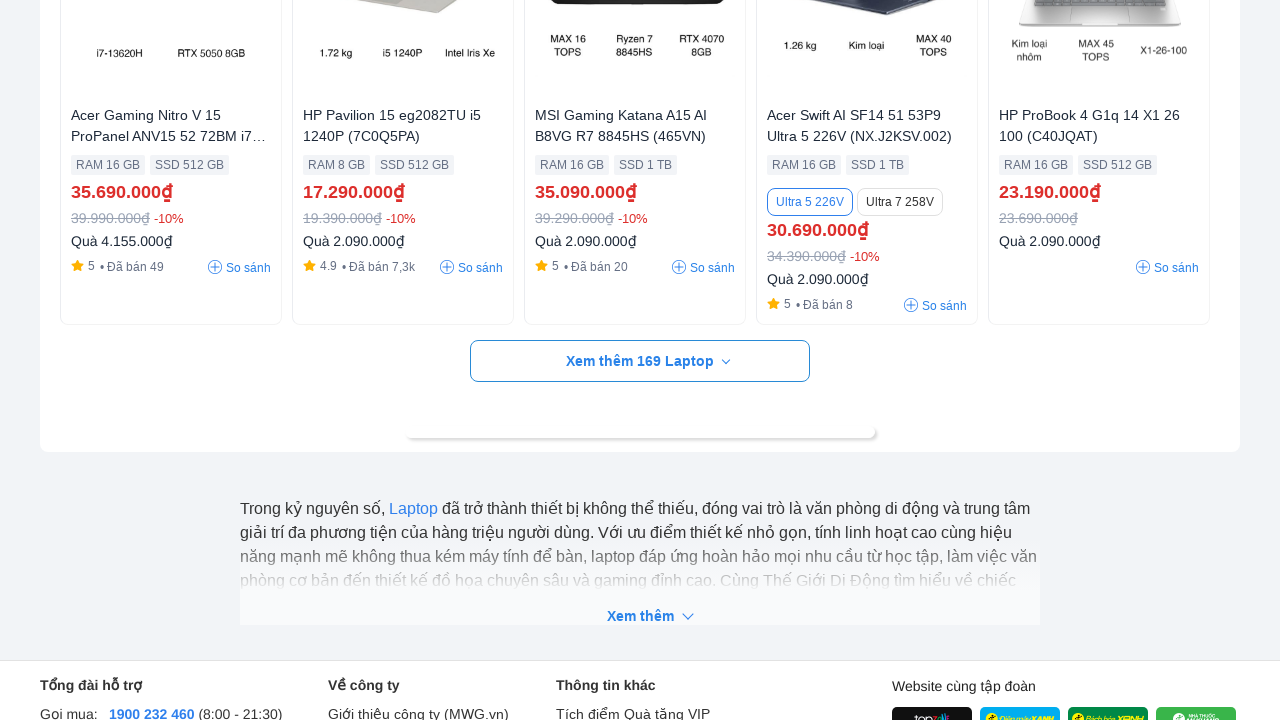

Clicked 'View more' button (iteration 13) at (640, 361) on div.view-more > a
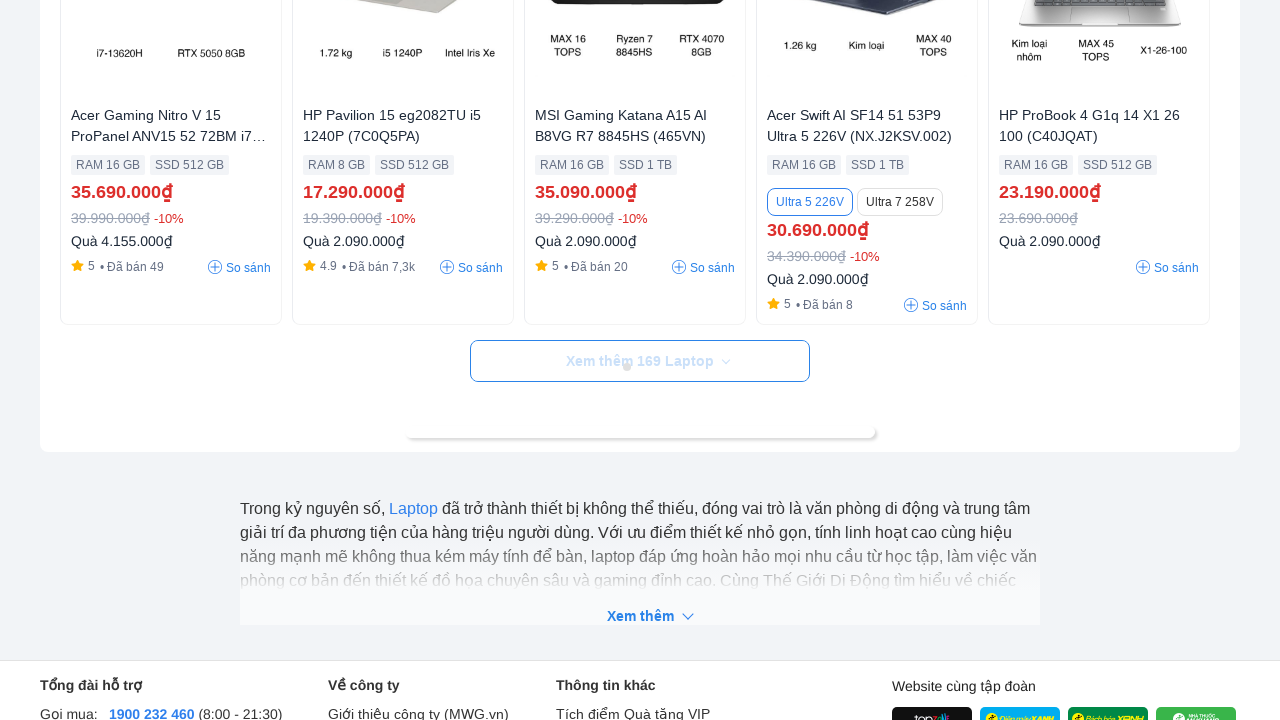

Waited 4 seconds for new products to load
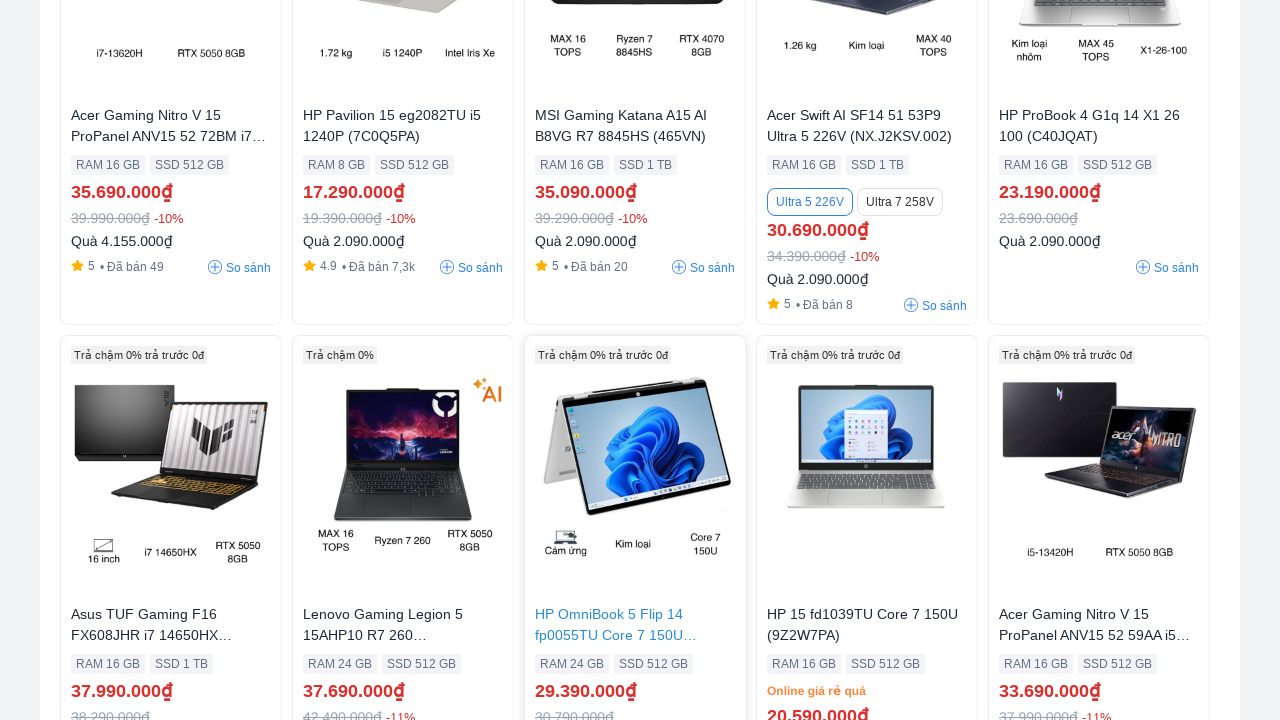

Scrolled 'View more' button into view
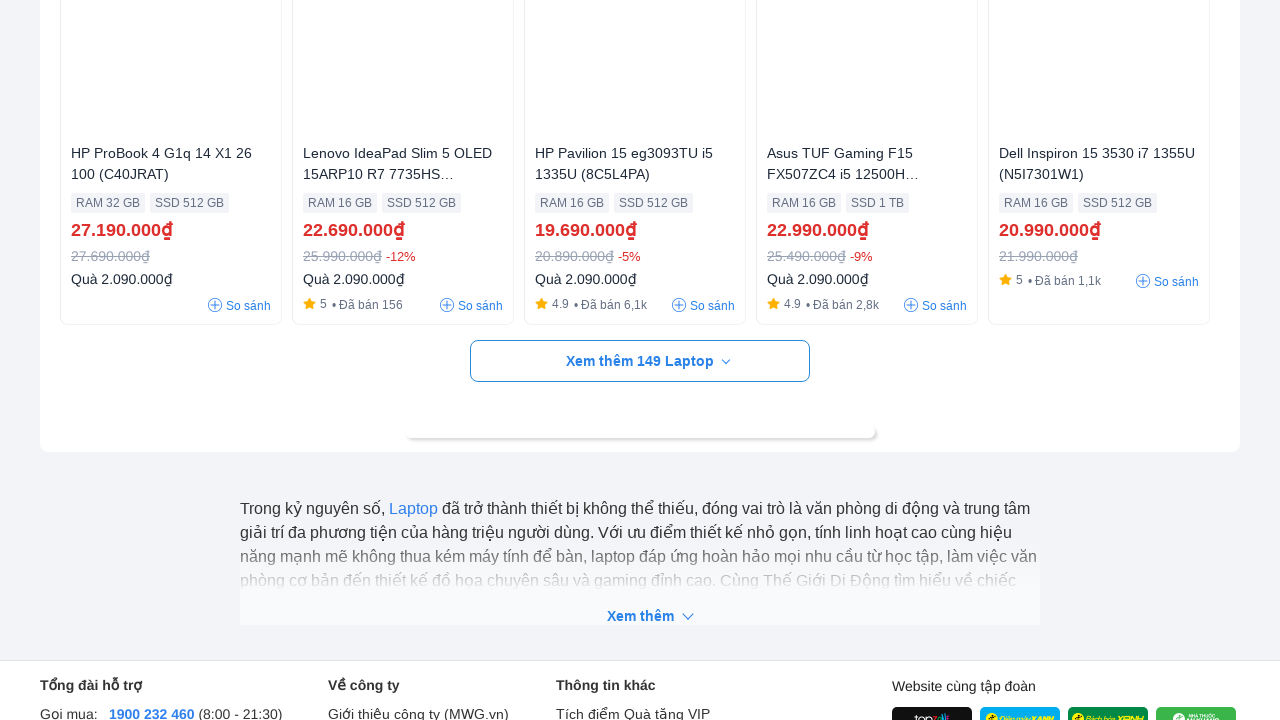

Waited 1 second before clicking 'View more' button
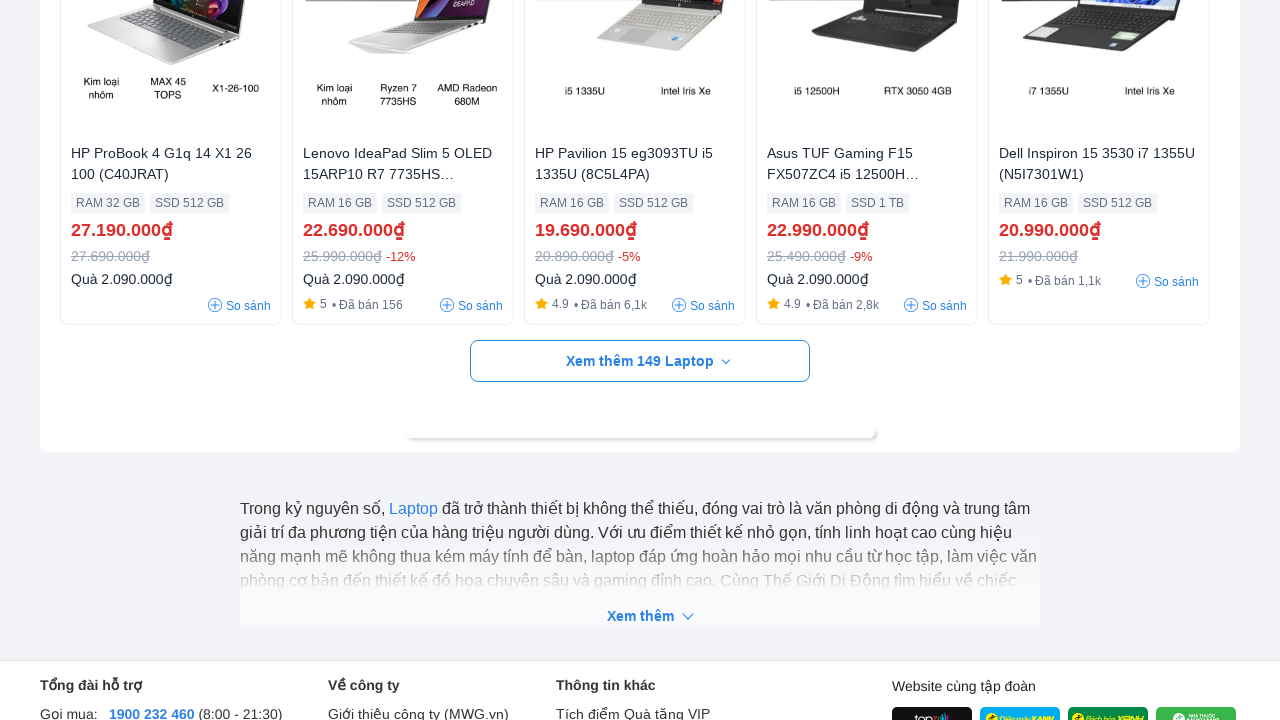

Clicked 'View more' button (iteration 14) at (640, 361) on div.view-more > a
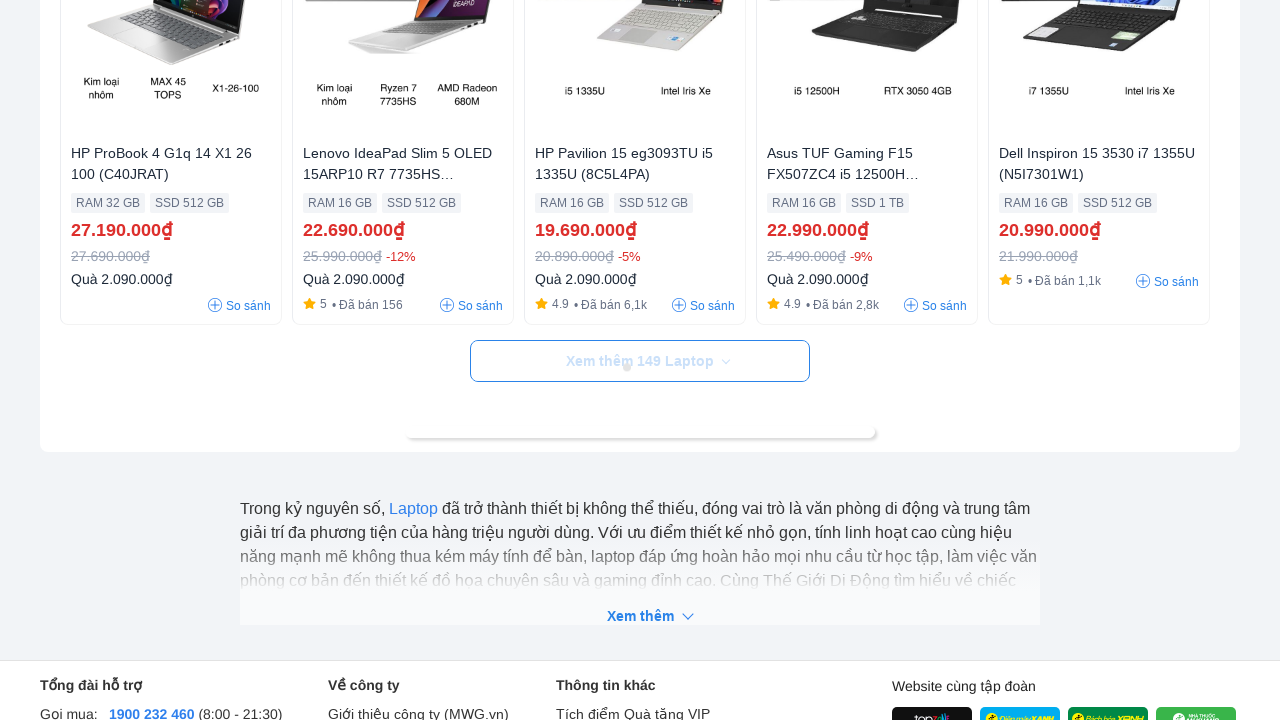

Waited 4 seconds for new products to load
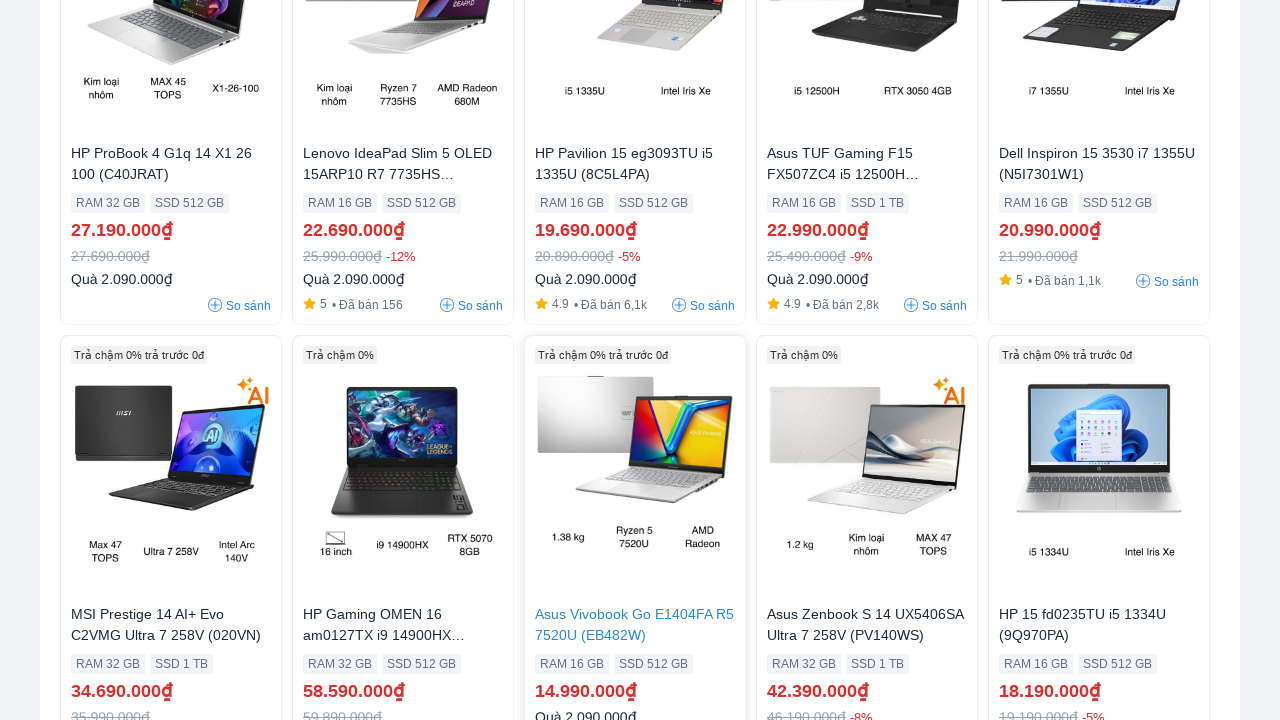

Scrolled 'View more' button into view
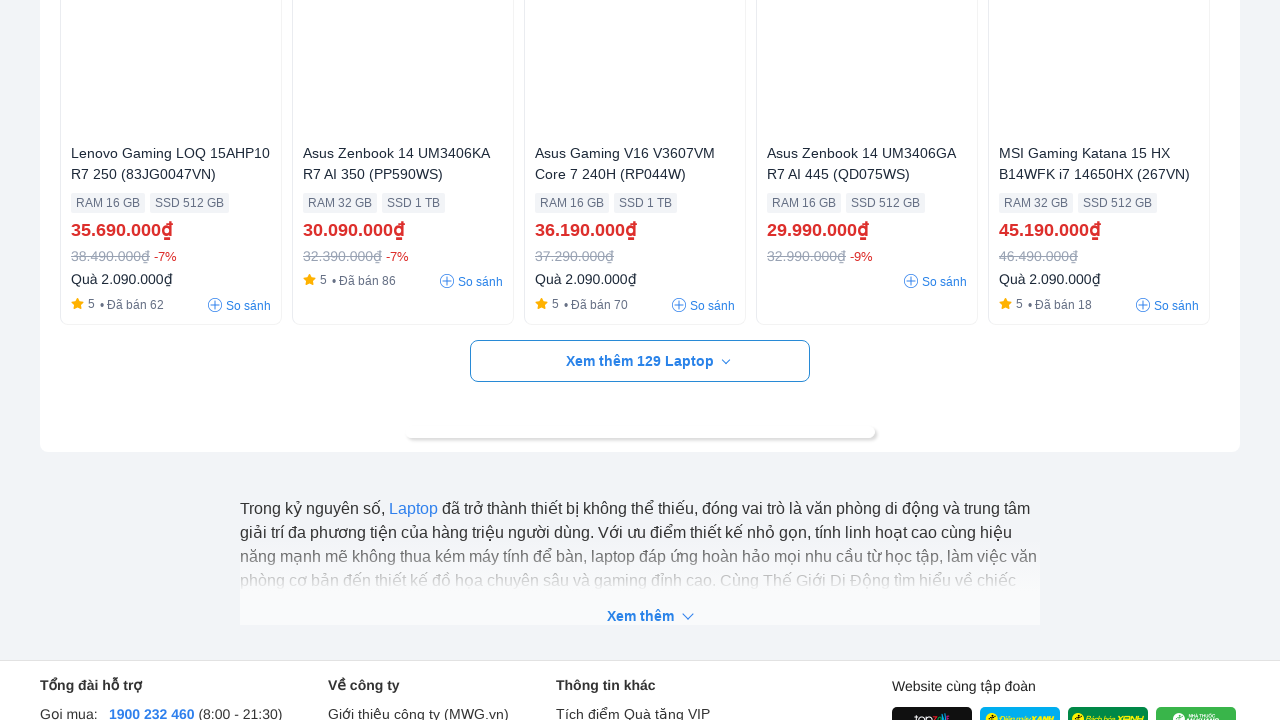

Waited 1 second before clicking 'View more' button
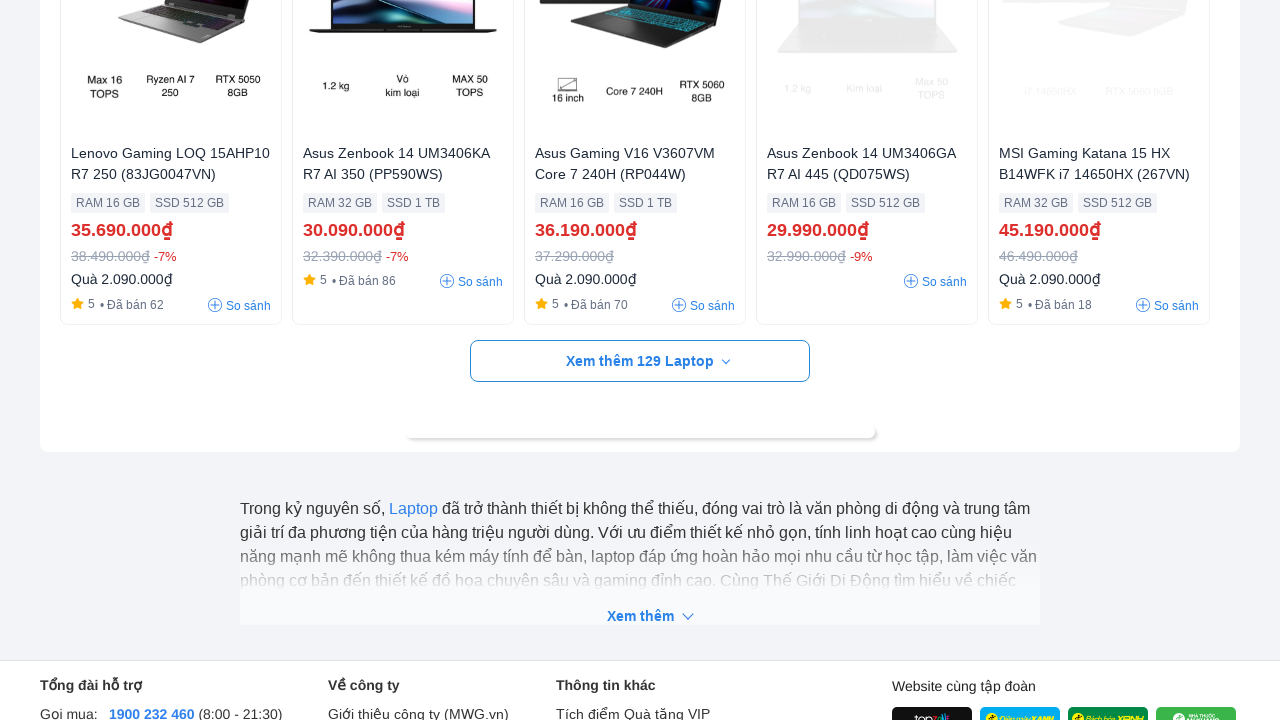

Clicked 'View more' button (iteration 15) at (640, 361) on div.view-more > a
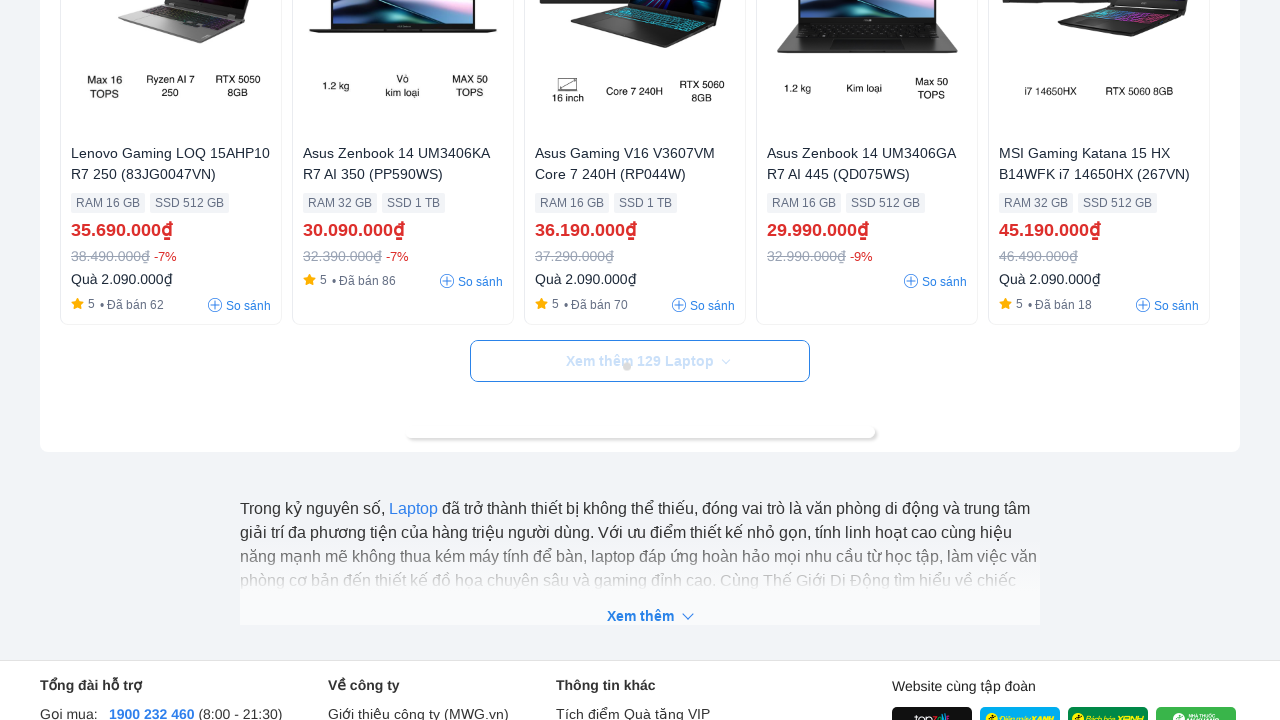

Waited 4 seconds for new products to load
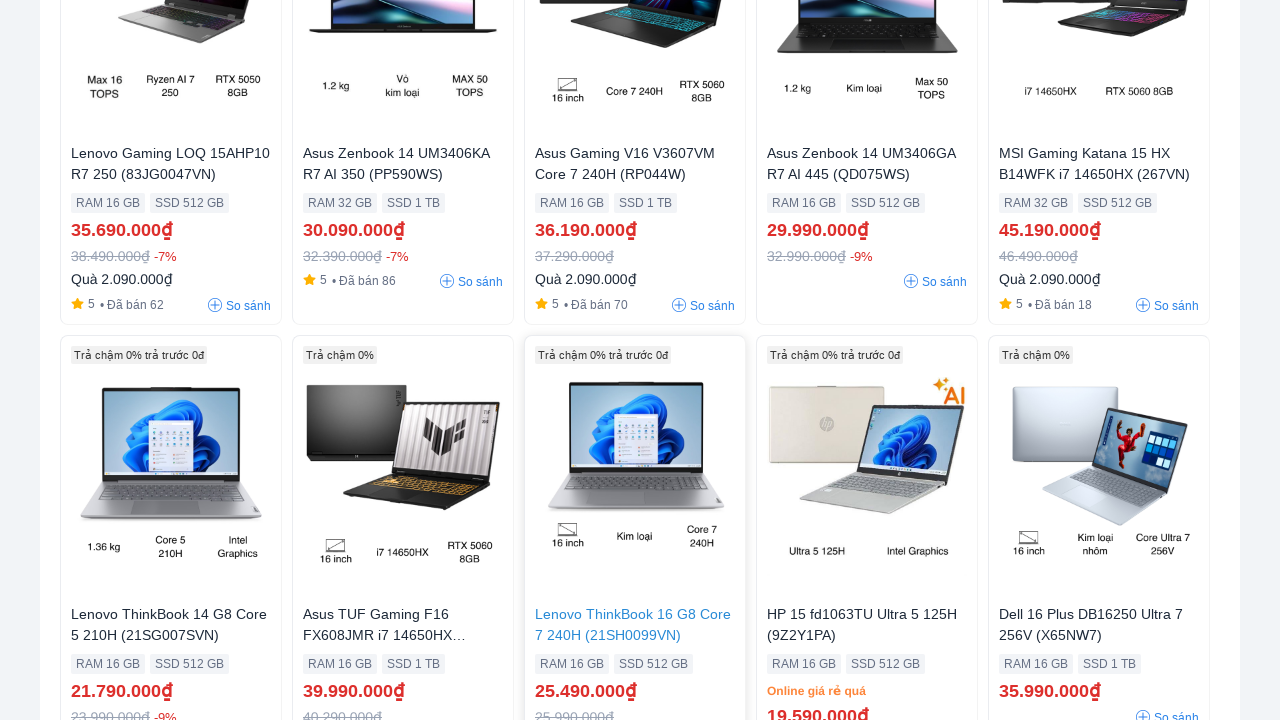

Scrolled 'View more' button into view
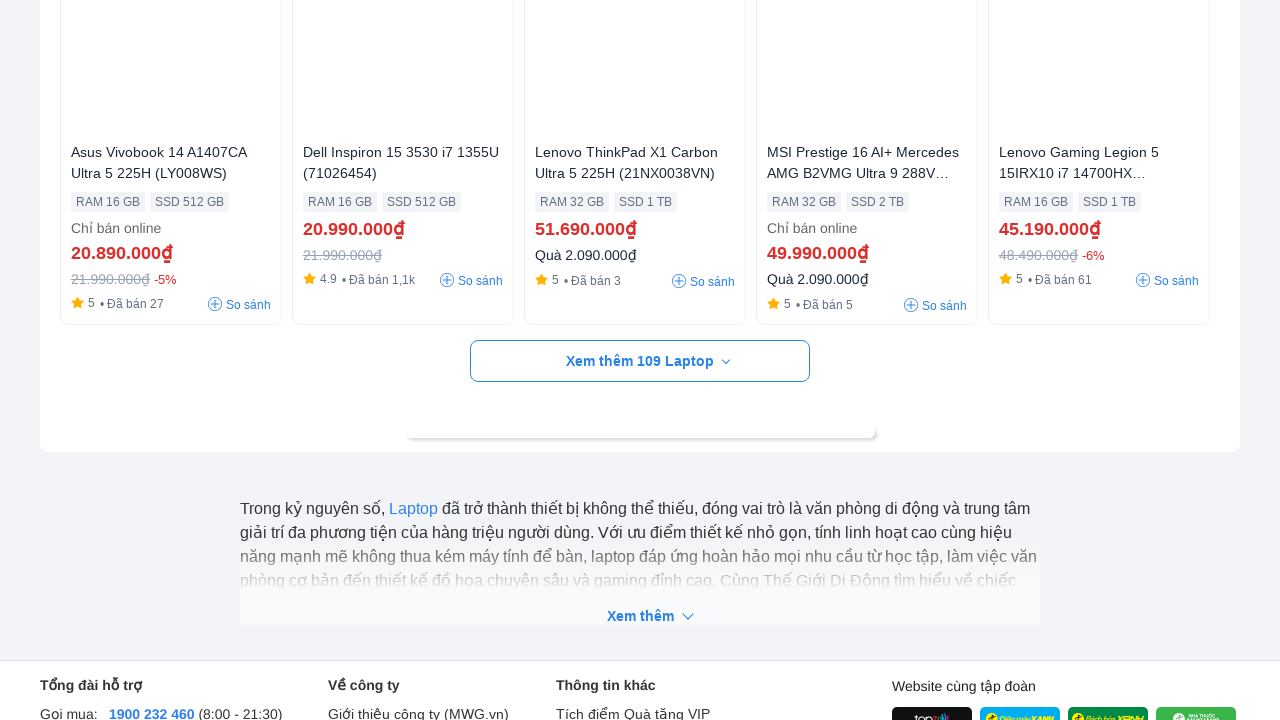

Waited 1 second before clicking 'View more' button
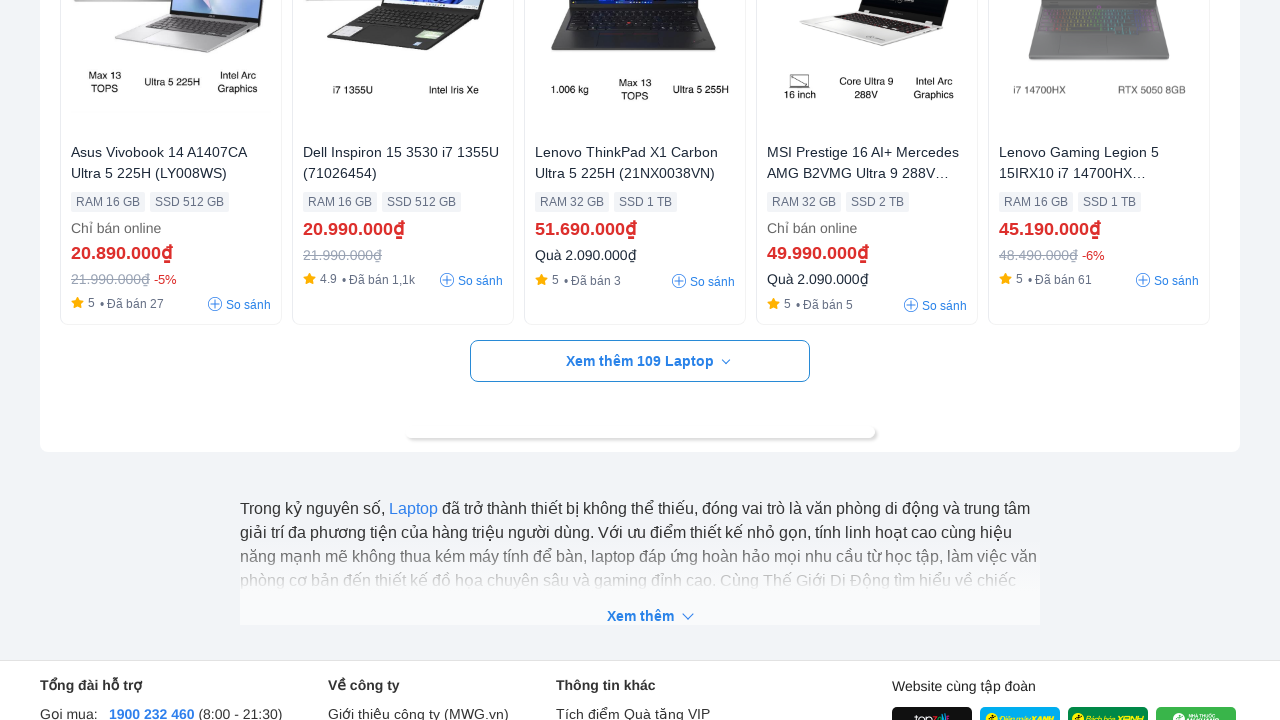

Clicked 'View more' button (iteration 16) at (640, 361) on div.view-more > a
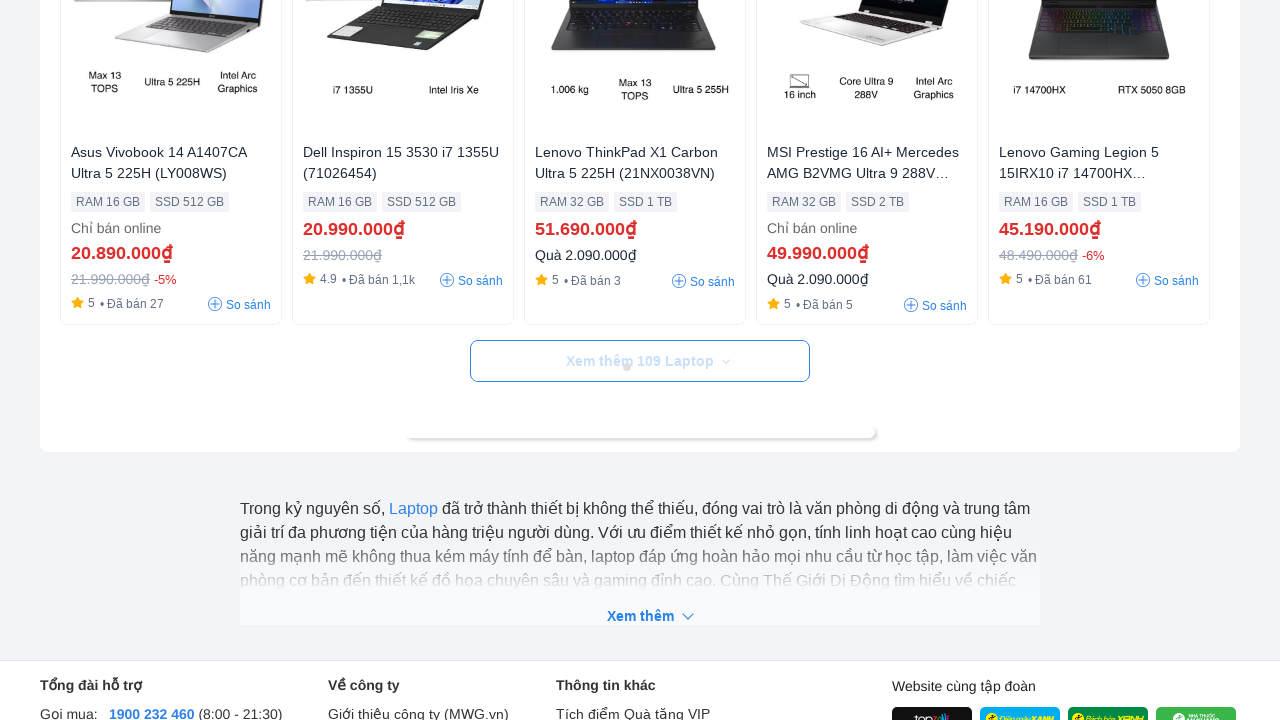

Waited 4 seconds for new products to load
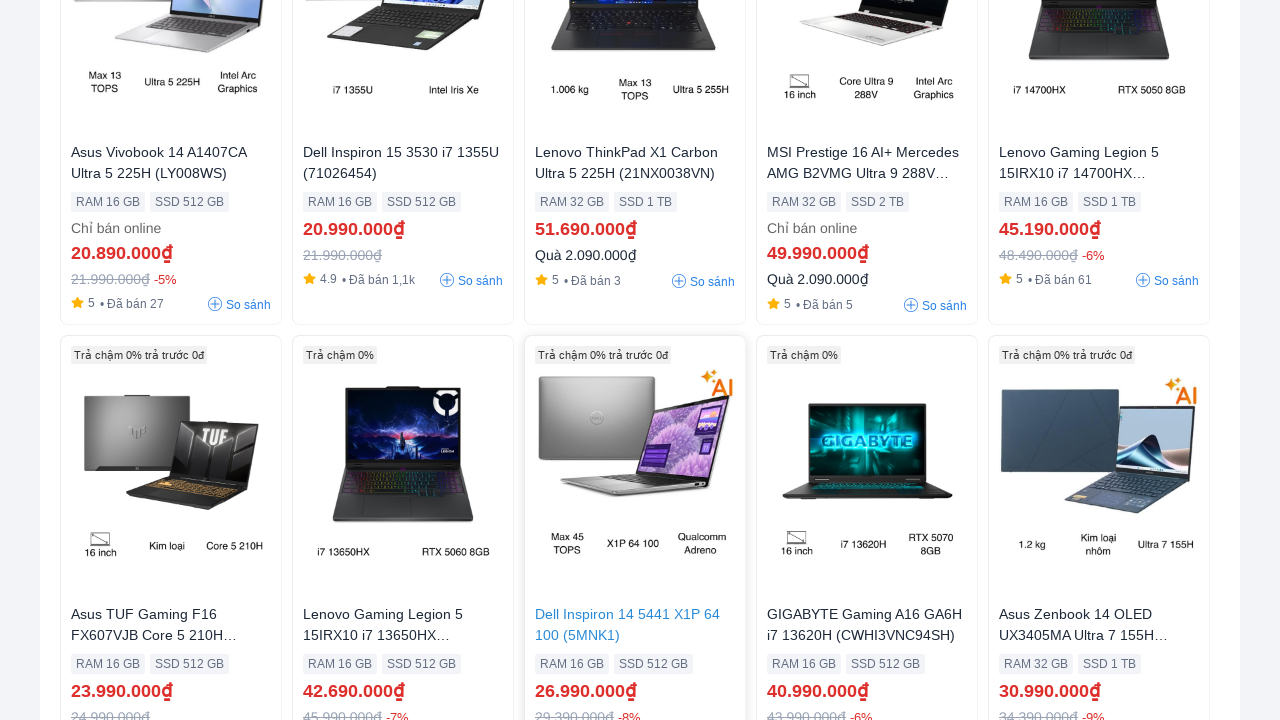

Scrolled 'View more' button into view
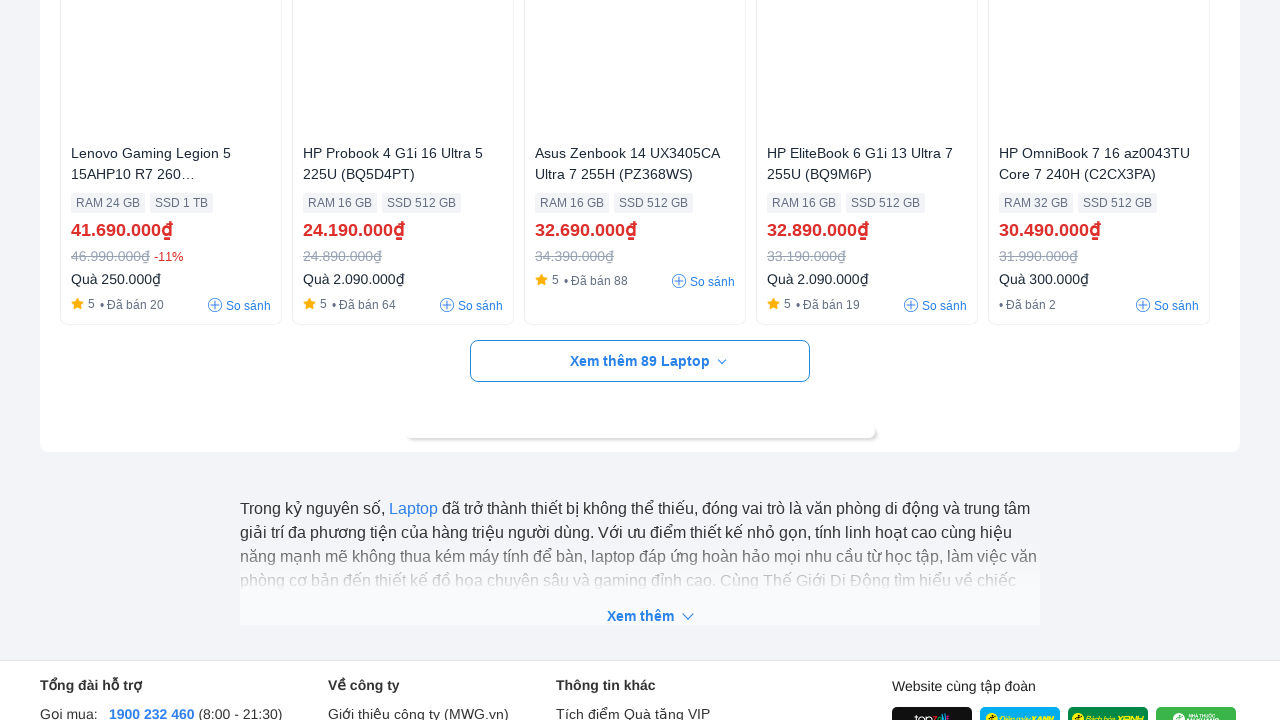

Waited 1 second before clicking 'View more' button
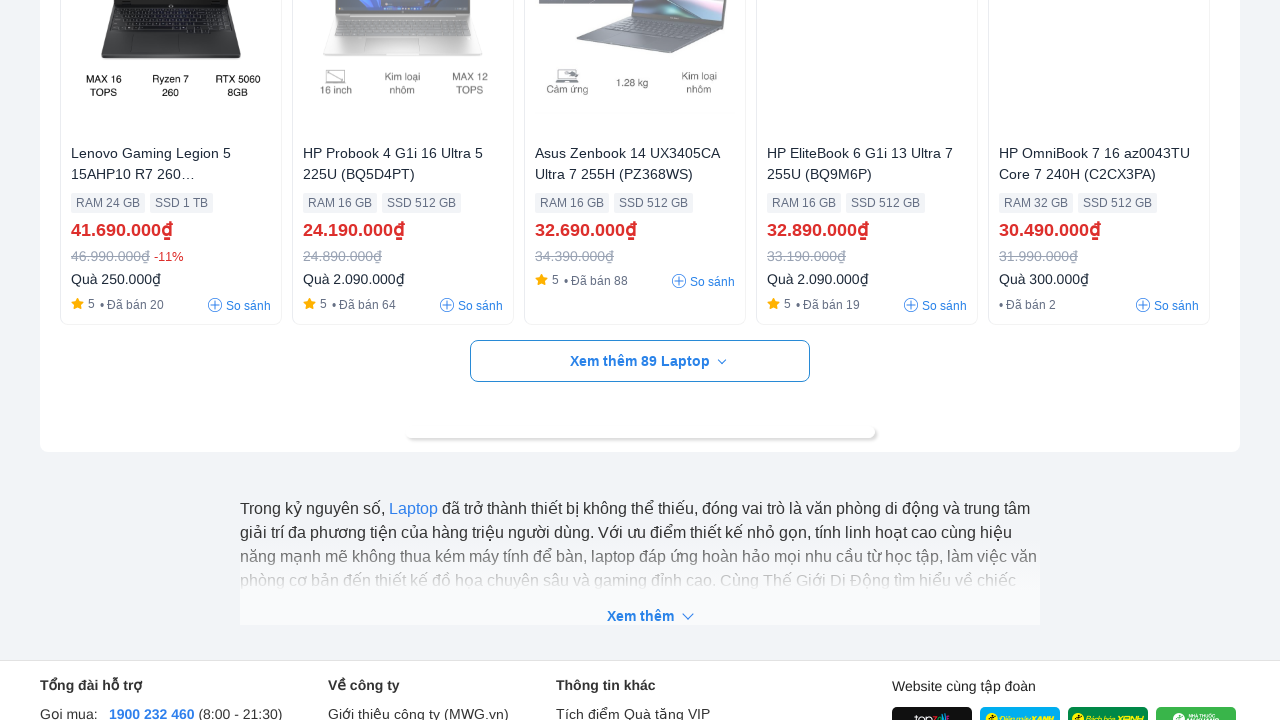

Clicked 'View more' button (iteration 17) at (640, 361) on div.view-more > a
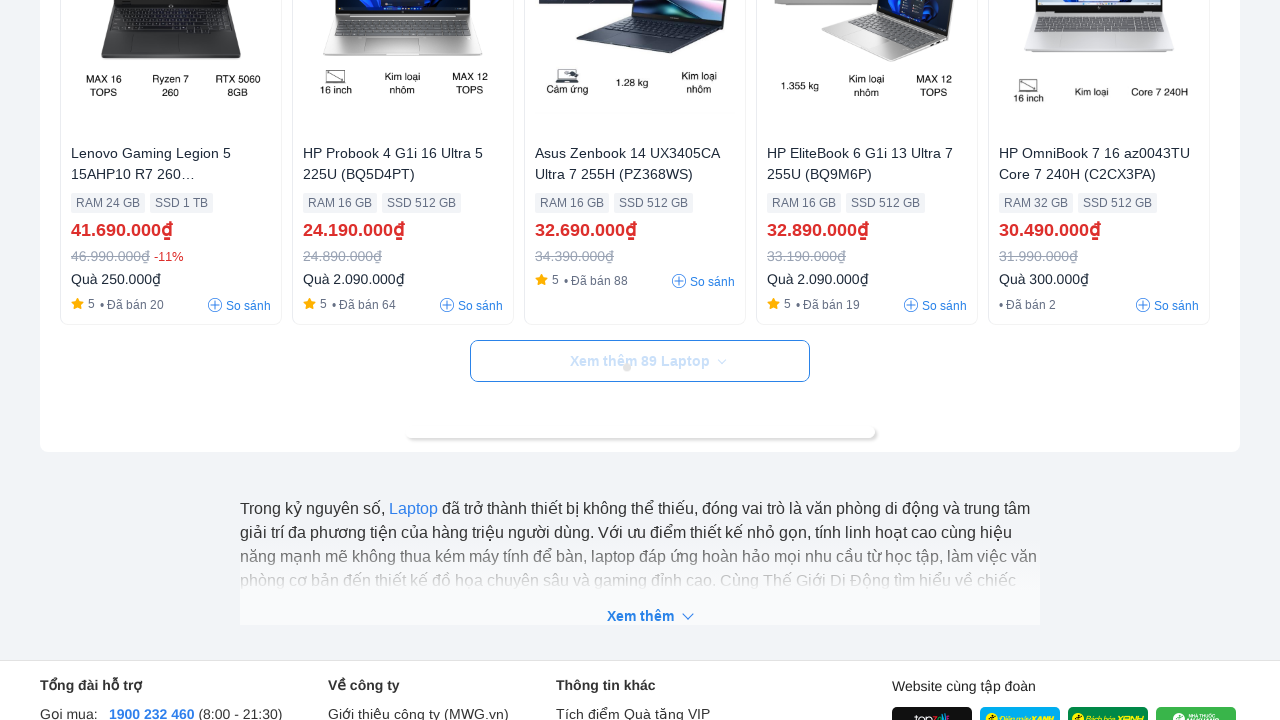

Waited 4 seconds for new products to load
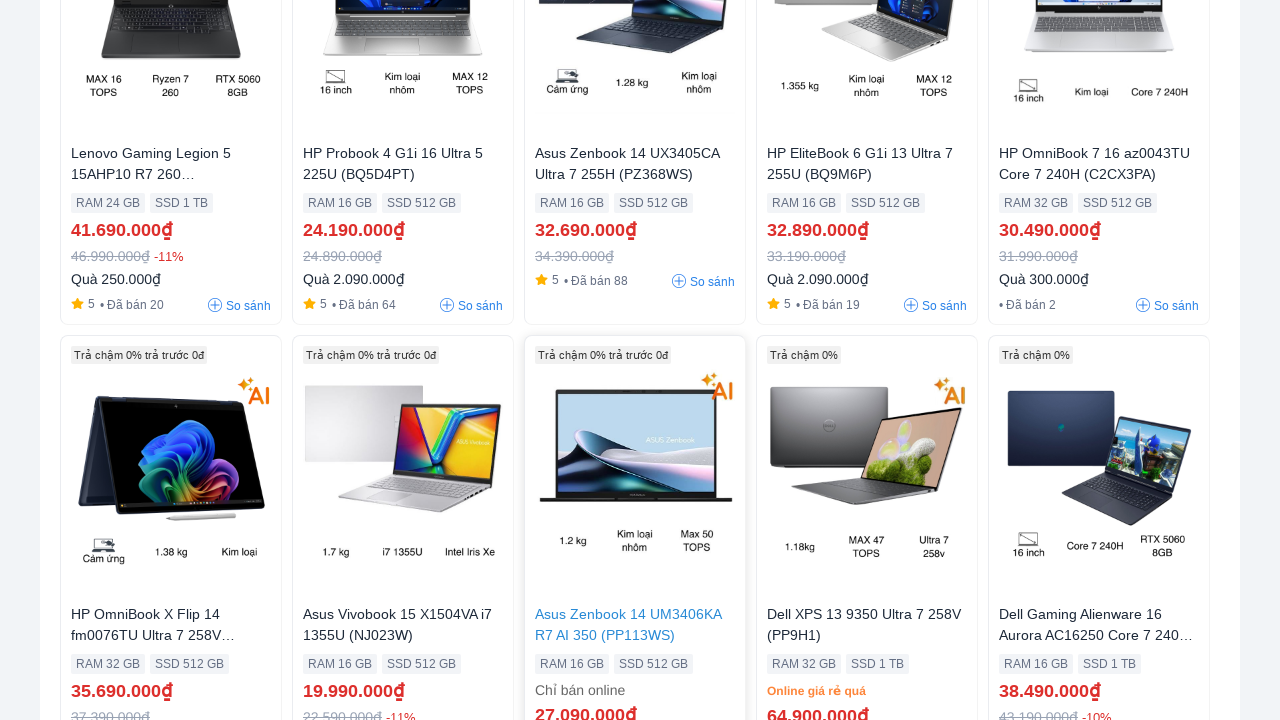

Scrolled 'View more' button into view
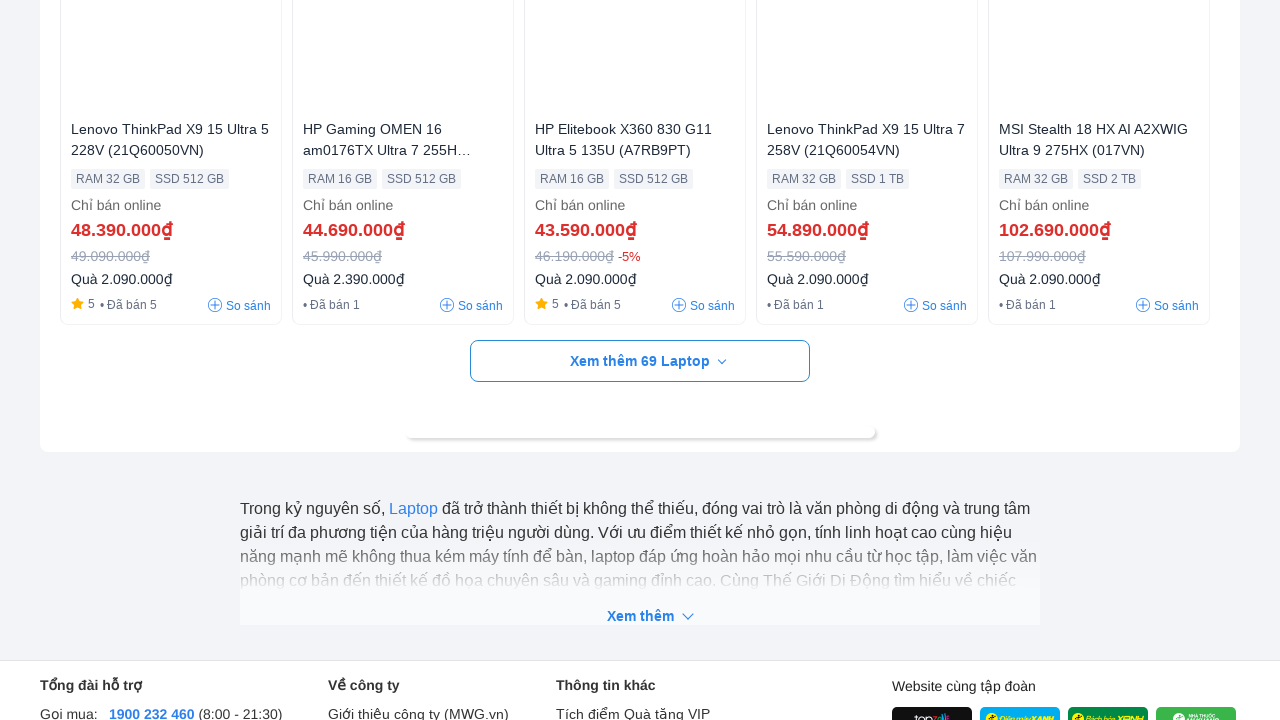

Waited 1 second before clicking 'View more' button
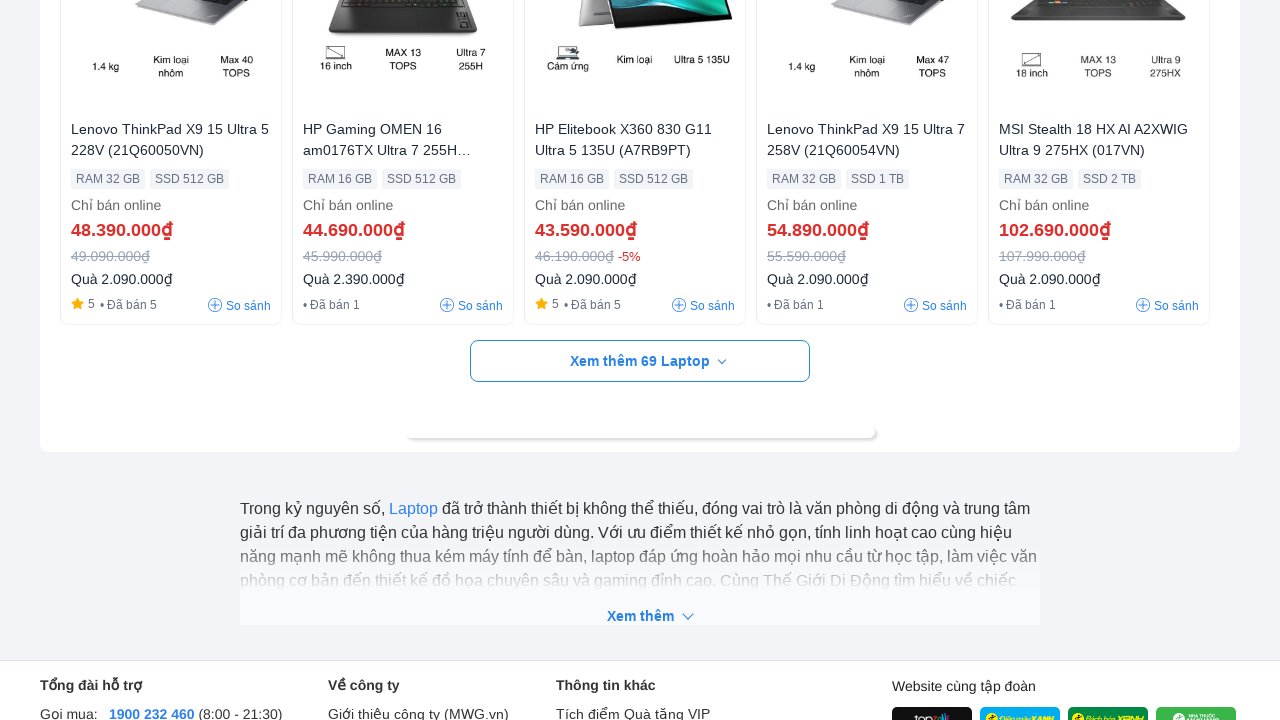

Clicked 'View more' button (iteration 18) at (640, 361) on div.view-more > a
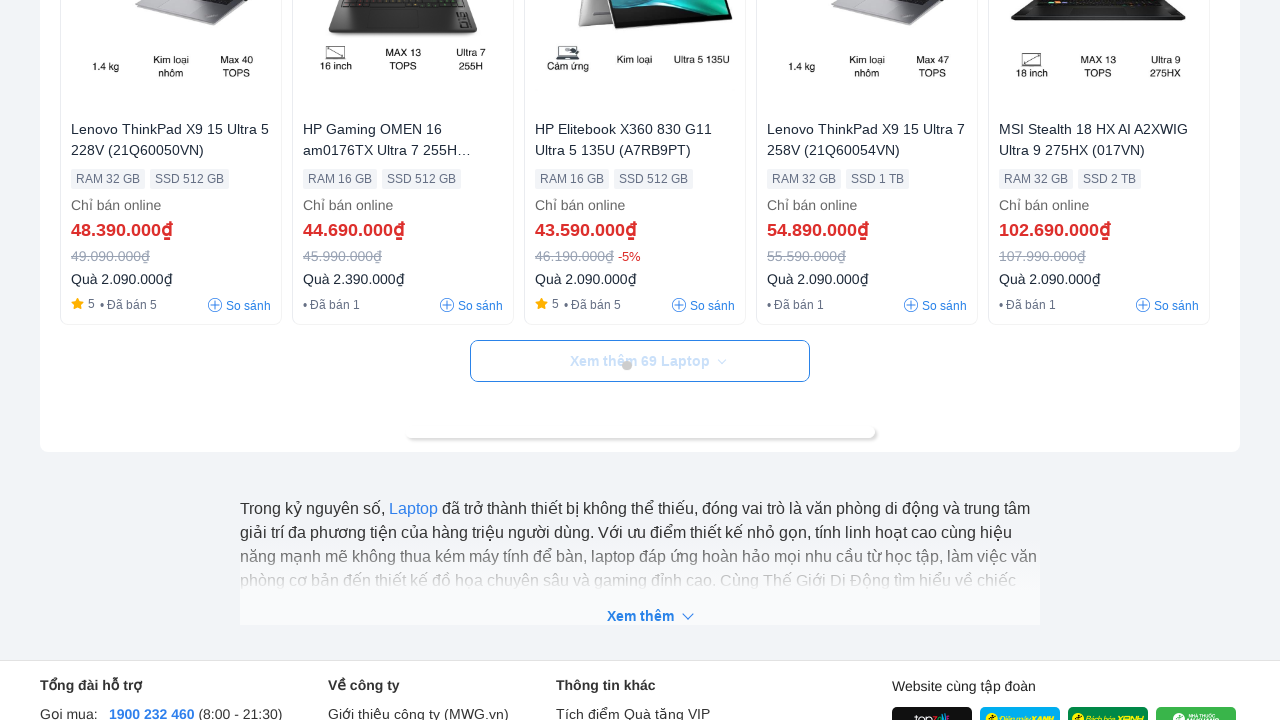

Waited 4 seconds for new products to load
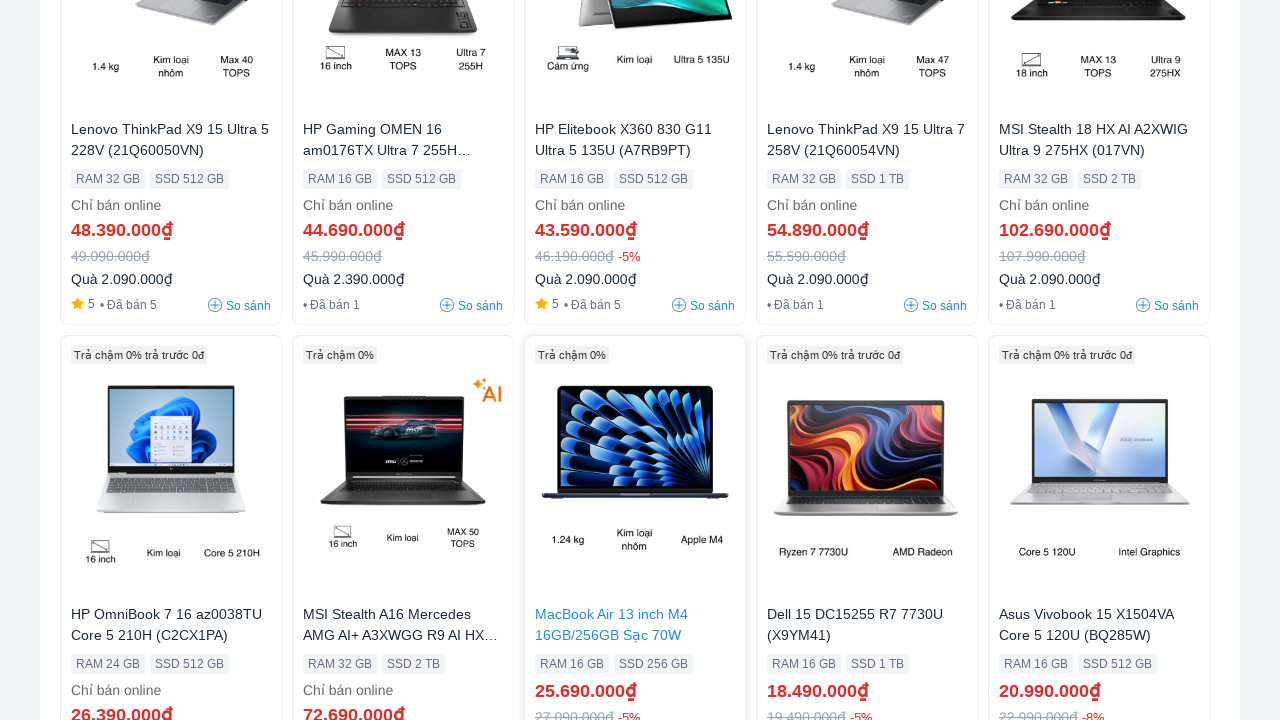

Scrolled 'View more' button into view
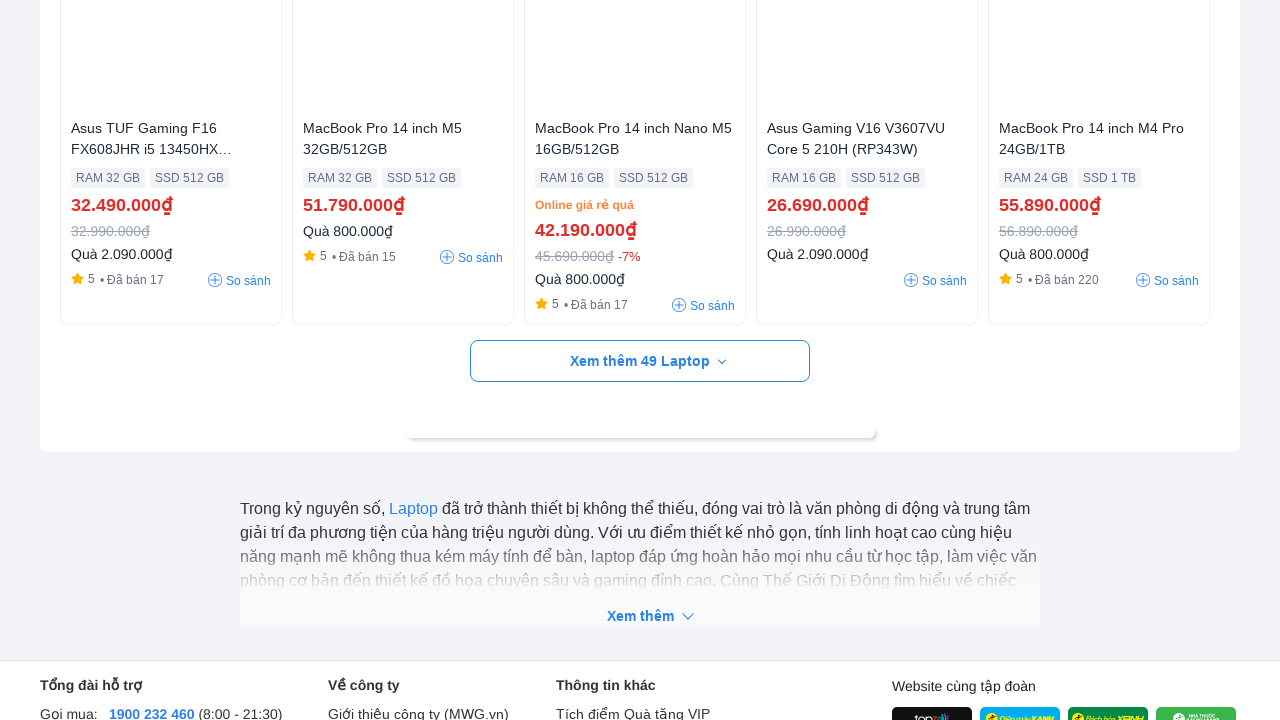

Waited 1 second before clicking 'View more' button
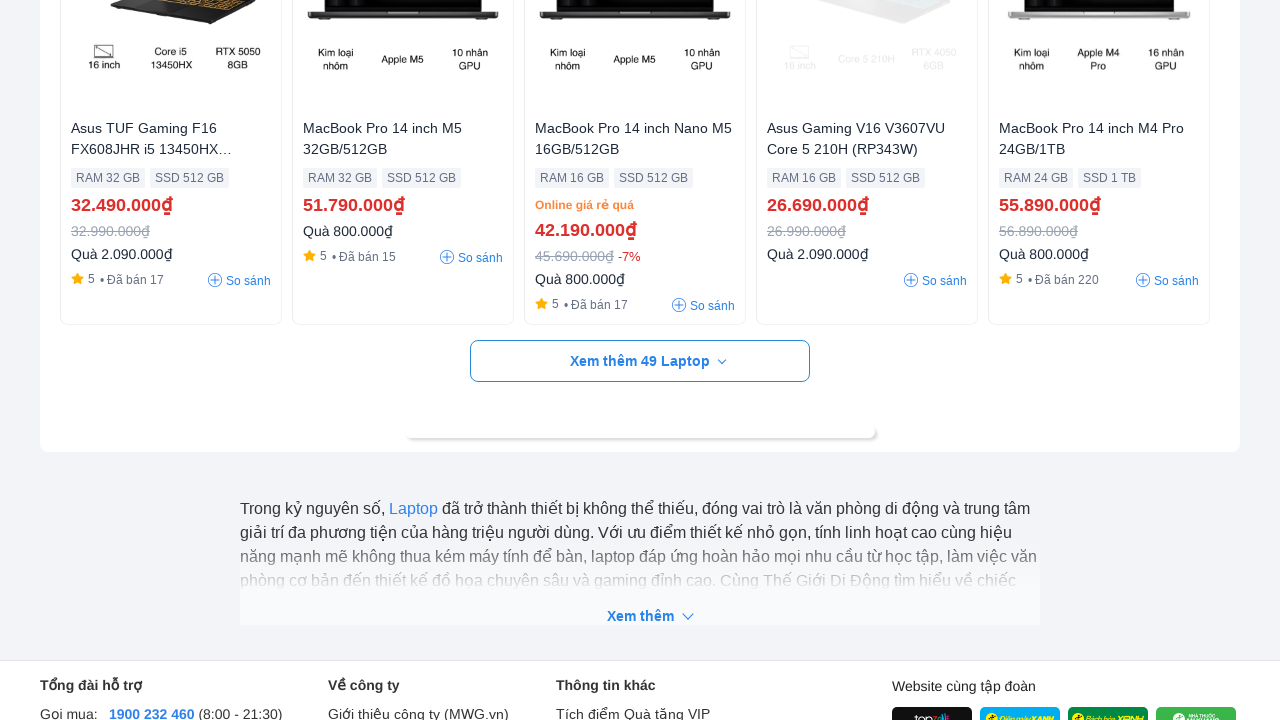

Clicked 'View more' button (iteration 19) at (640, 361) on div.view-more > a
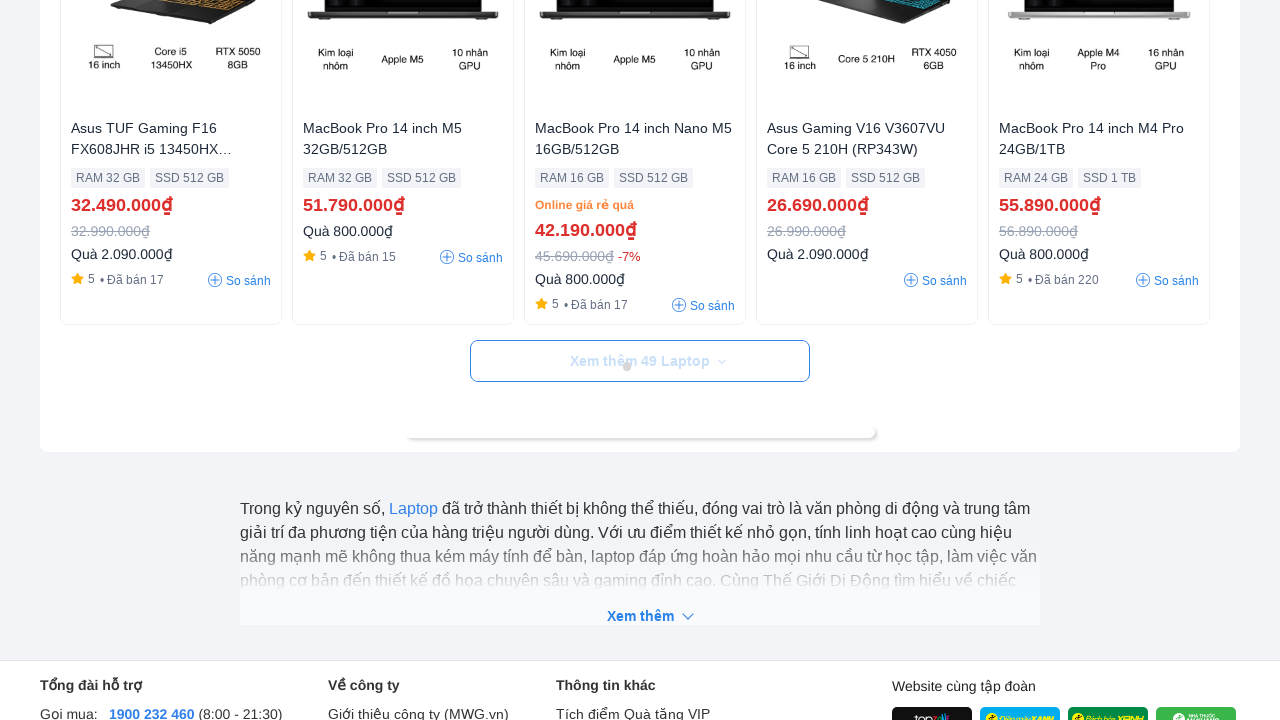

Waited 4 seconds for new products to load
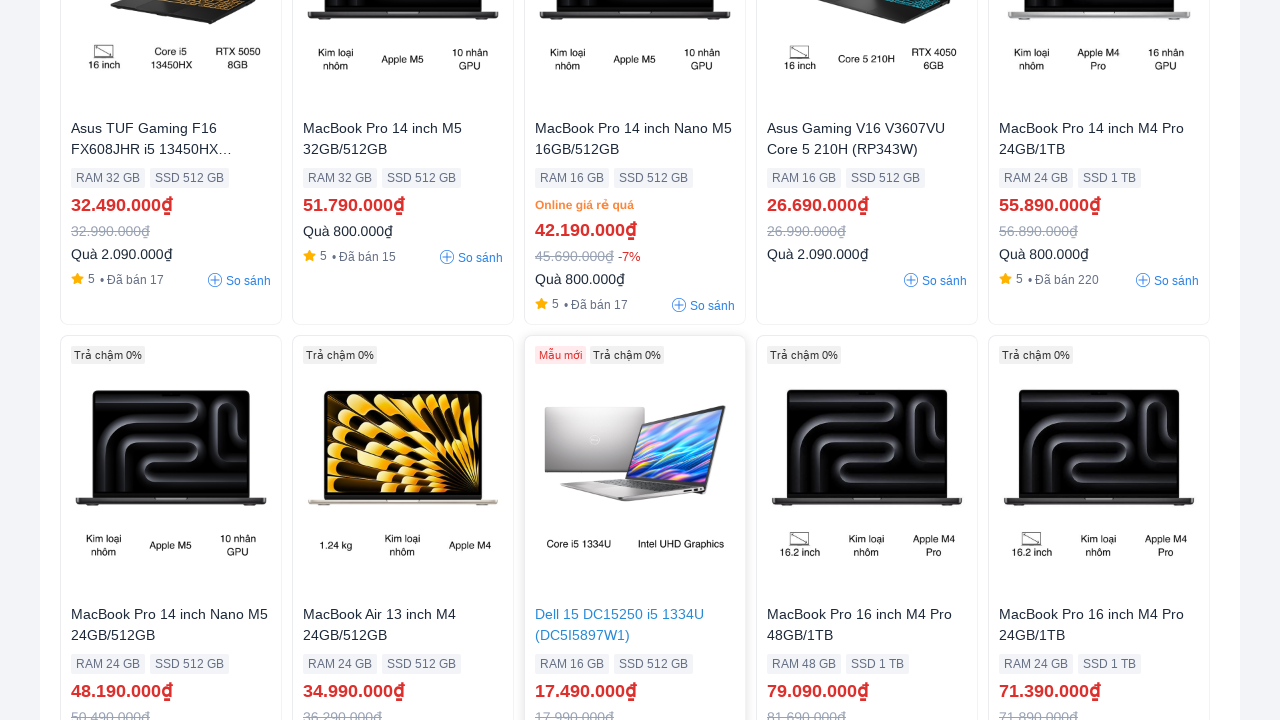

Scrolled 'View more' button into view
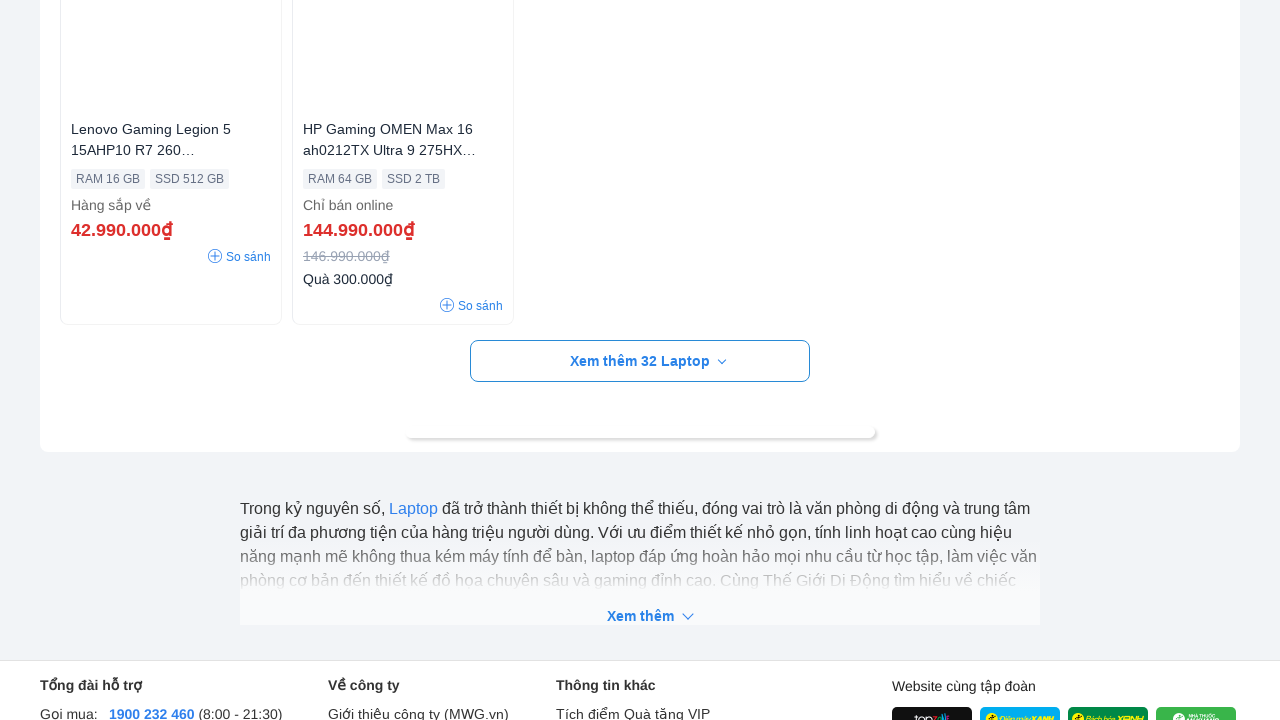

Waited 1 second before clicking 'View more' button
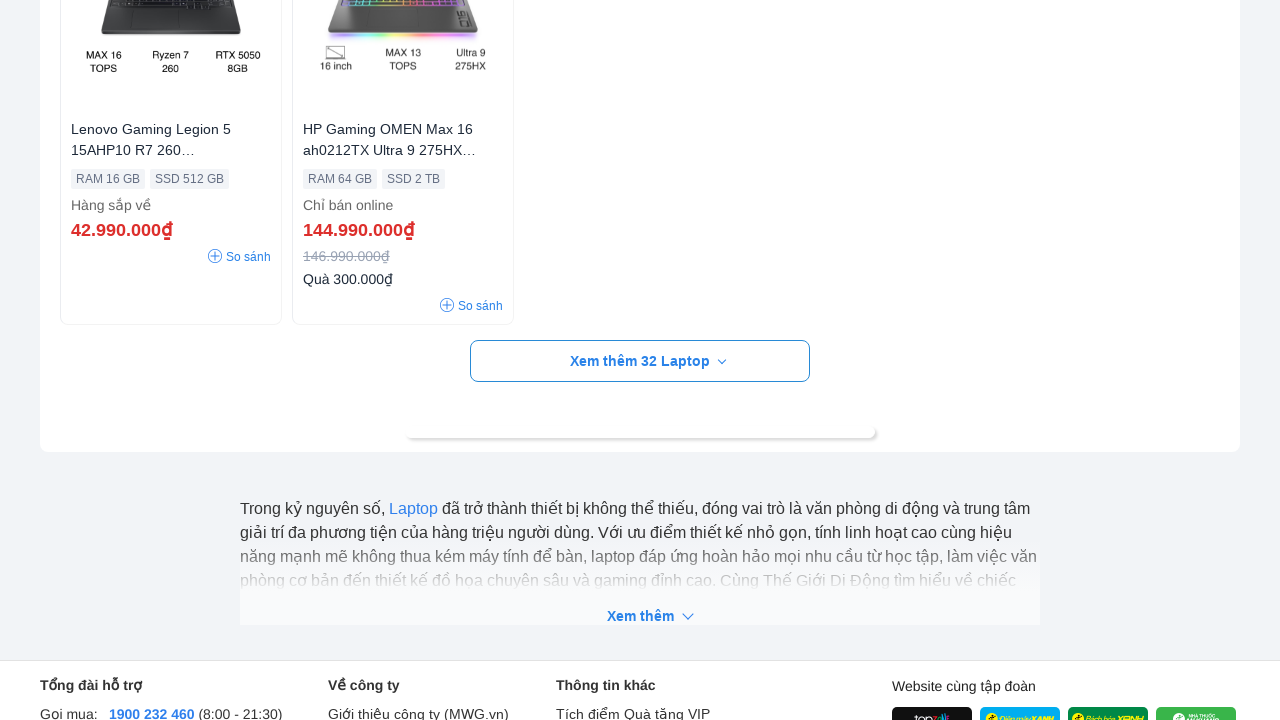

Clicked 'View more' button (iteration 20) at (640, 361) on div.view-more > a
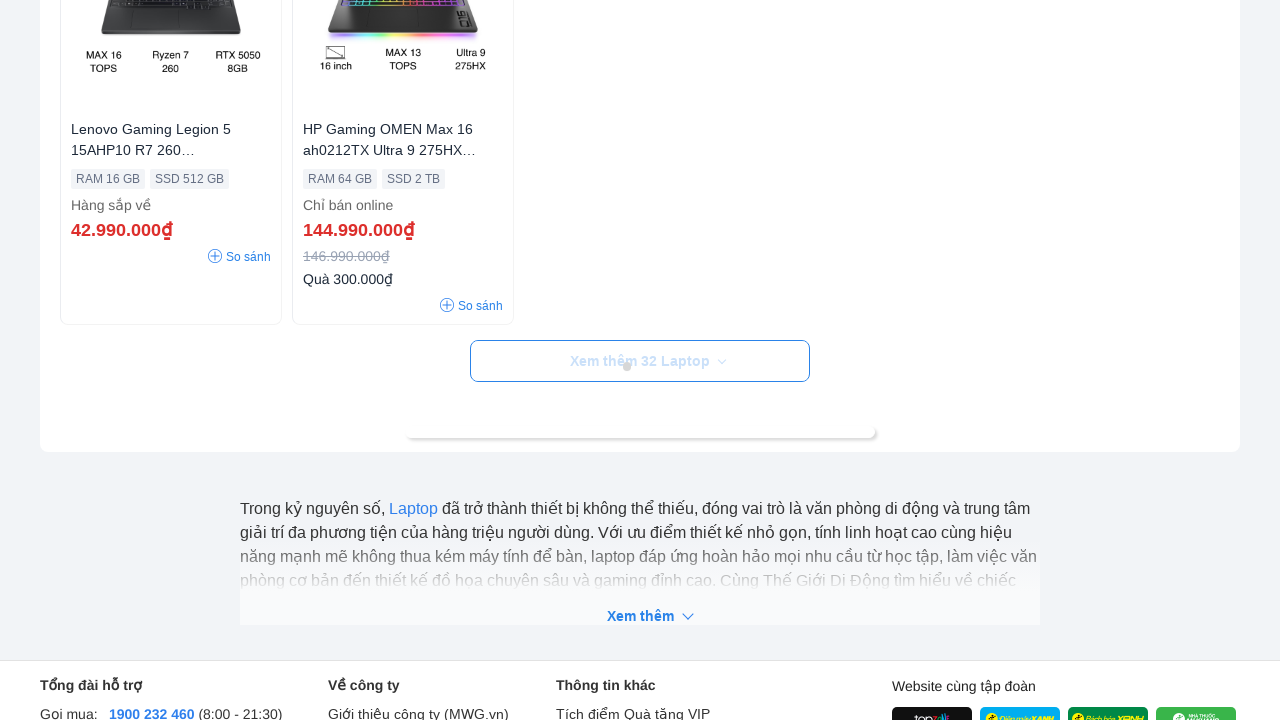

Waited 4 seconds for new products to load
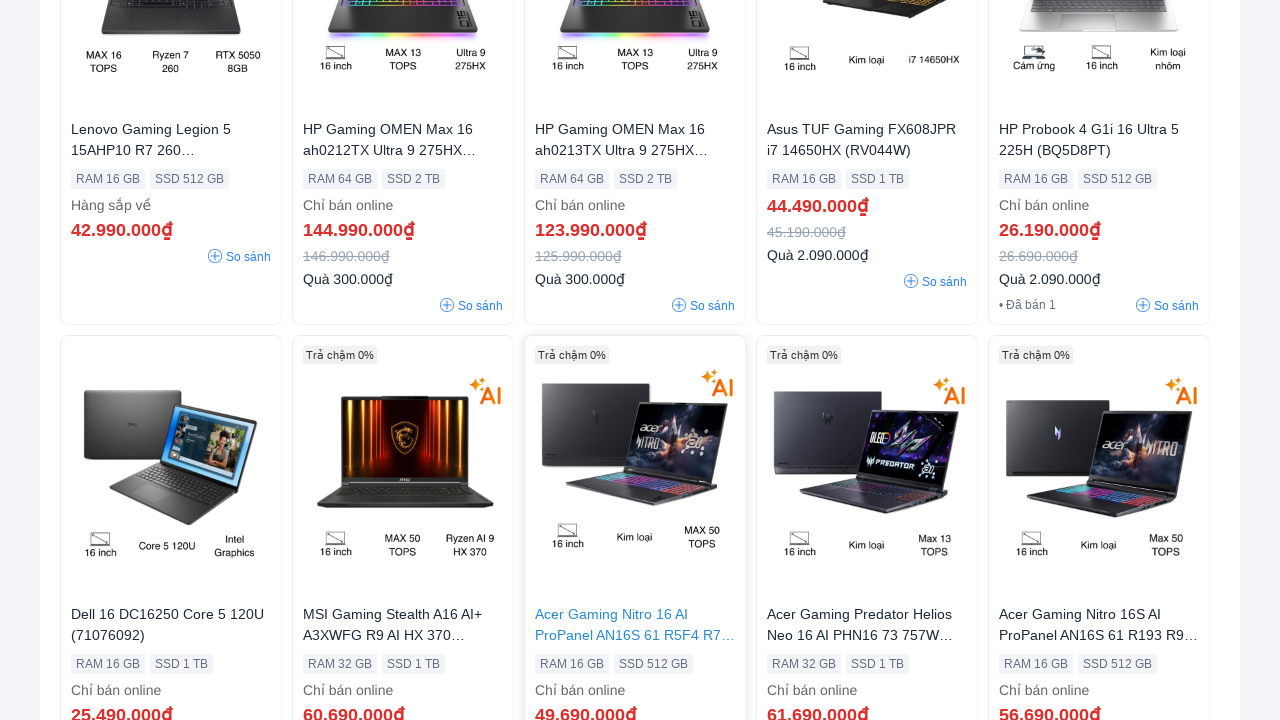

Scrolled 'View more' button into view
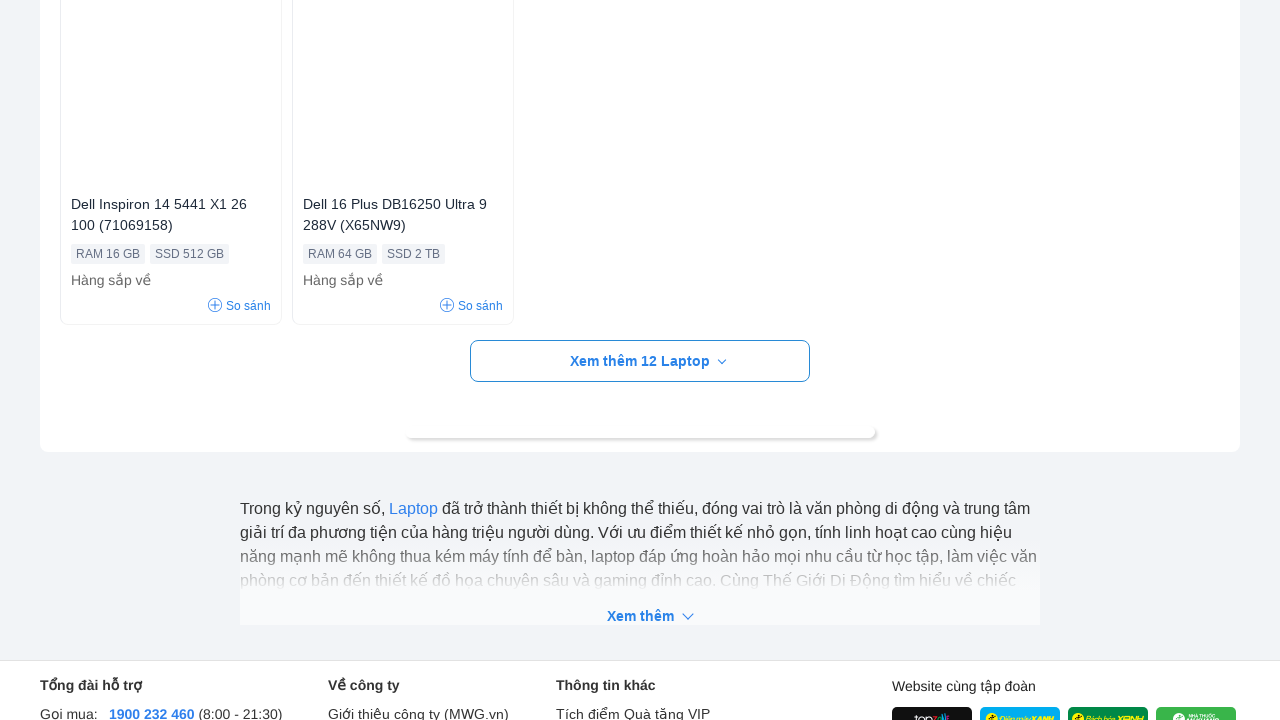

Waited 1 second before clicking 'View more' button
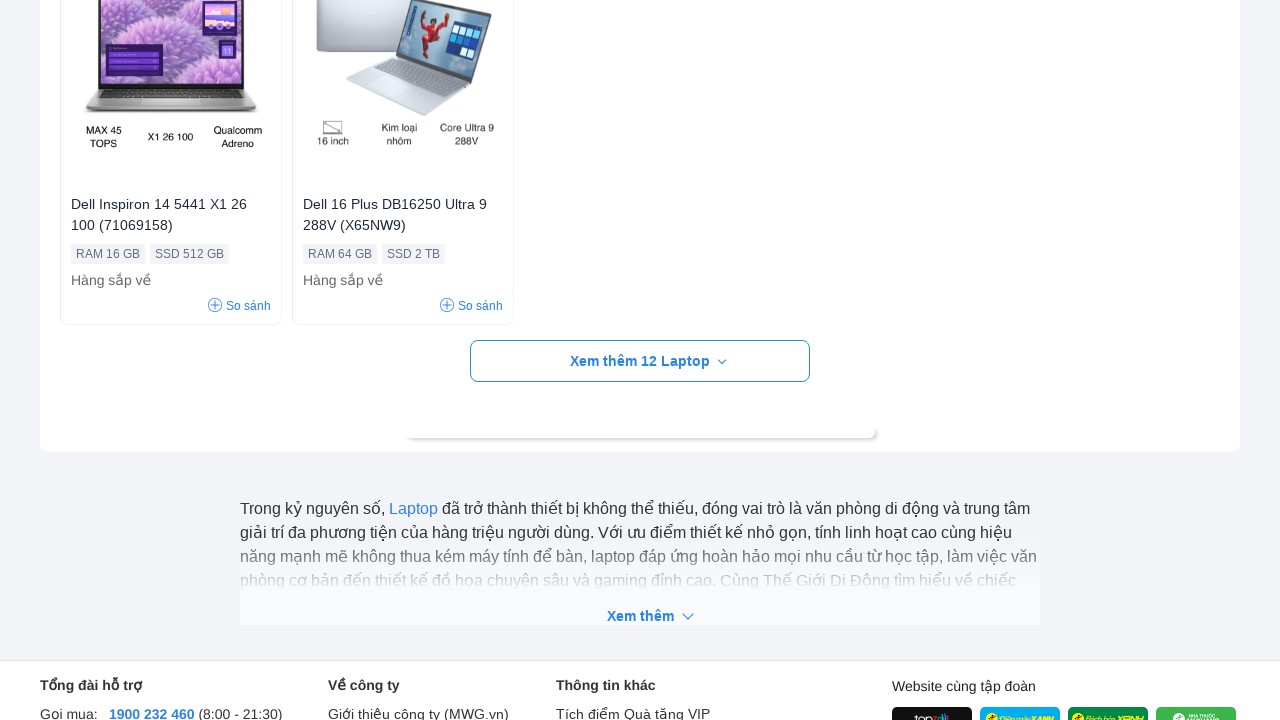

Clicked 'View more' button (iteration 21) at (640, 361) on div.view-more > a
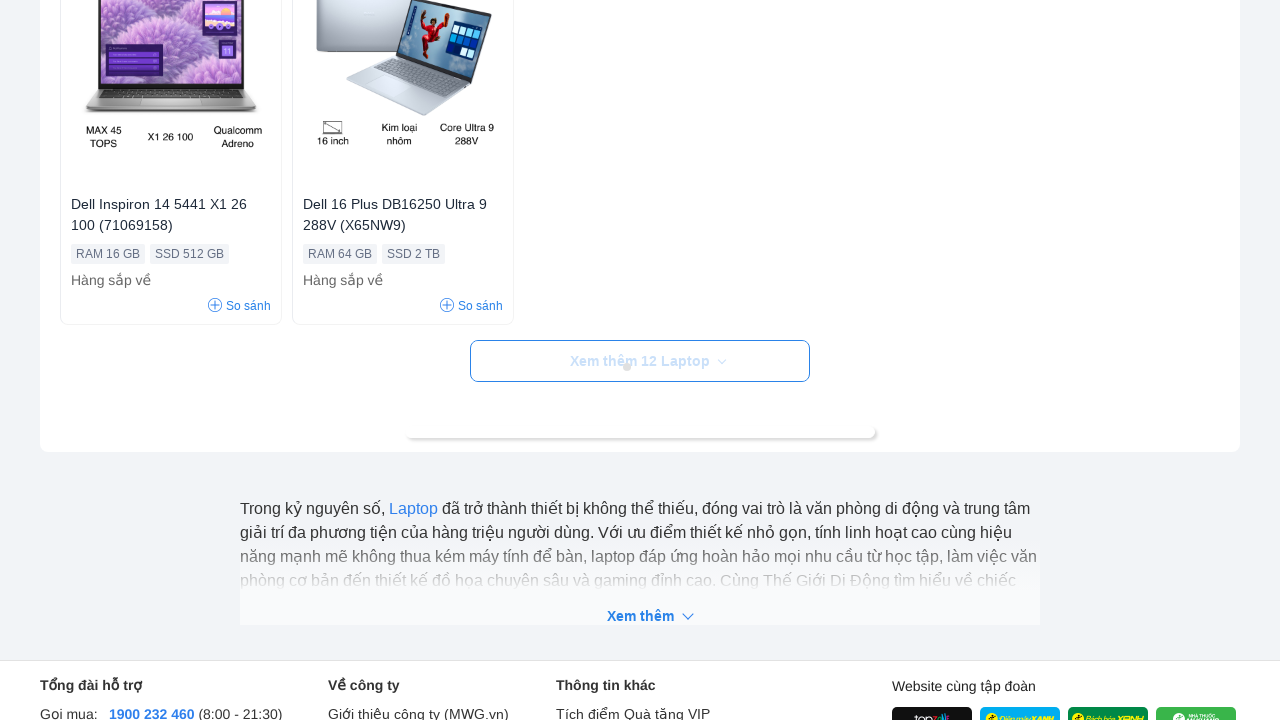

Waited 4 seconds for new products to load
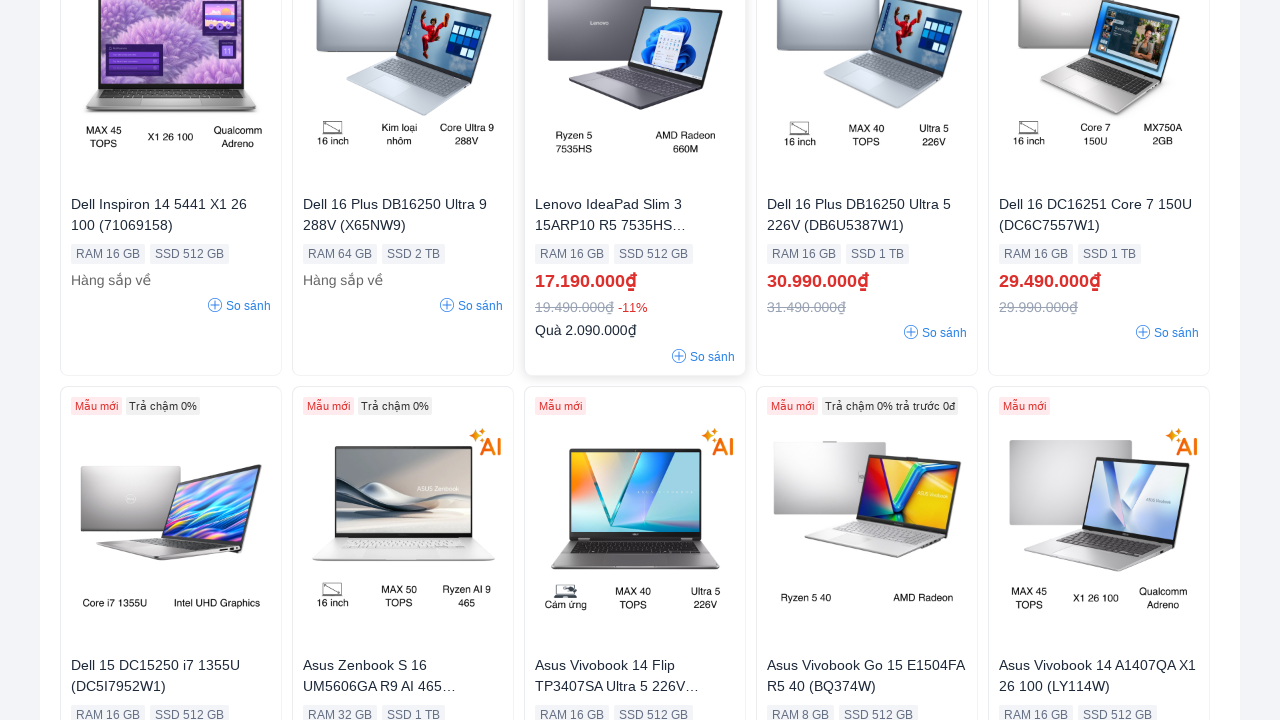

No more 'View more' button found - all products loaded
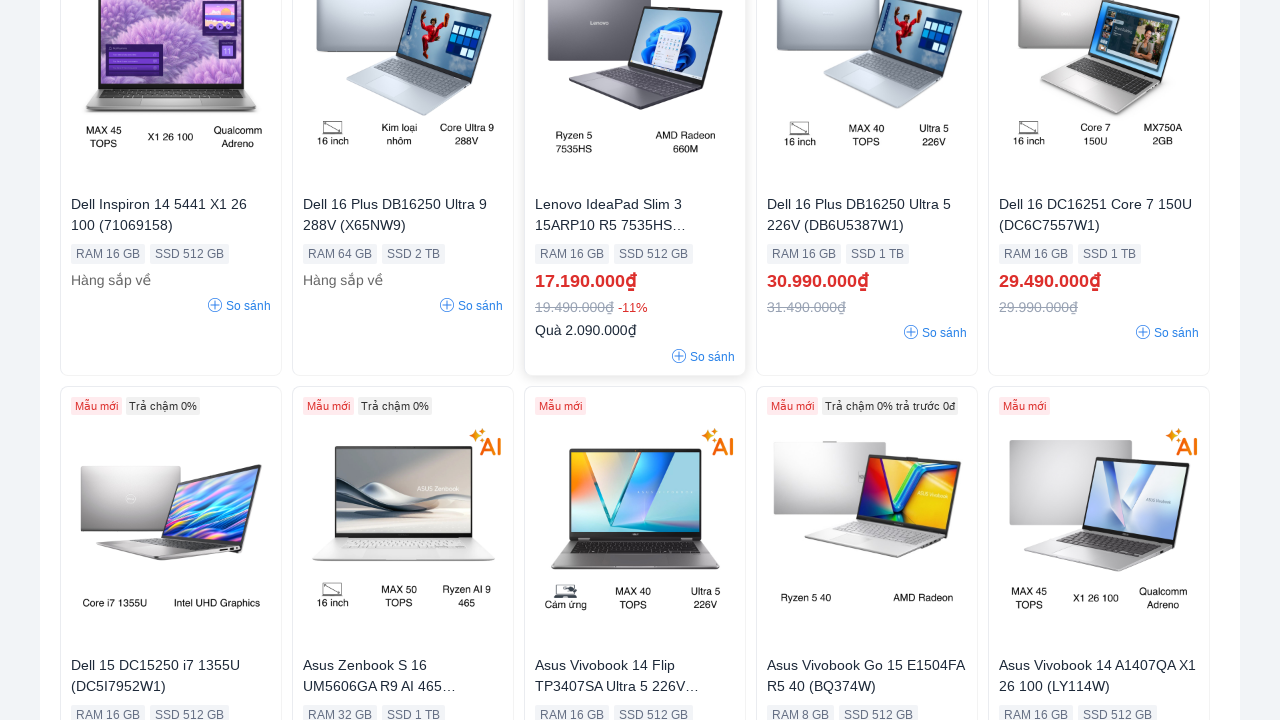

Verified that product list items are loaded
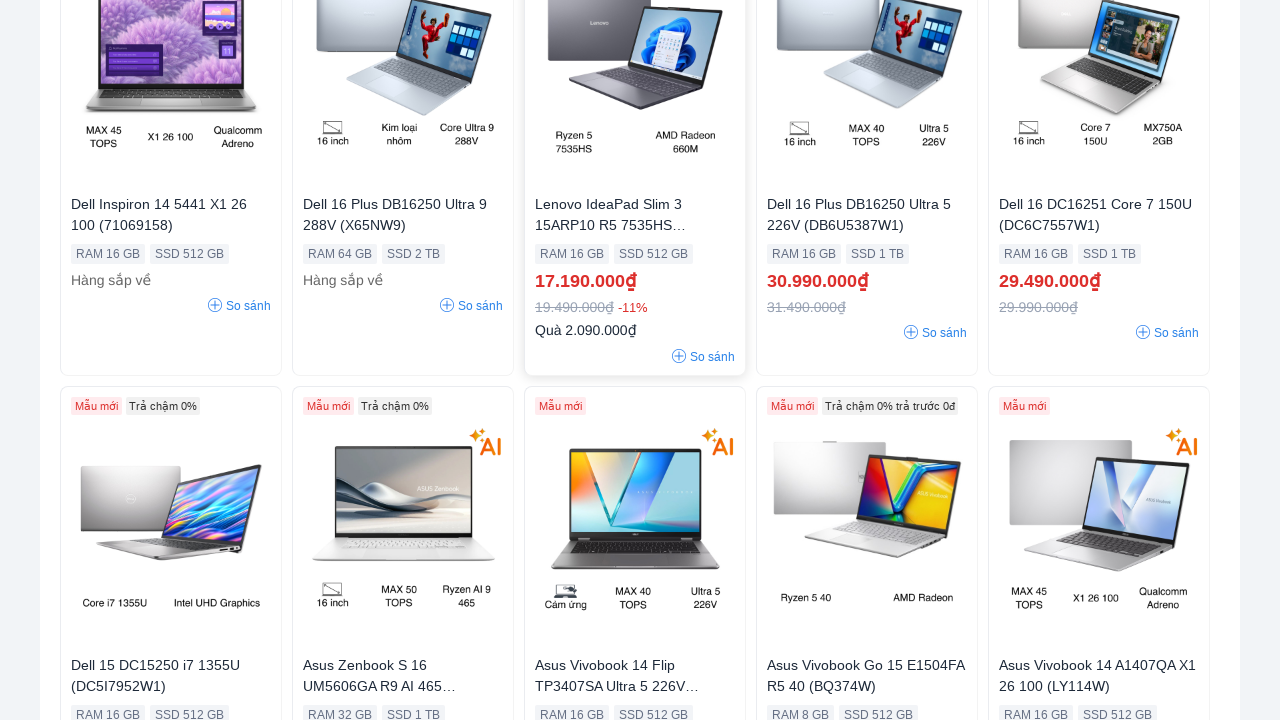

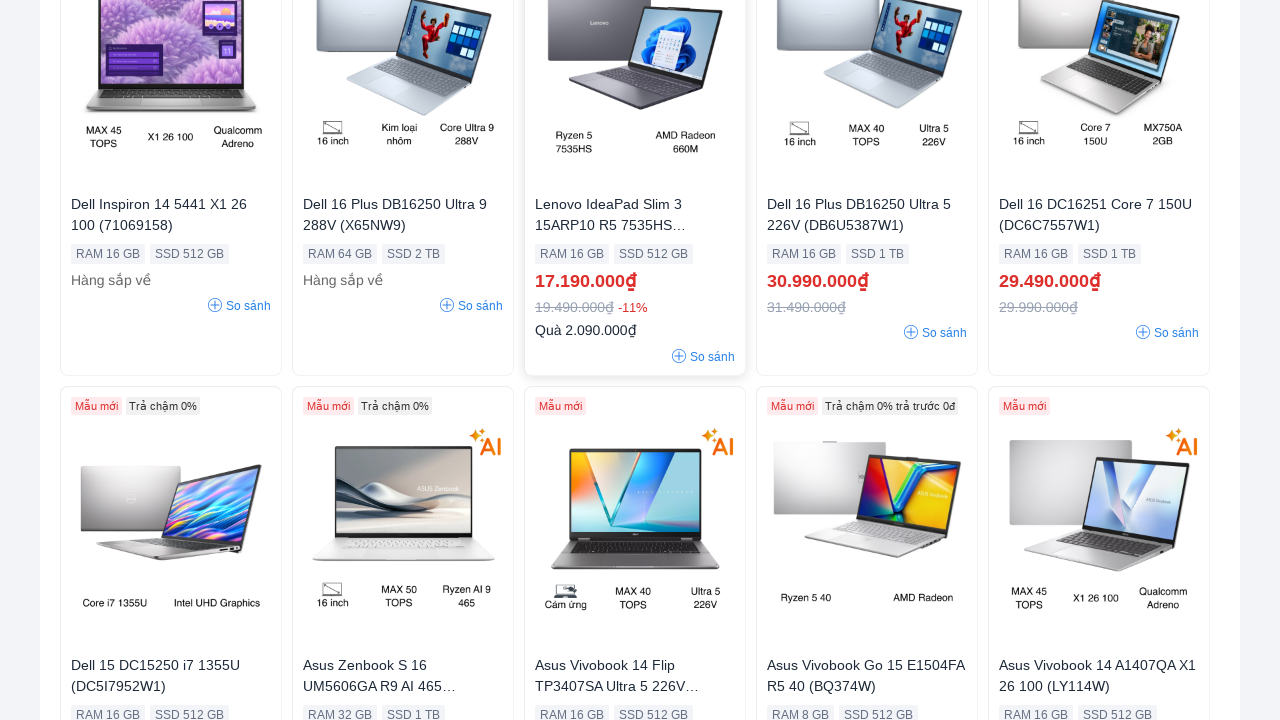